Fills out a form with multiple input fields using generated data and submits it, then handles the resulting alert dialog

Starting URL: http://suninjuly.github.io/huge_form.html

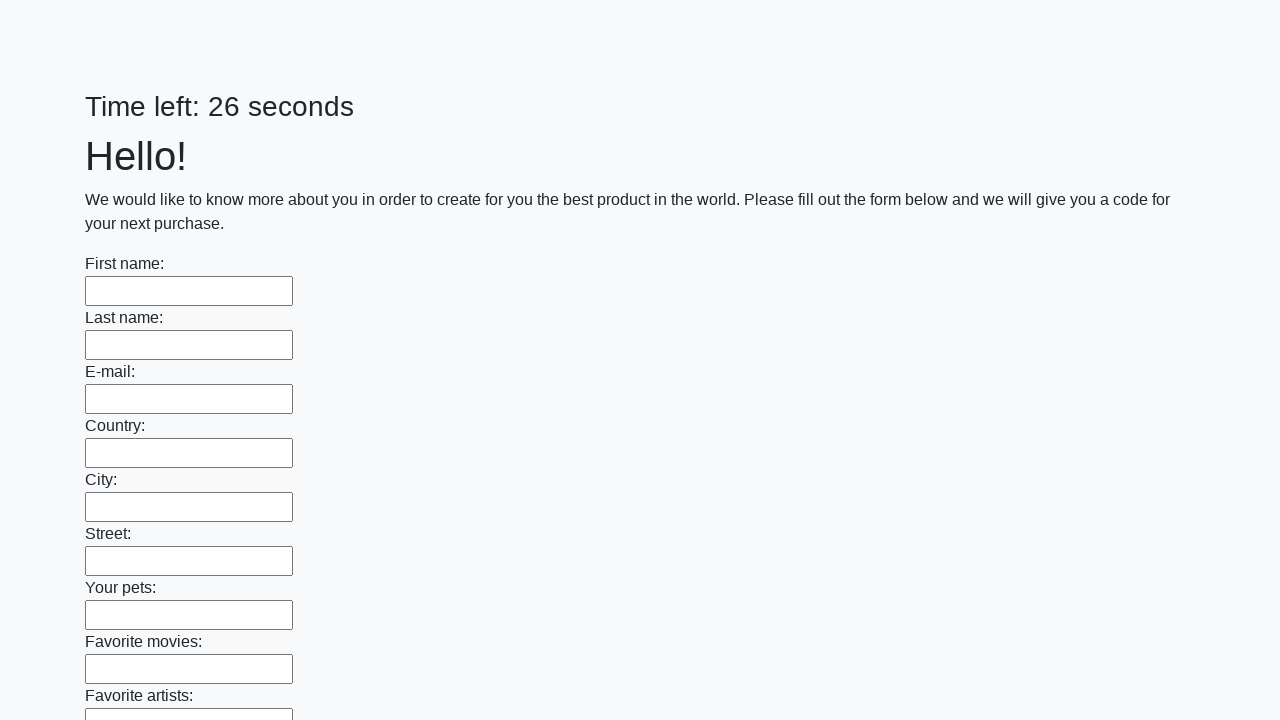

Found all input elements on the page
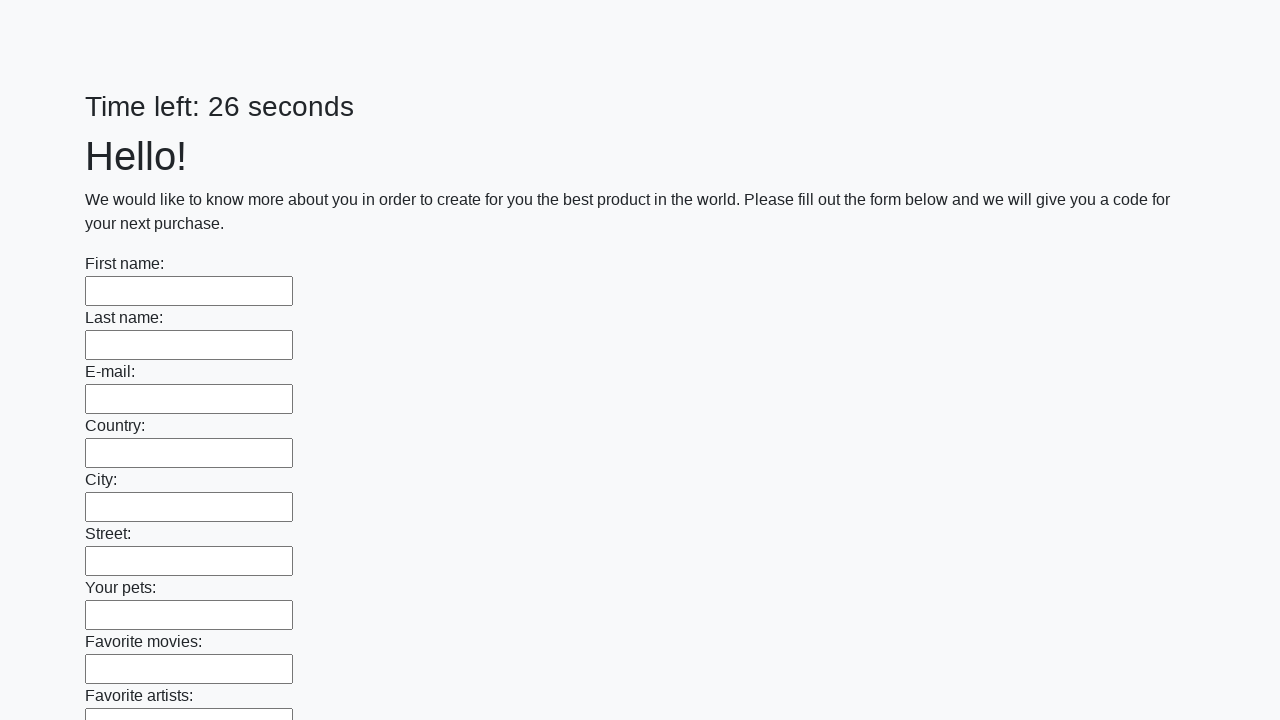

Filled input field with 'Иван937'
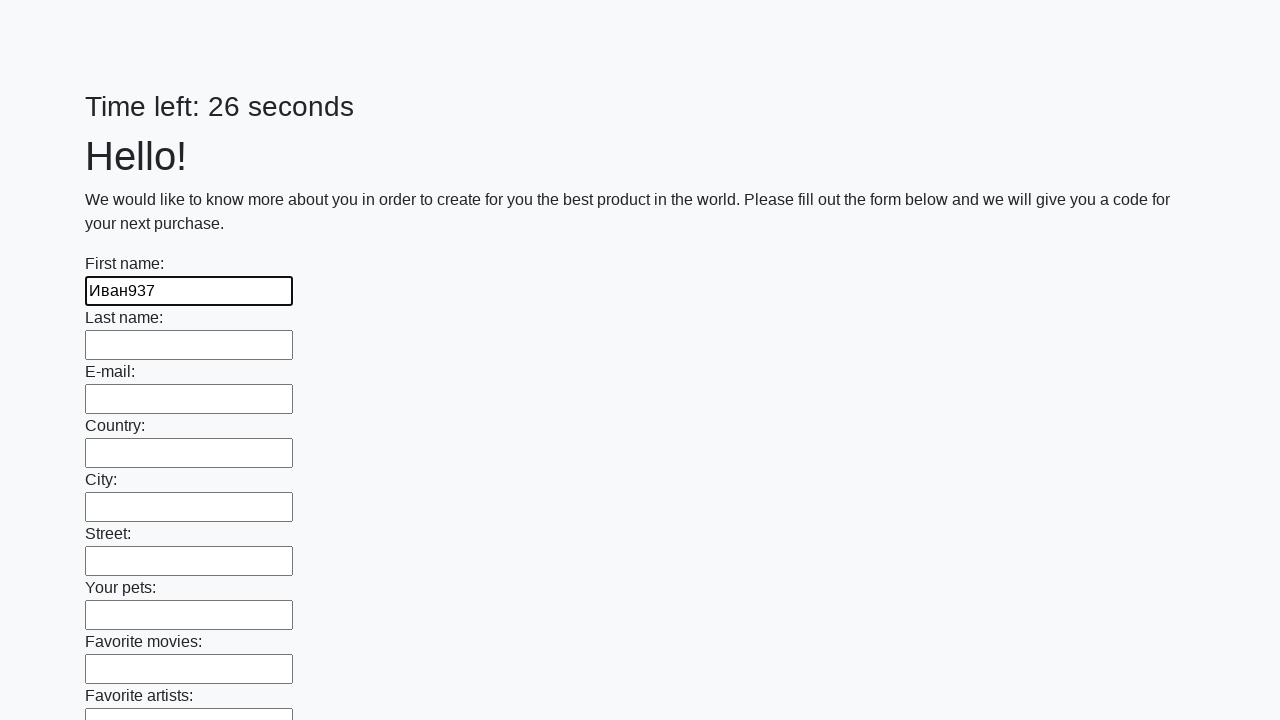

Filled input field with 'Андрей258'
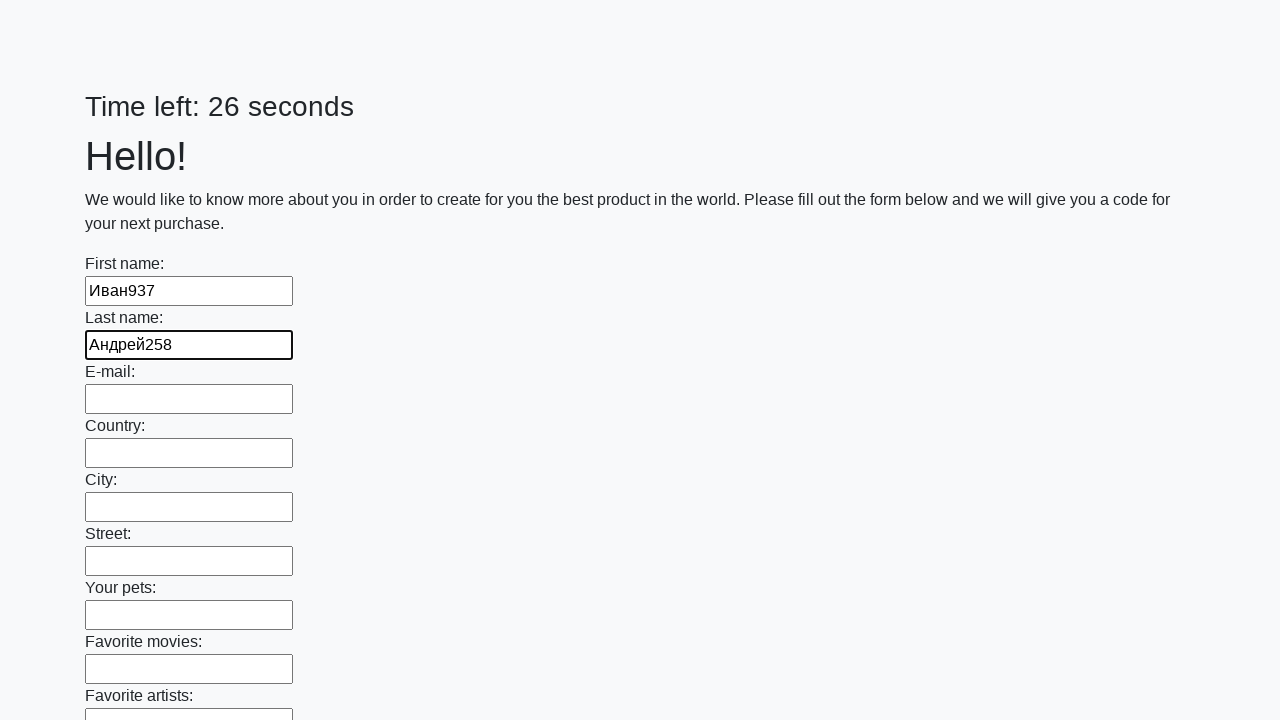

Filled input field with 'Сергей57'
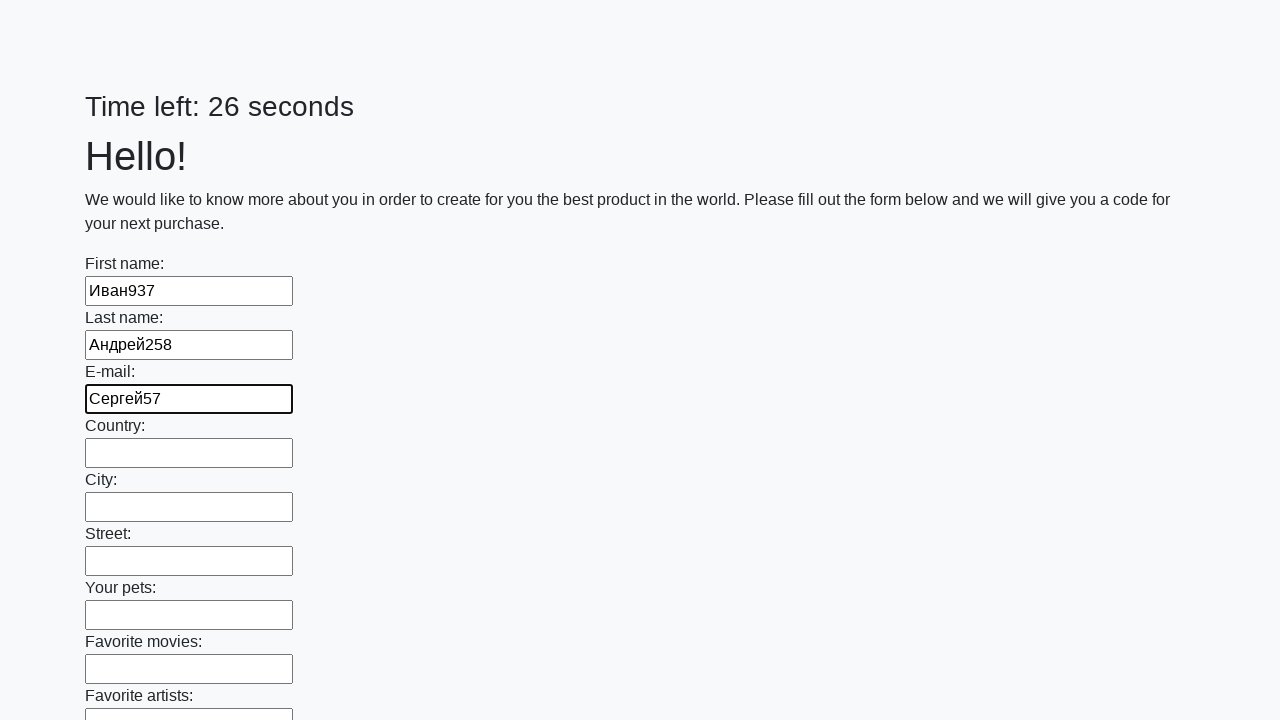

Filled input field with 'Ольга861'
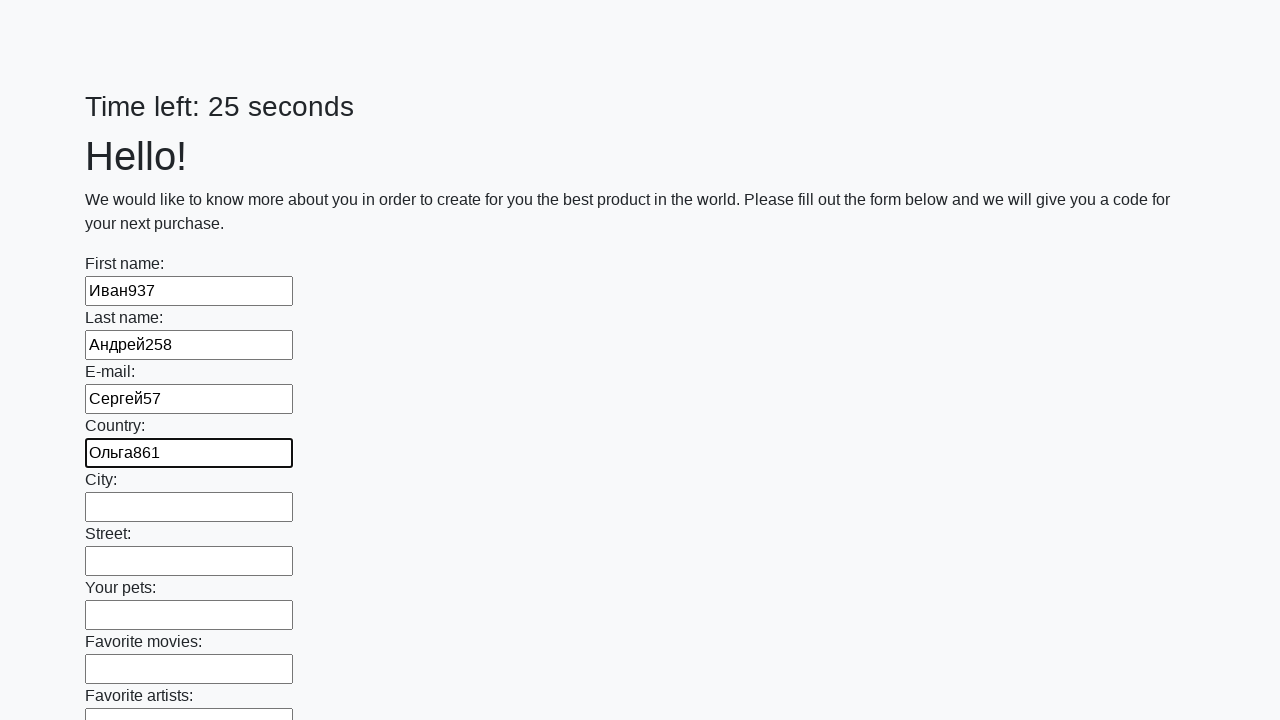

Filled input field with 'Ольга153'
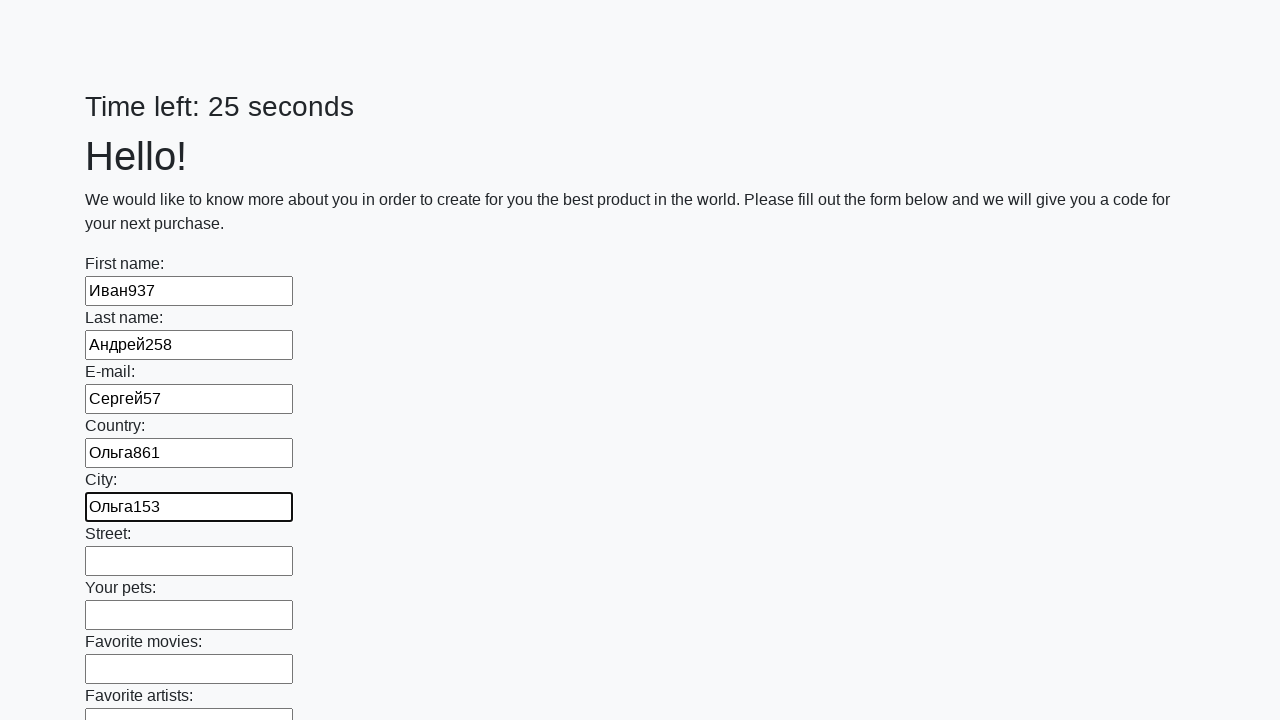

Filled input field with 'Елена506'
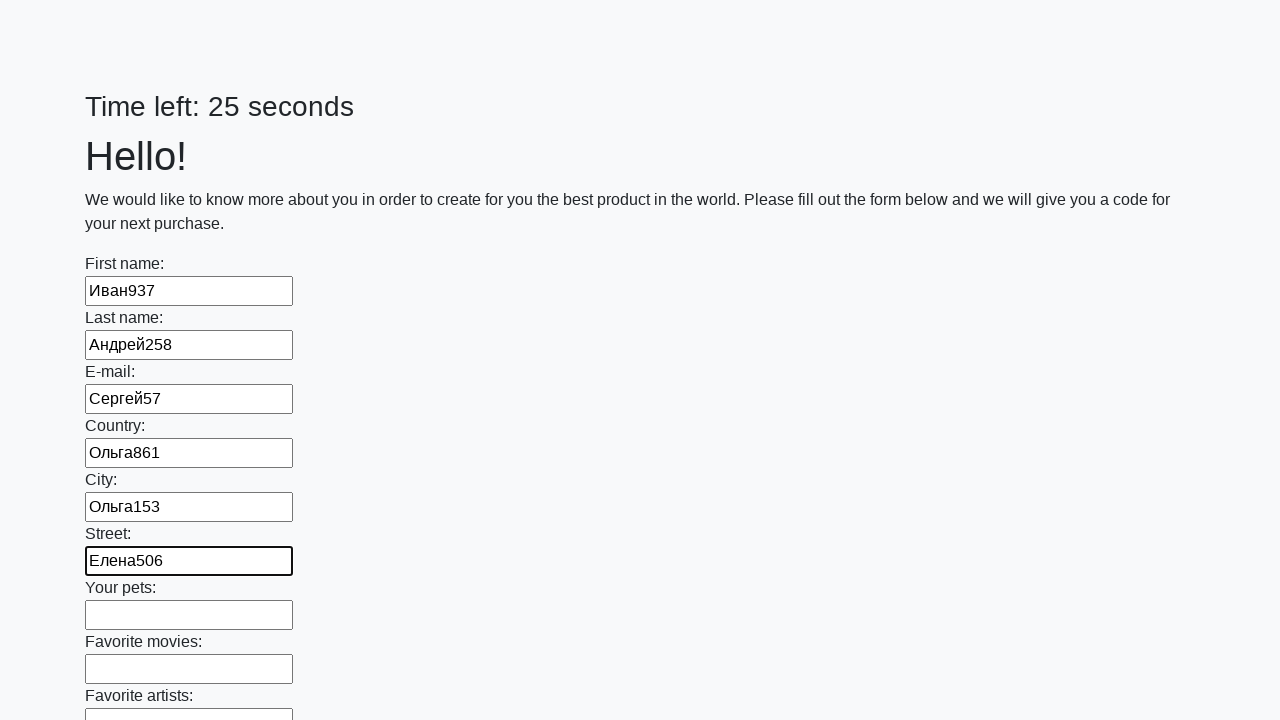

Filled input field with 'Елена65'
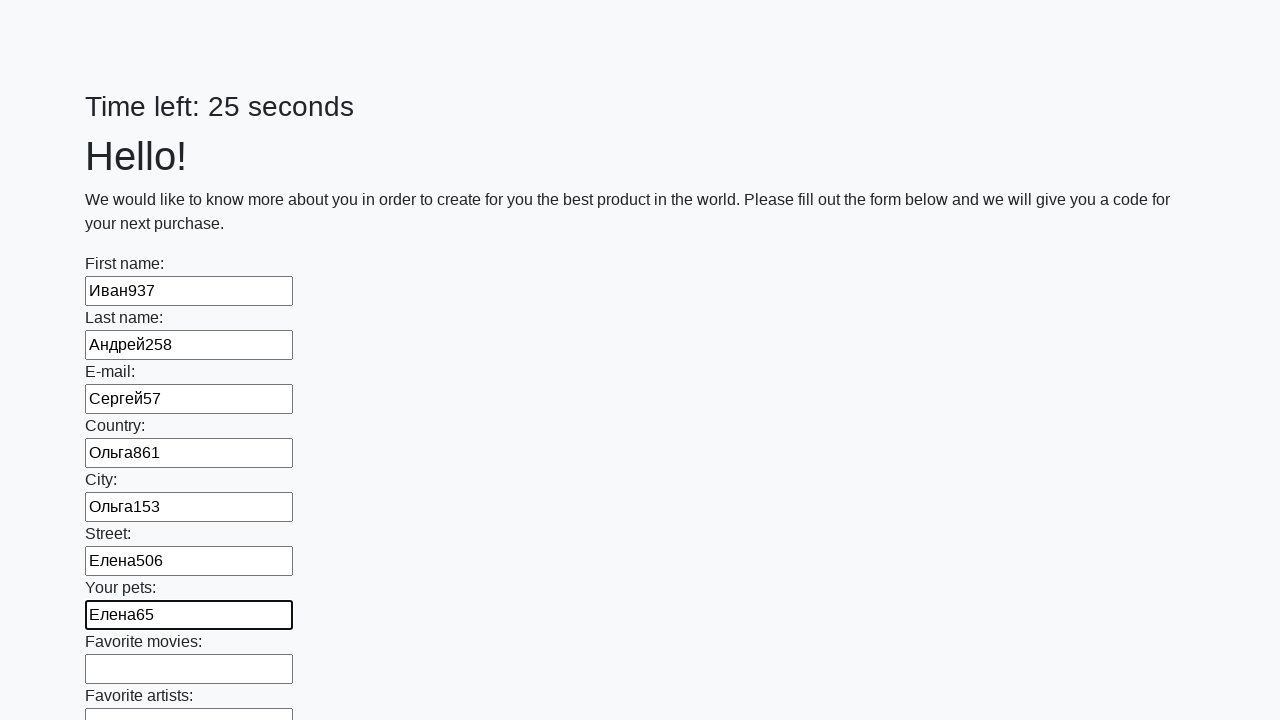

Filled input field with 'Анна984'
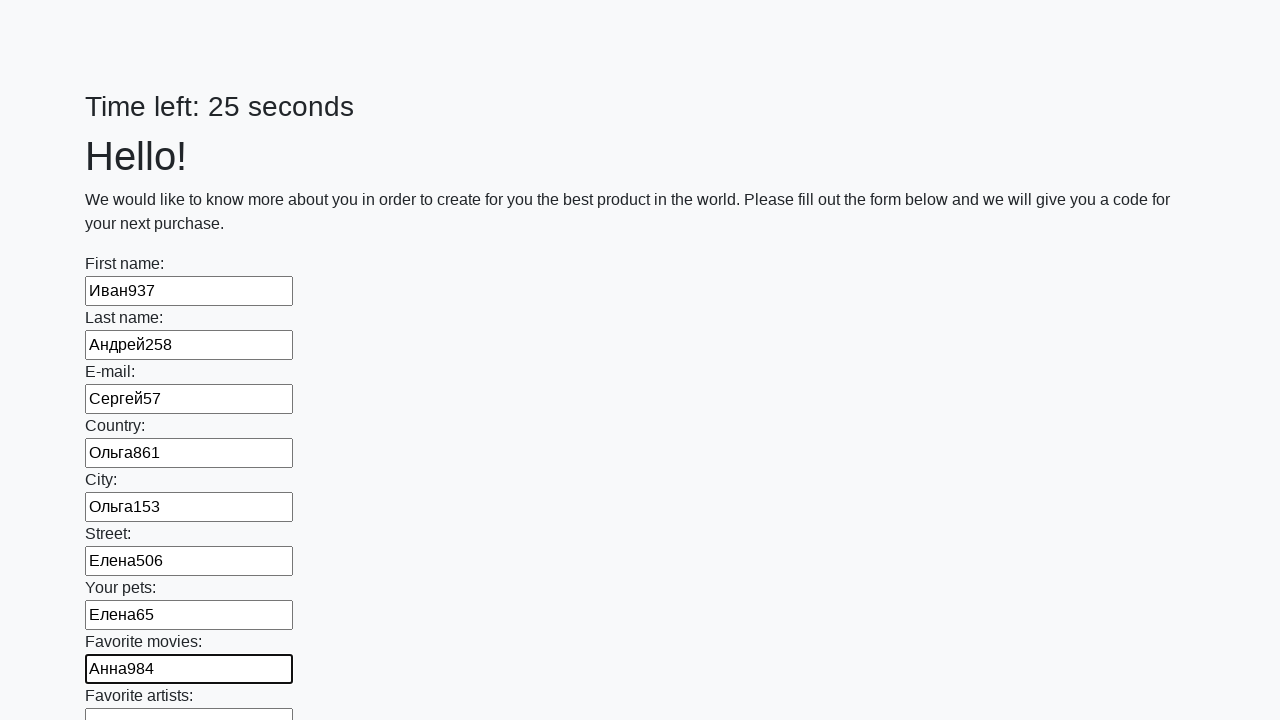

Filled input field with 'Дмитрий250'
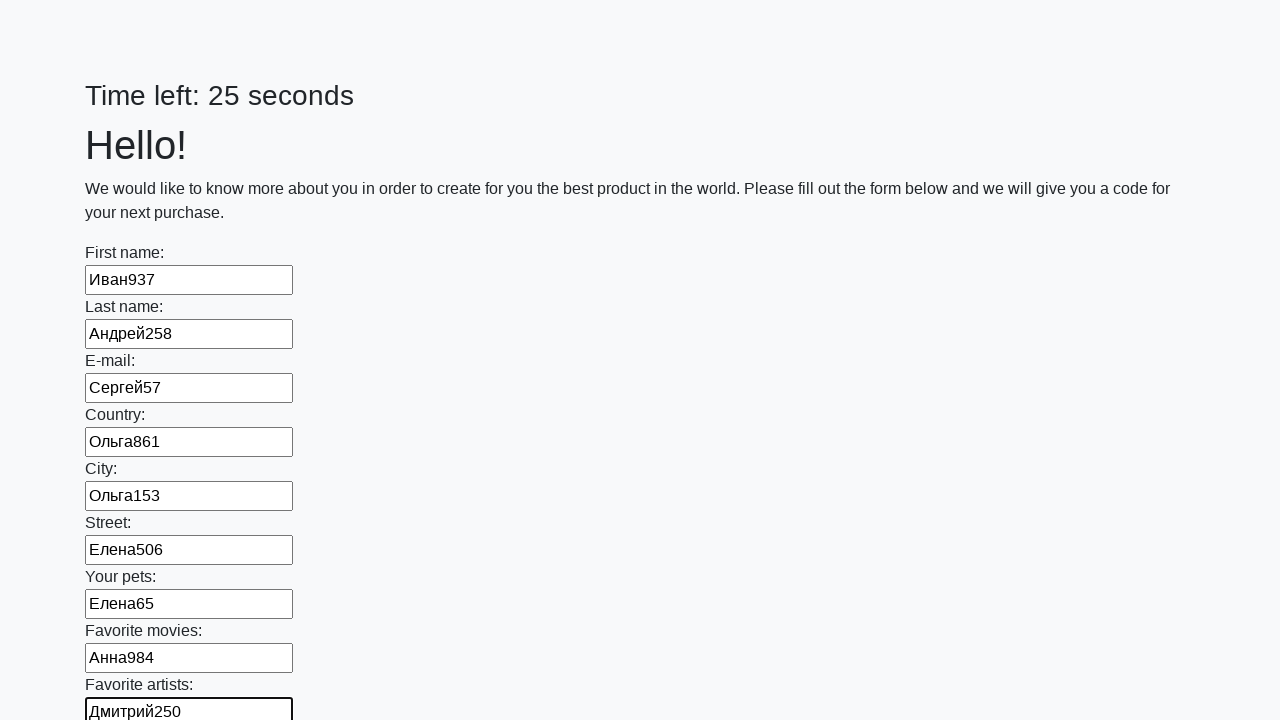

Filled input field with 'Сергей93'
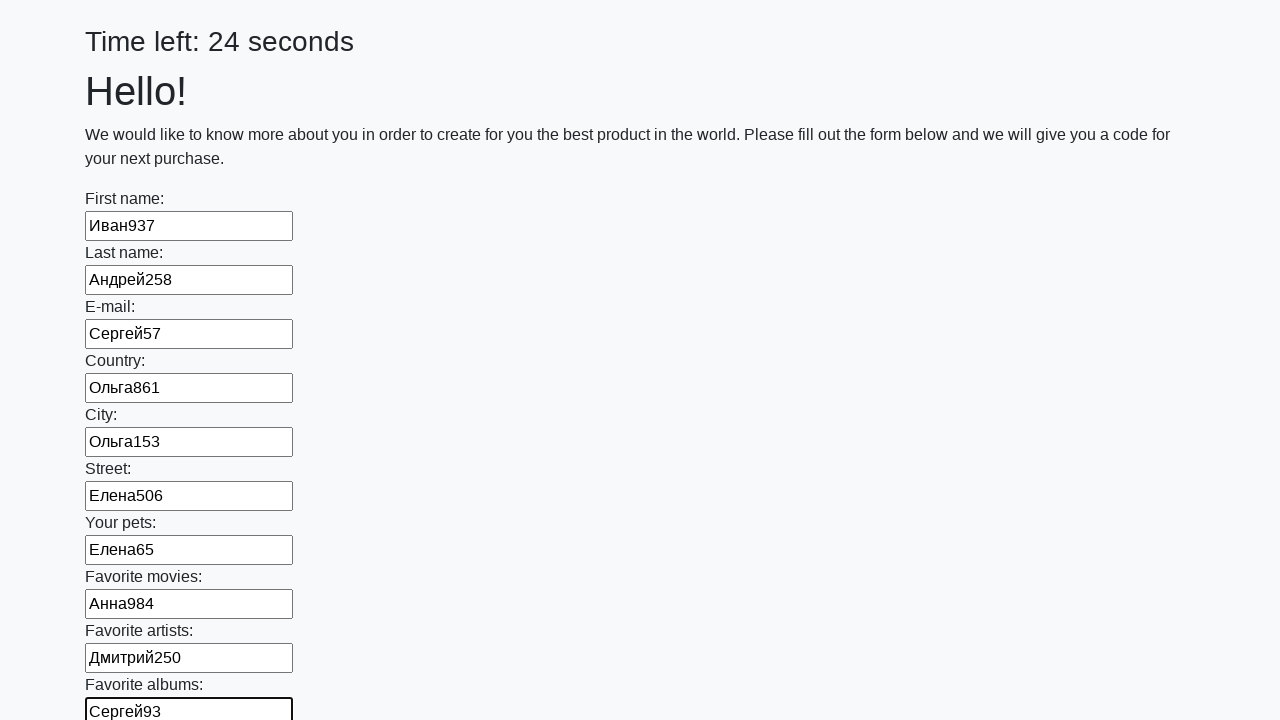

Filled input field with 'Андрей25'
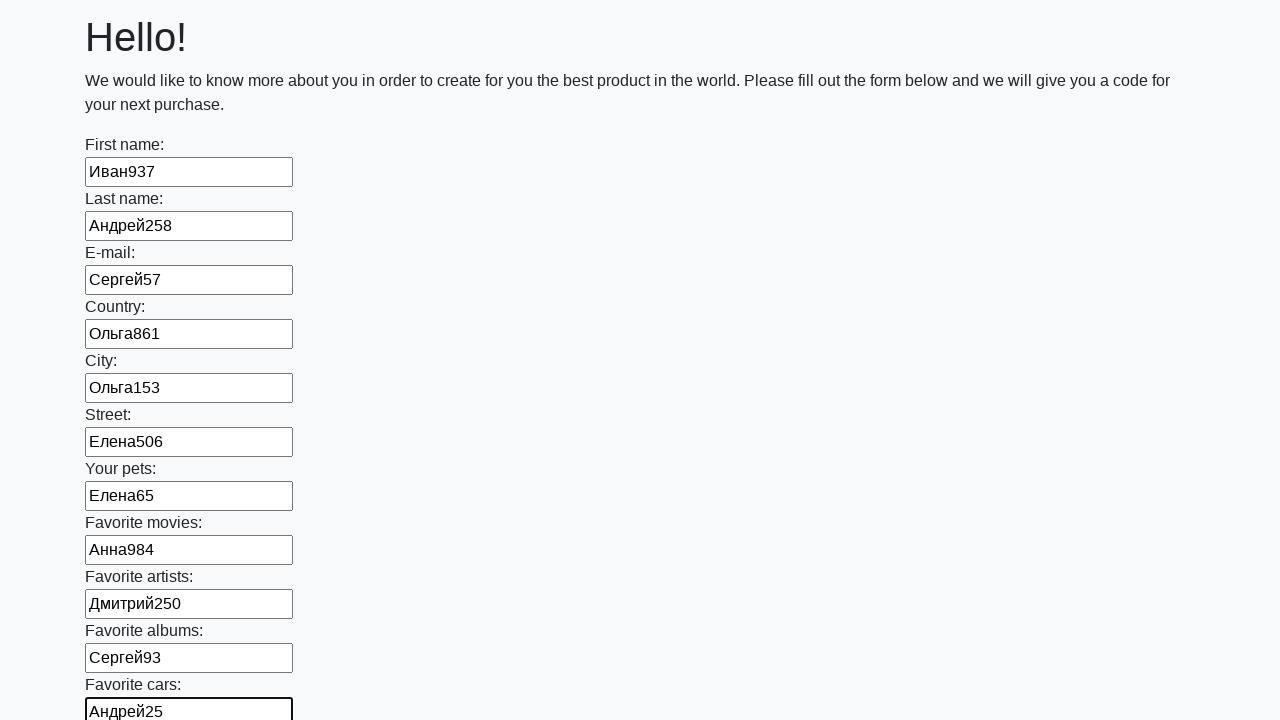

Filled input field with 'Александр322'
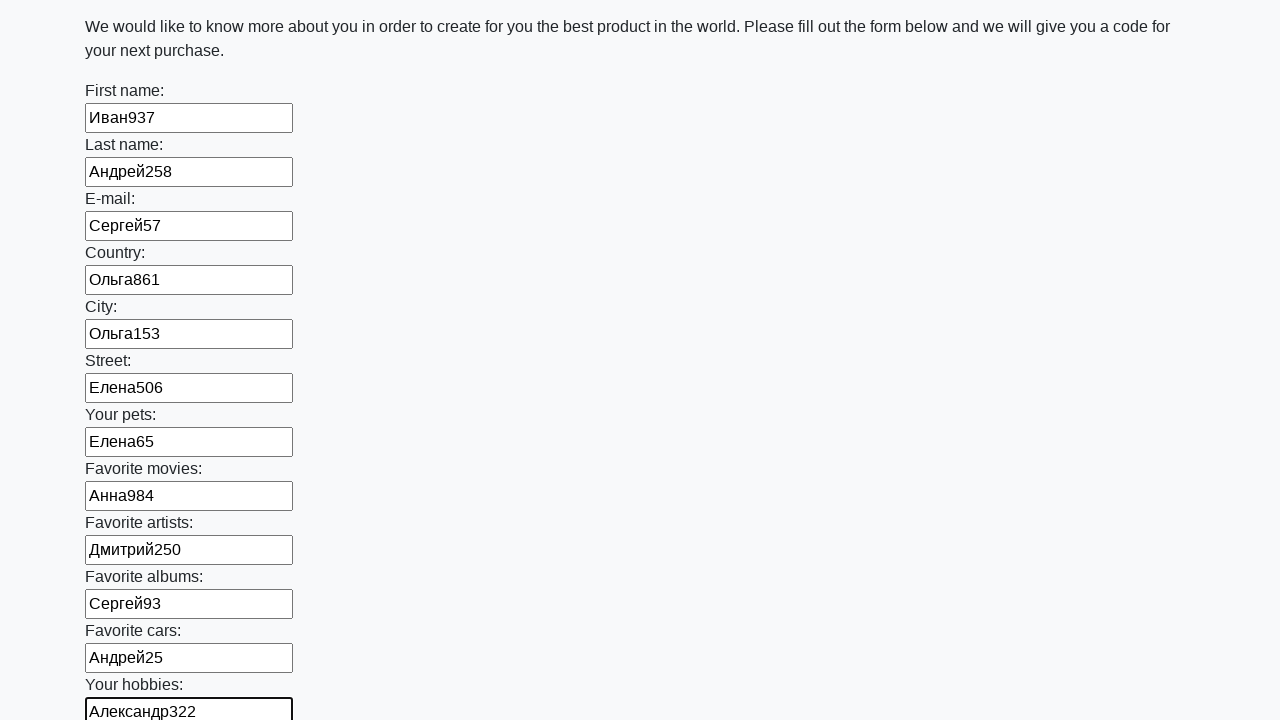

Filled input field with 'Александр289'
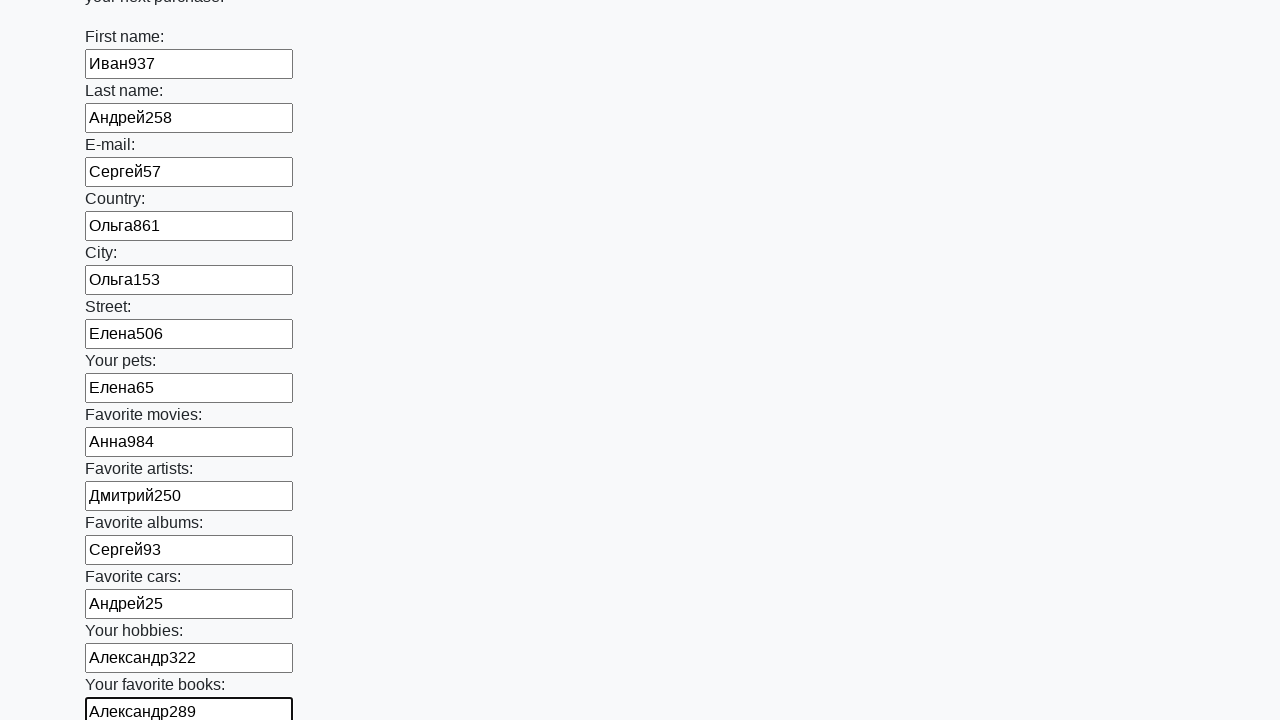

Filled input field with 'Анна688'
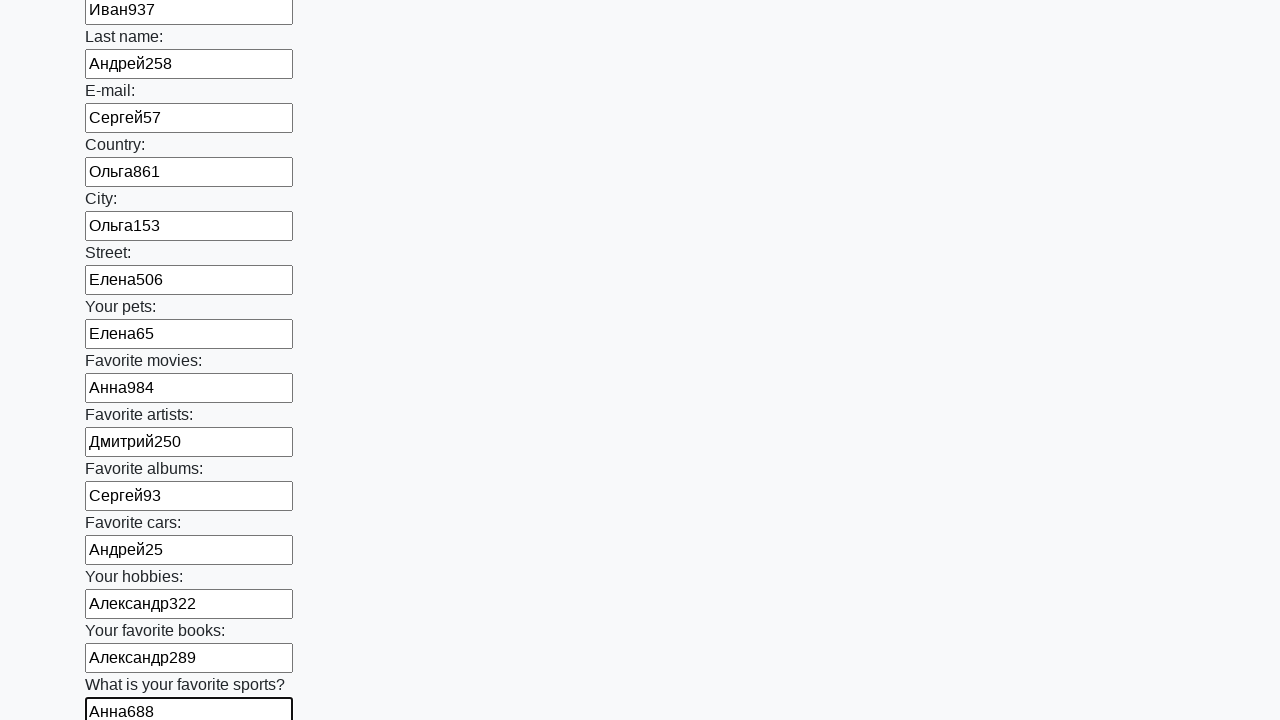

Filled input field with 'Татьяна428'
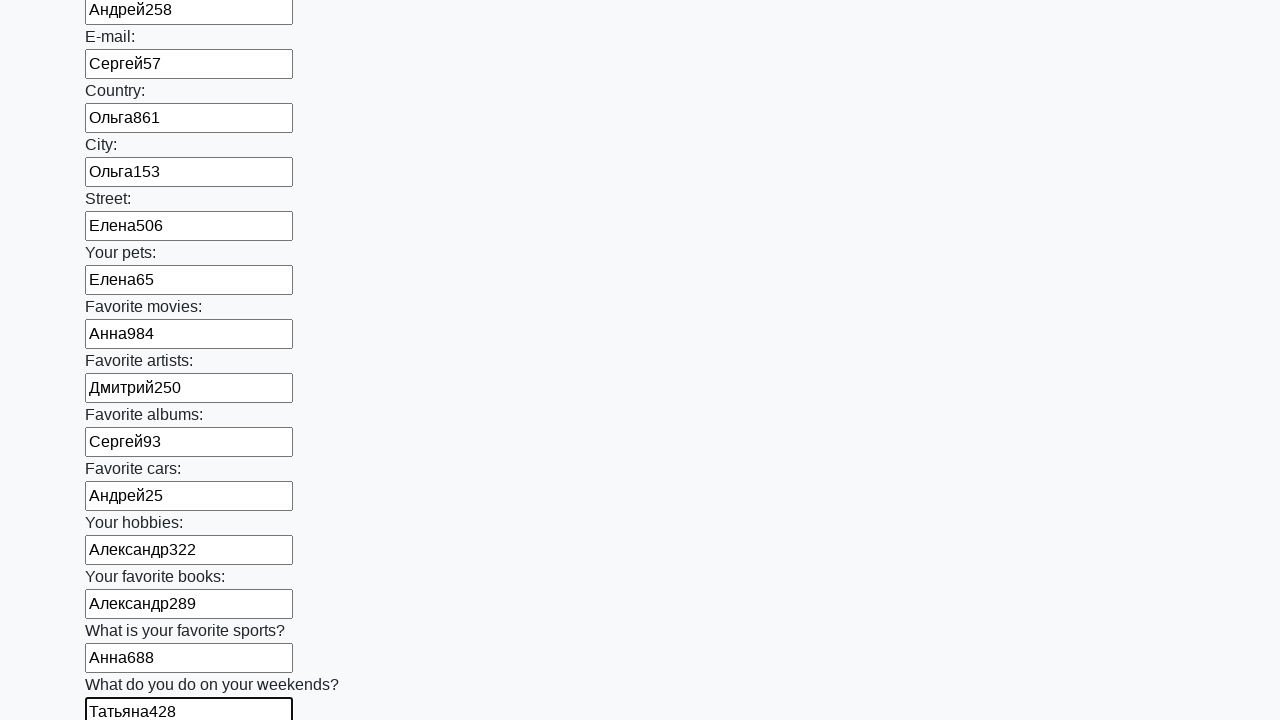

Filled input field with 'Елена963'
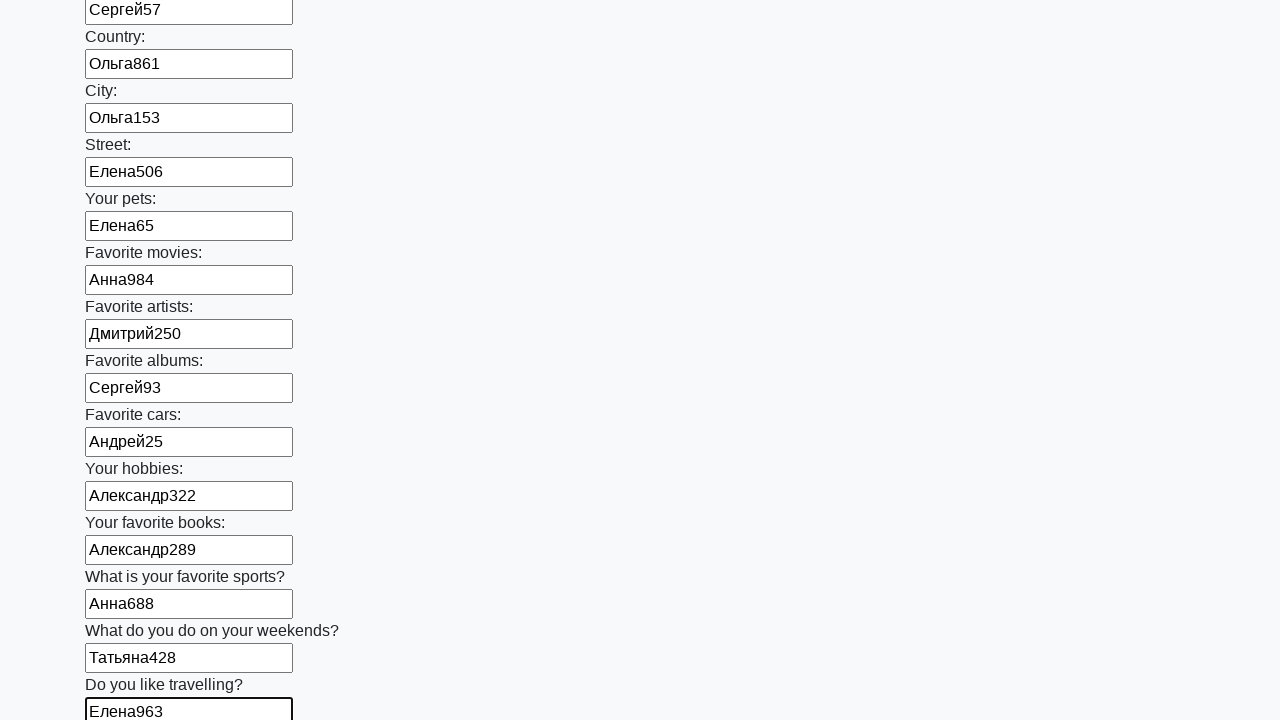

Filled input field with 'Мария458'
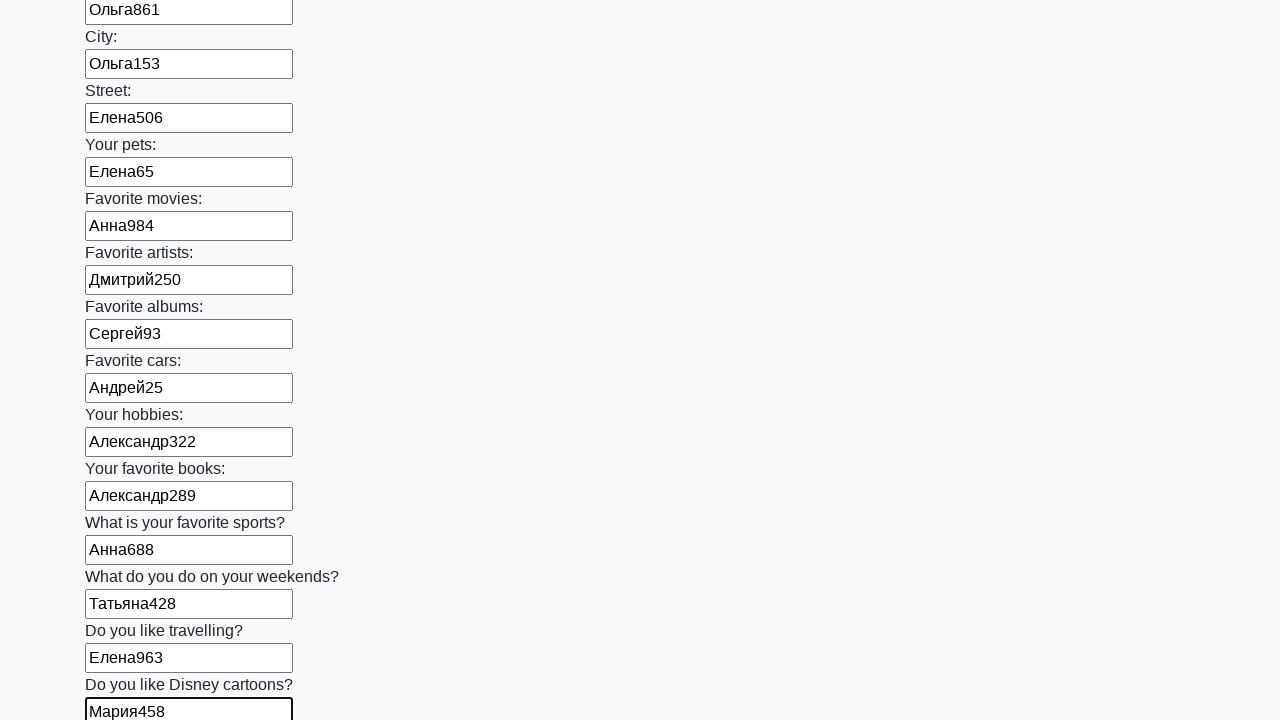

Filled input field with 'Сергей954'
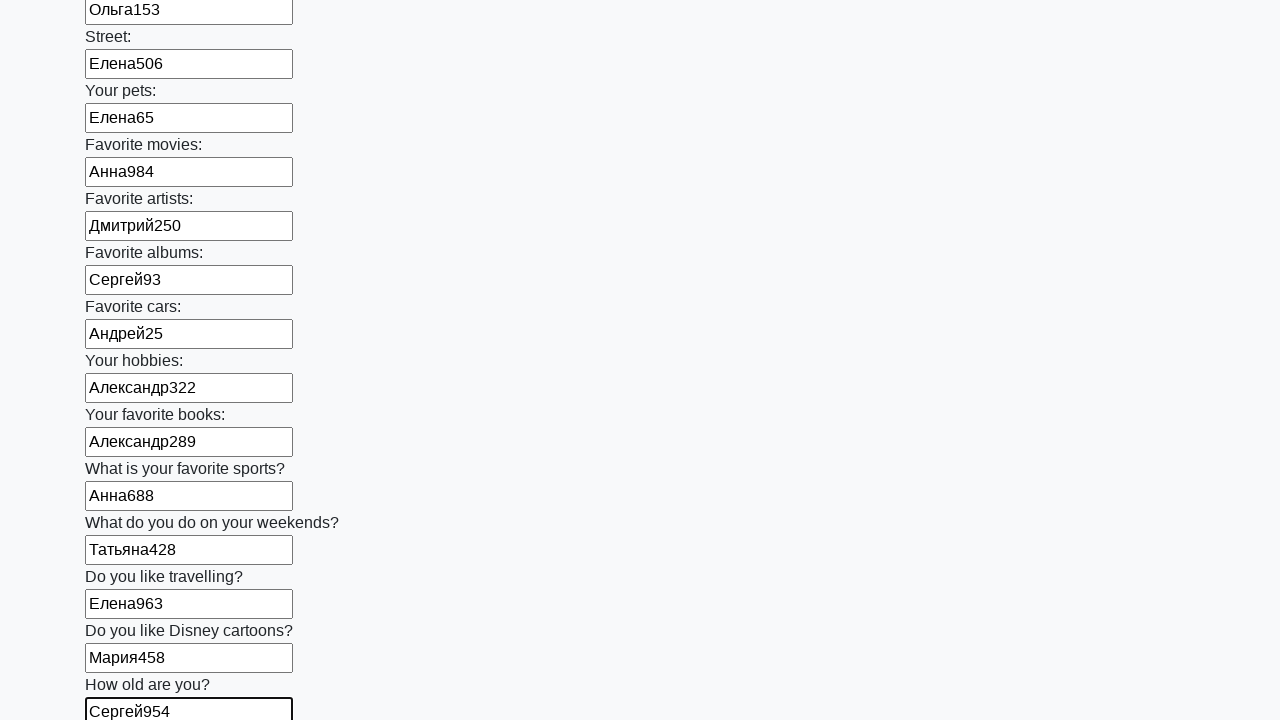

Filled input field with 'Андрей593'
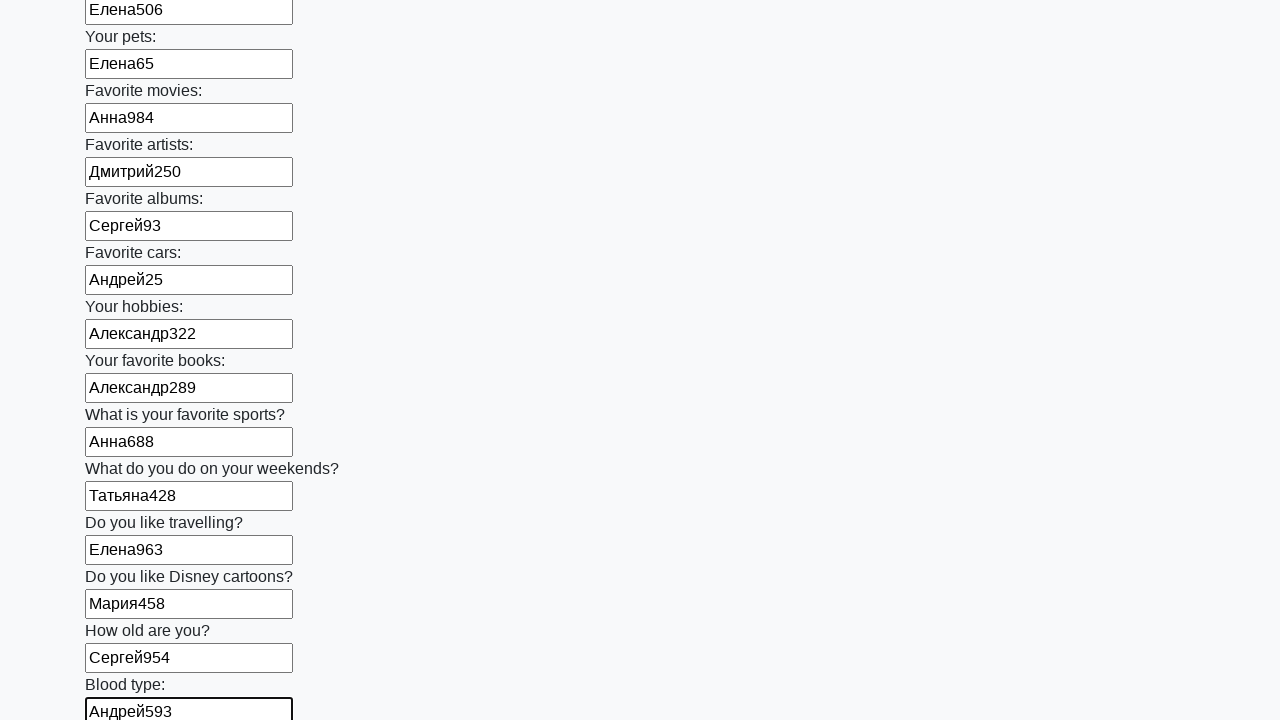

Filled input field with 'Елена704'
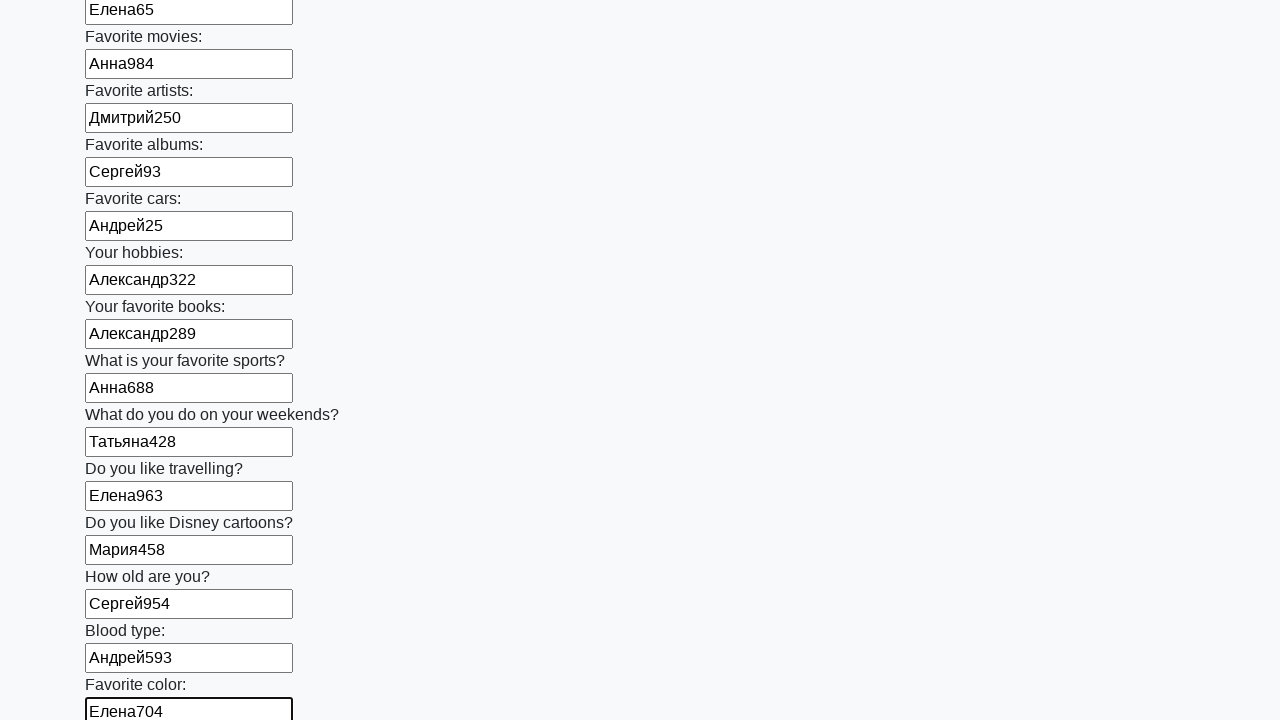

Filled input field with 'Мария953'
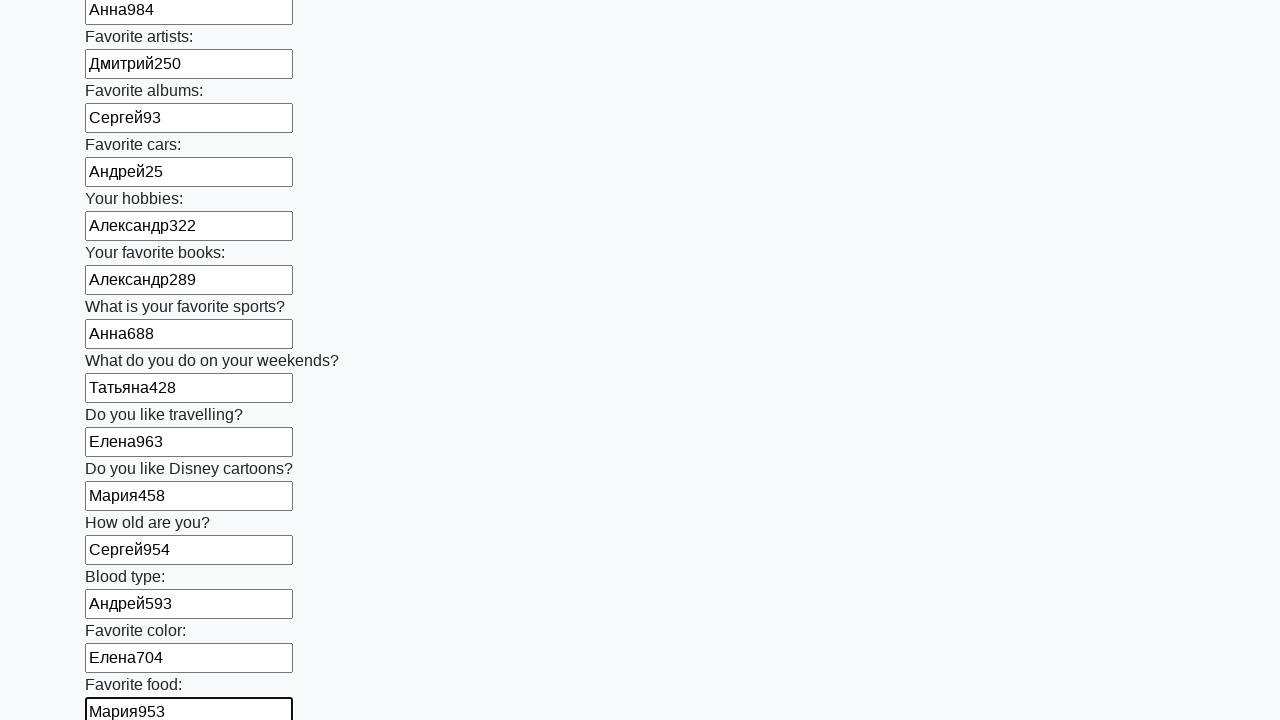

Filled input field with 'Дмитрий702'
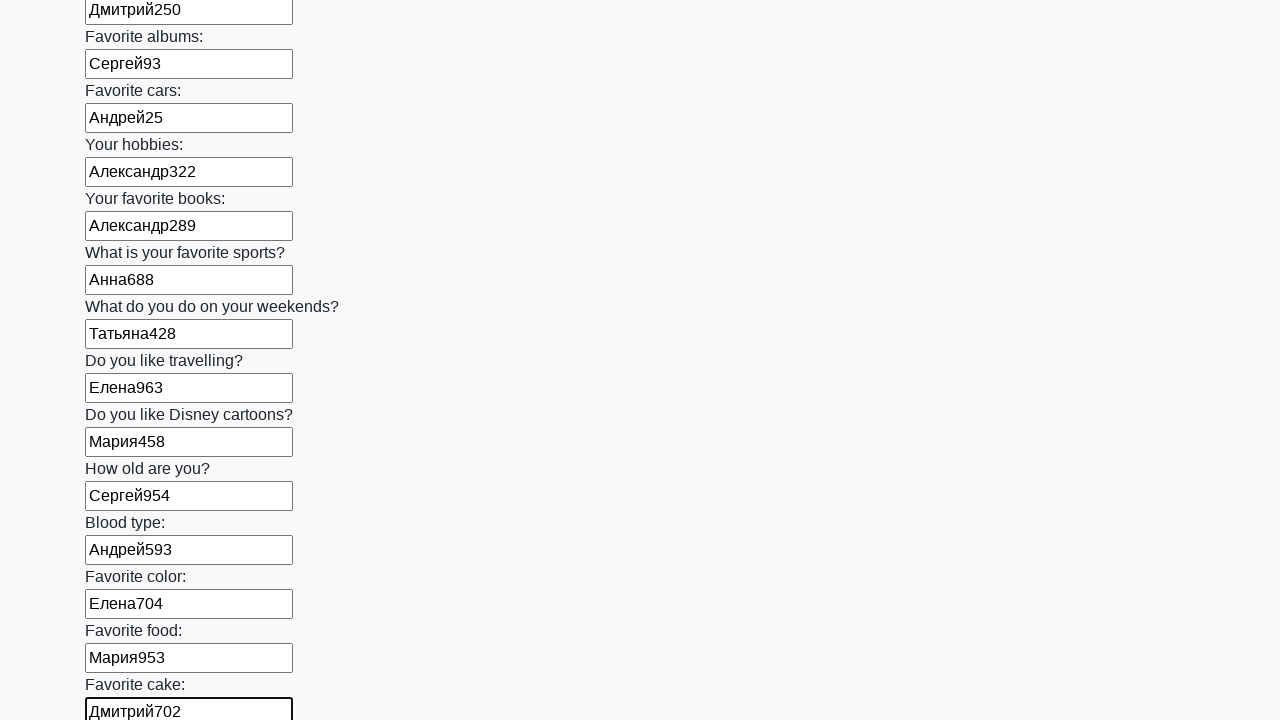

Filled input field with 'Андрей490'
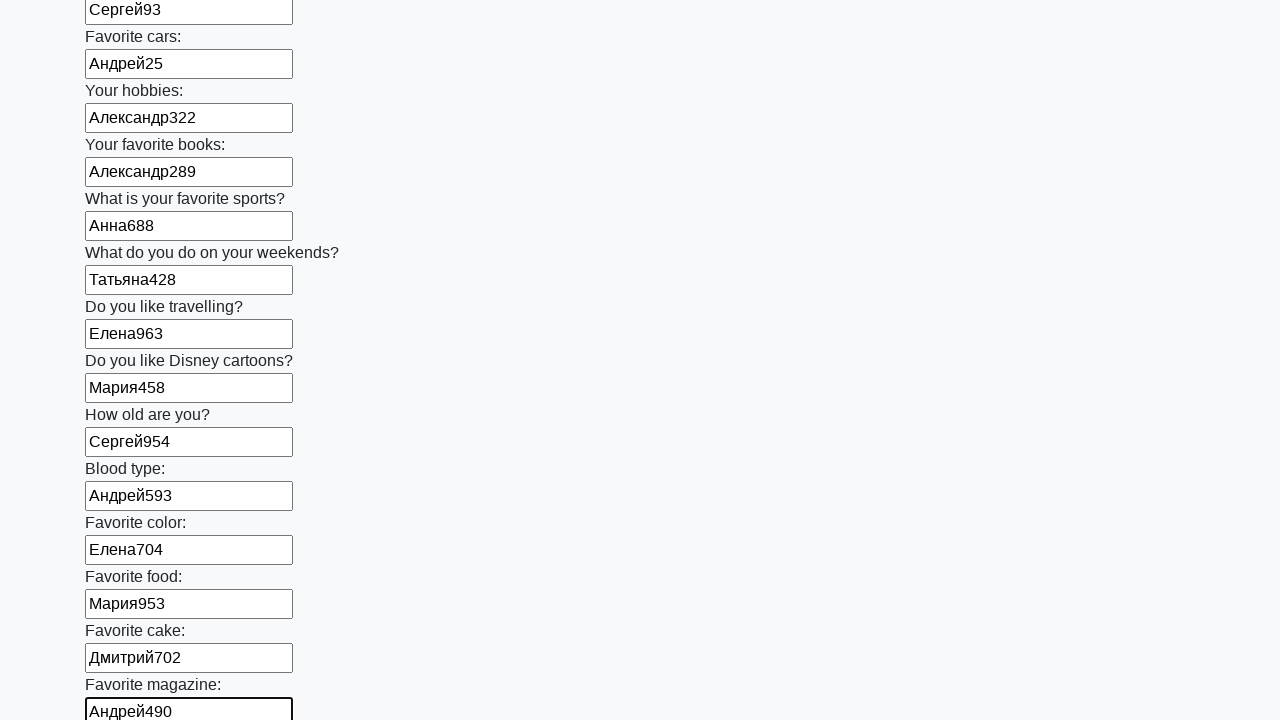

Filled input field with 'Мария395'
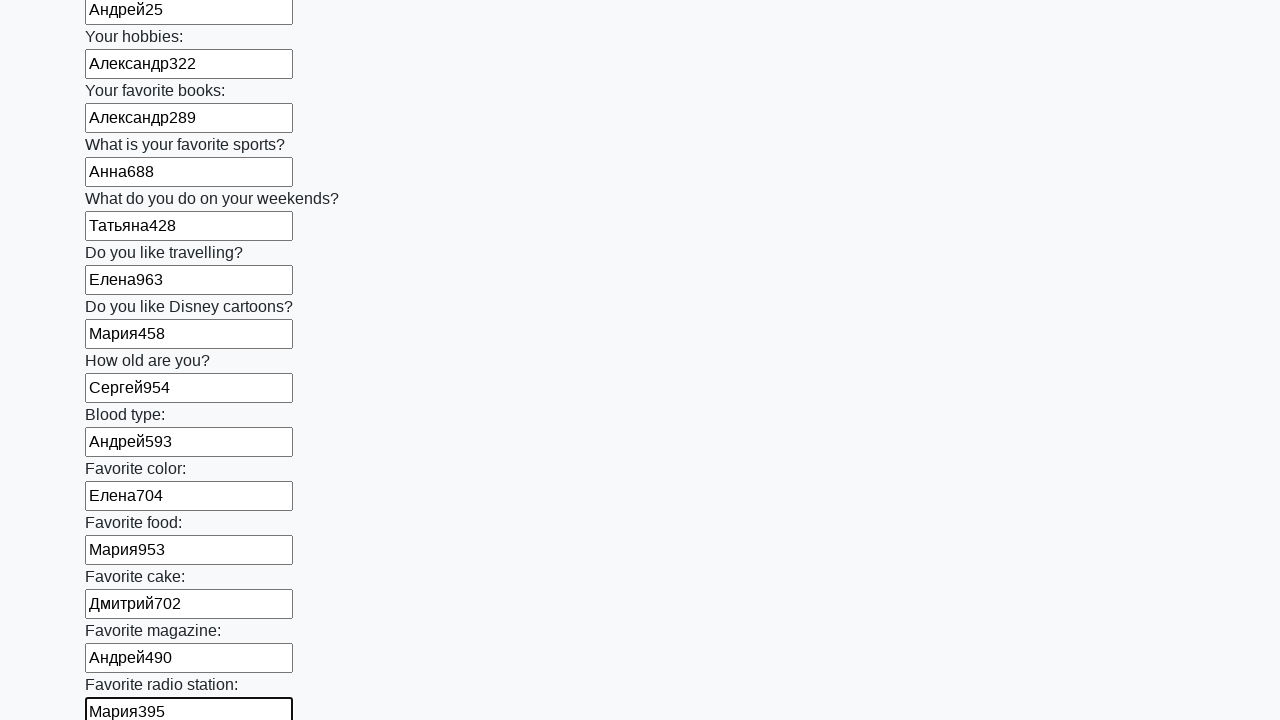

Filled input field with 'Мария55'
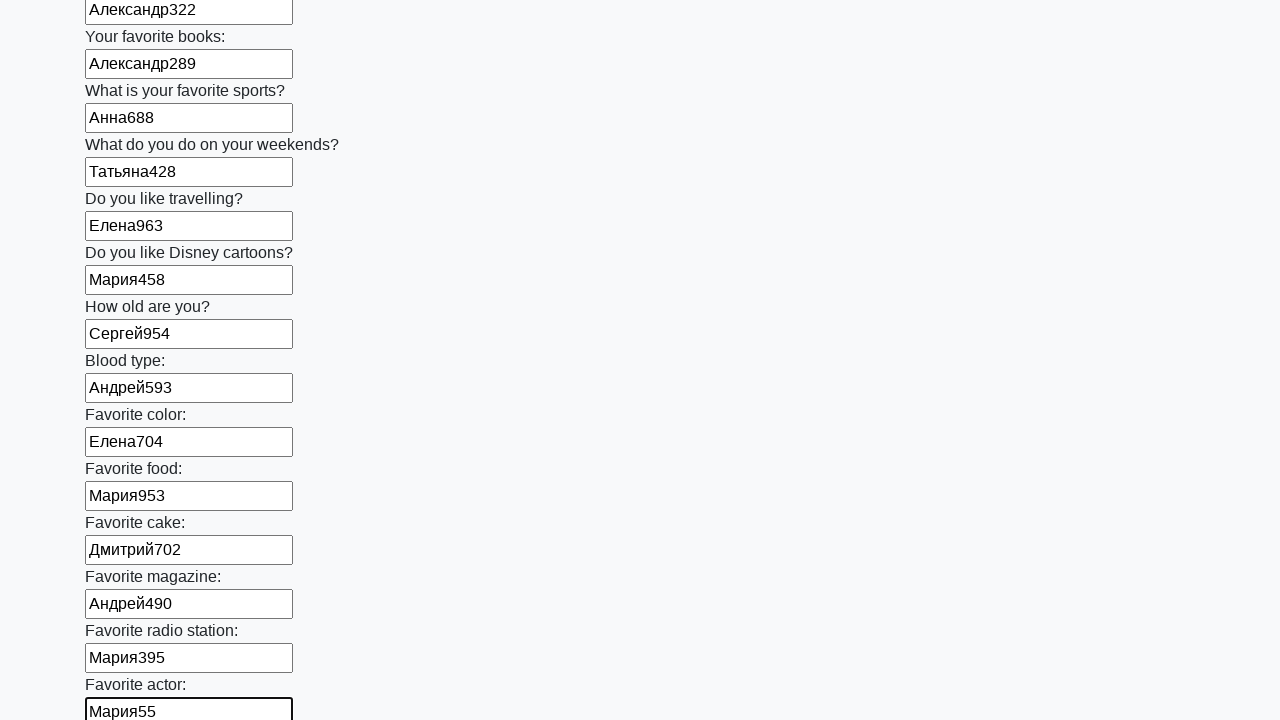

Filled input field with 'Сергей413'
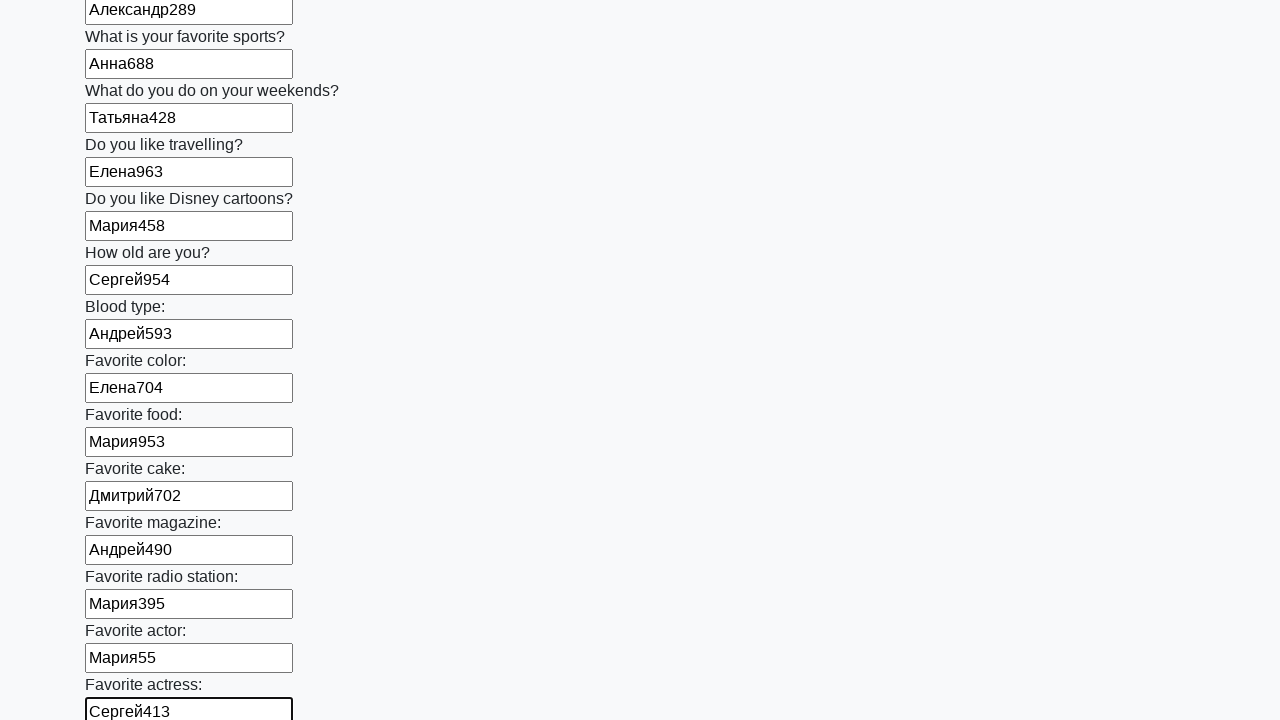

Filled input field with 'Иван357'
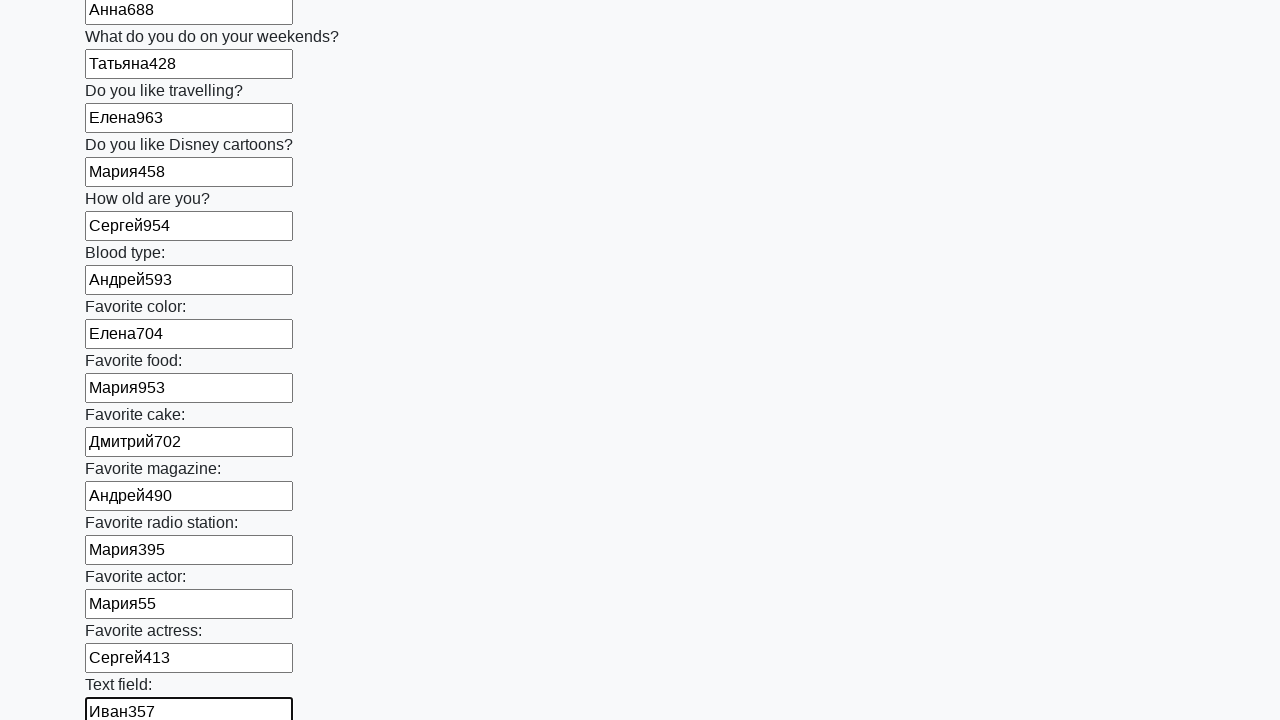

Filled input field with 'Мария736'
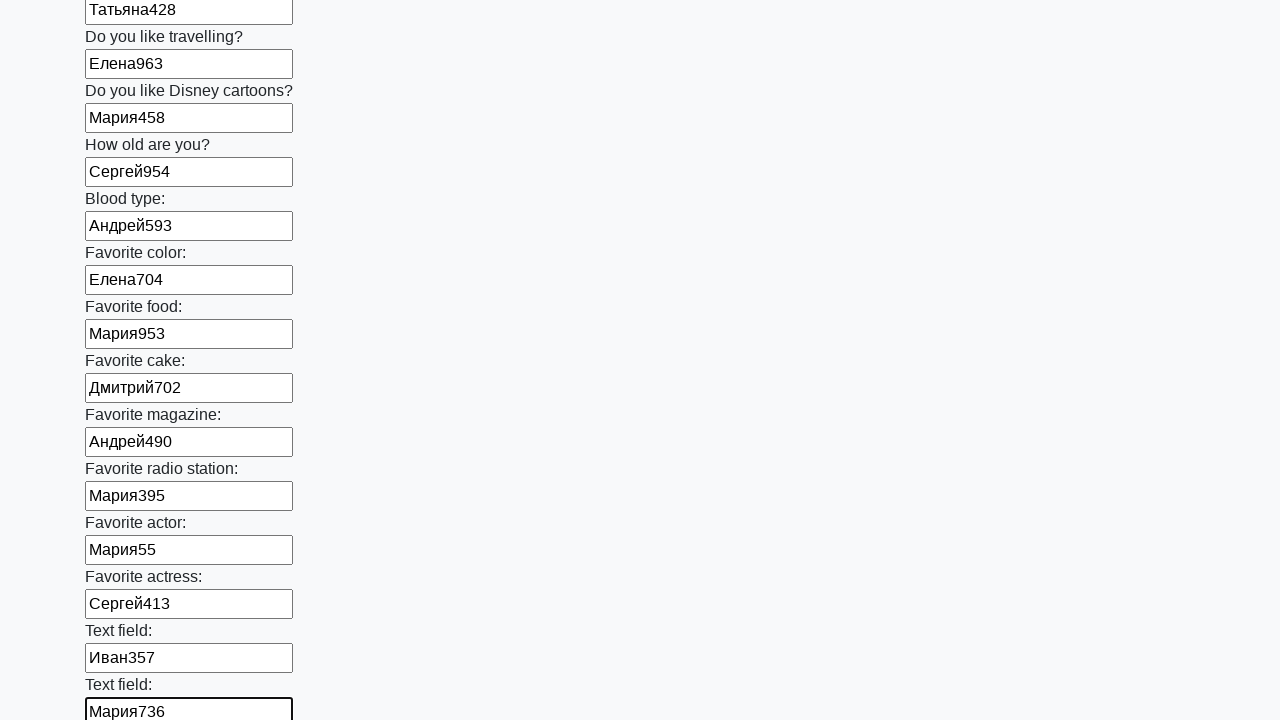

Filled input field with 'Ольга977'
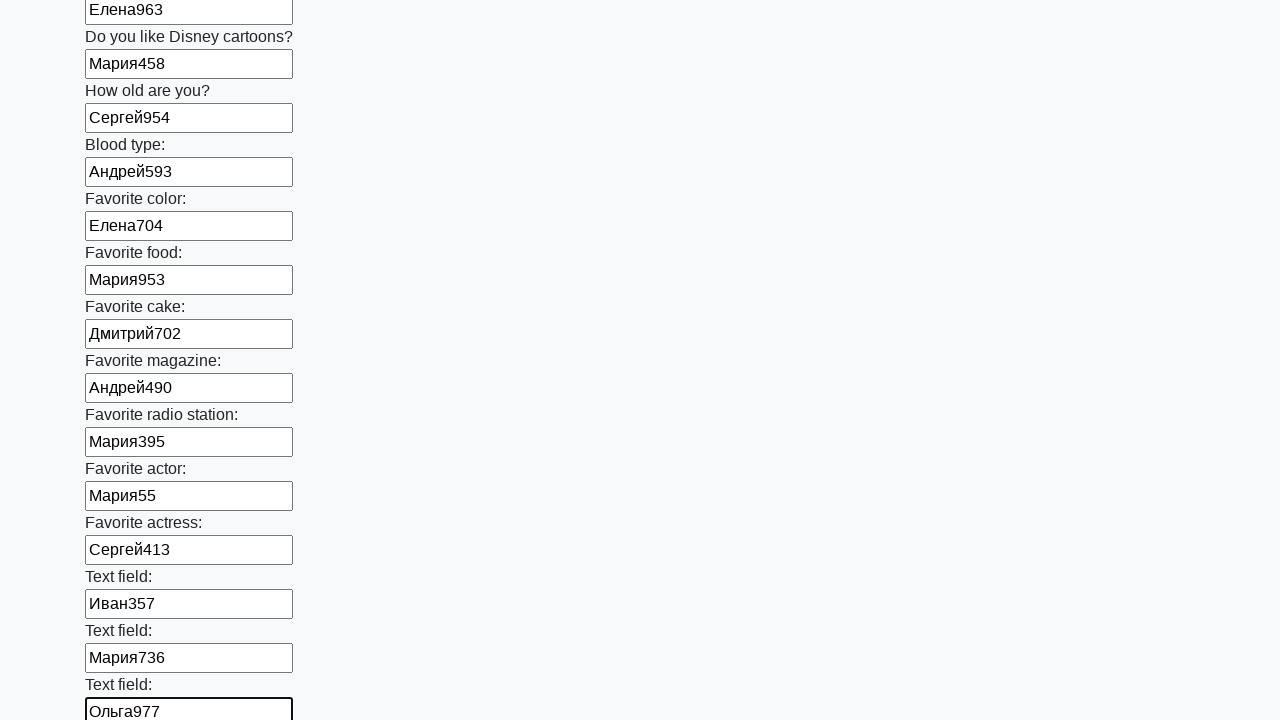

Filled input field with 'Сергей87'
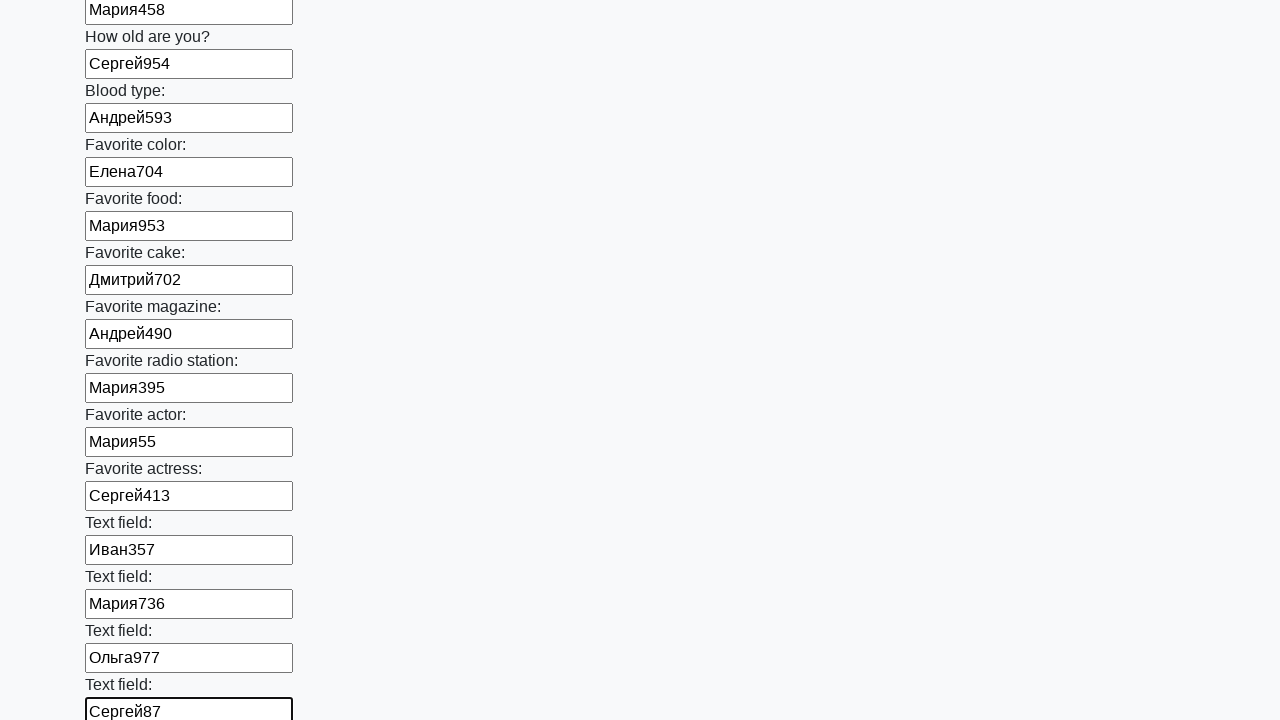

Filled input field with 'Александр14'
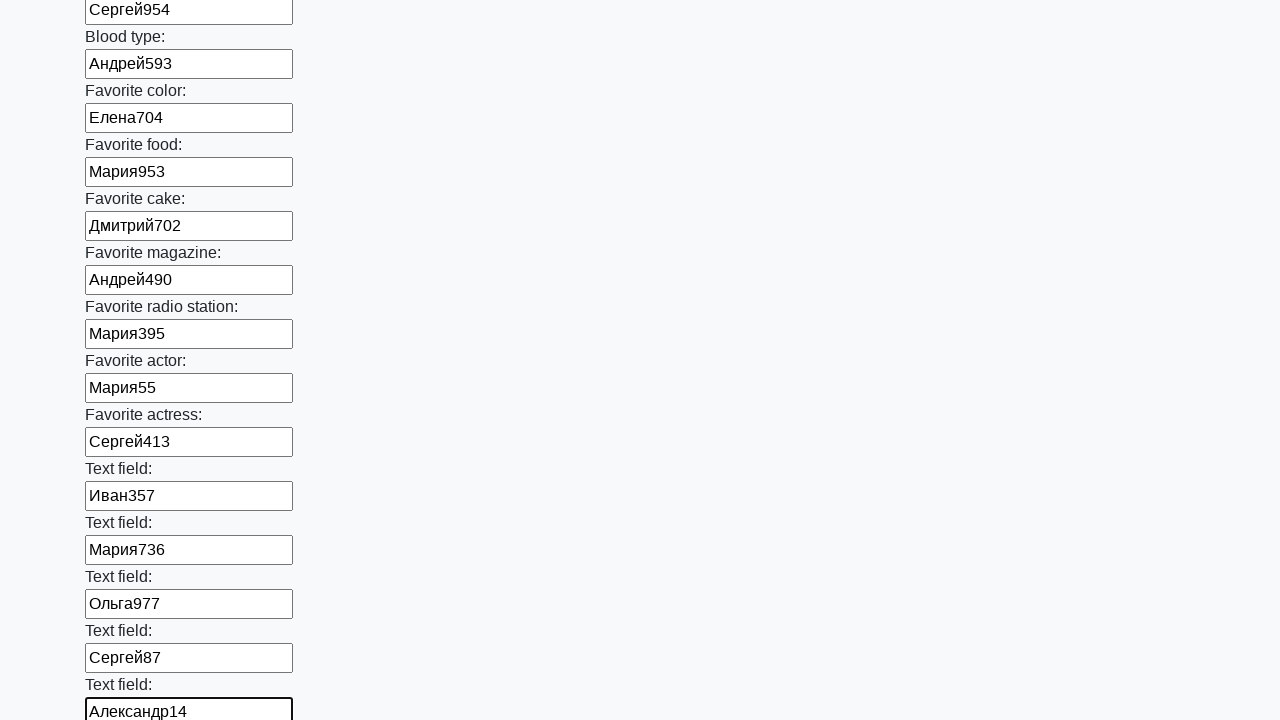

Filled input field with 'Елена524'
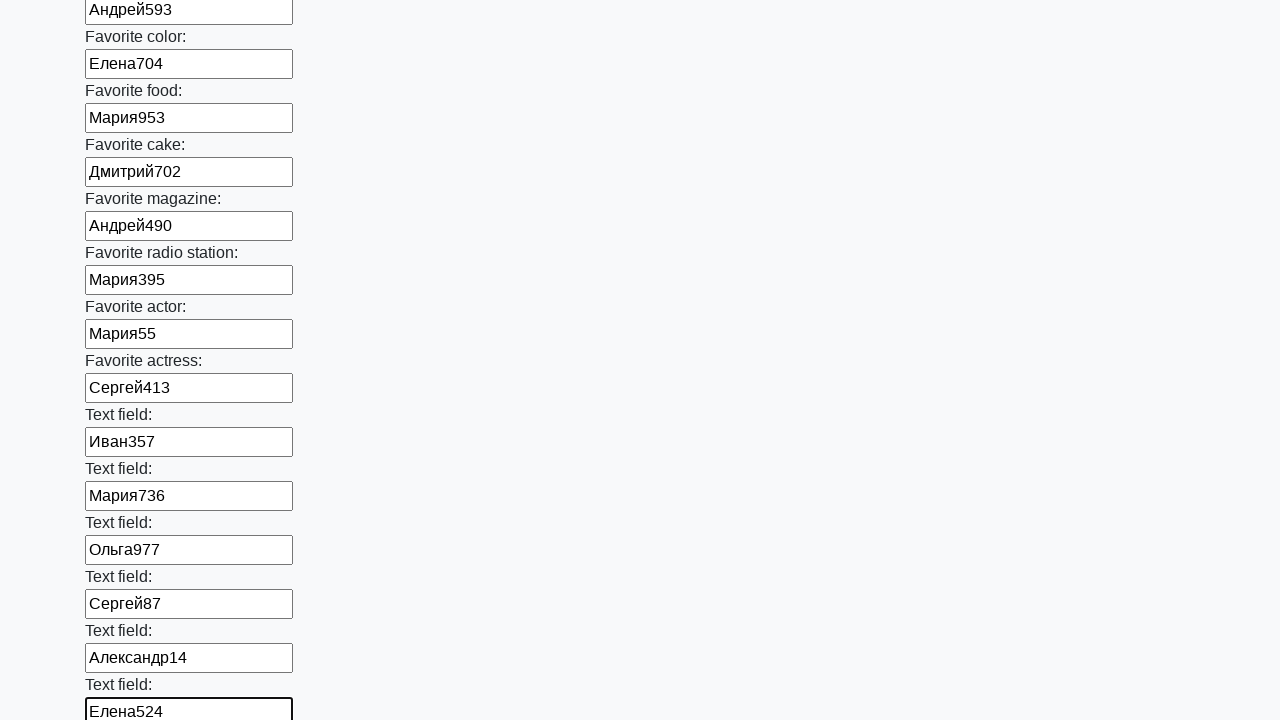

Filled input field with 'Сергей330'
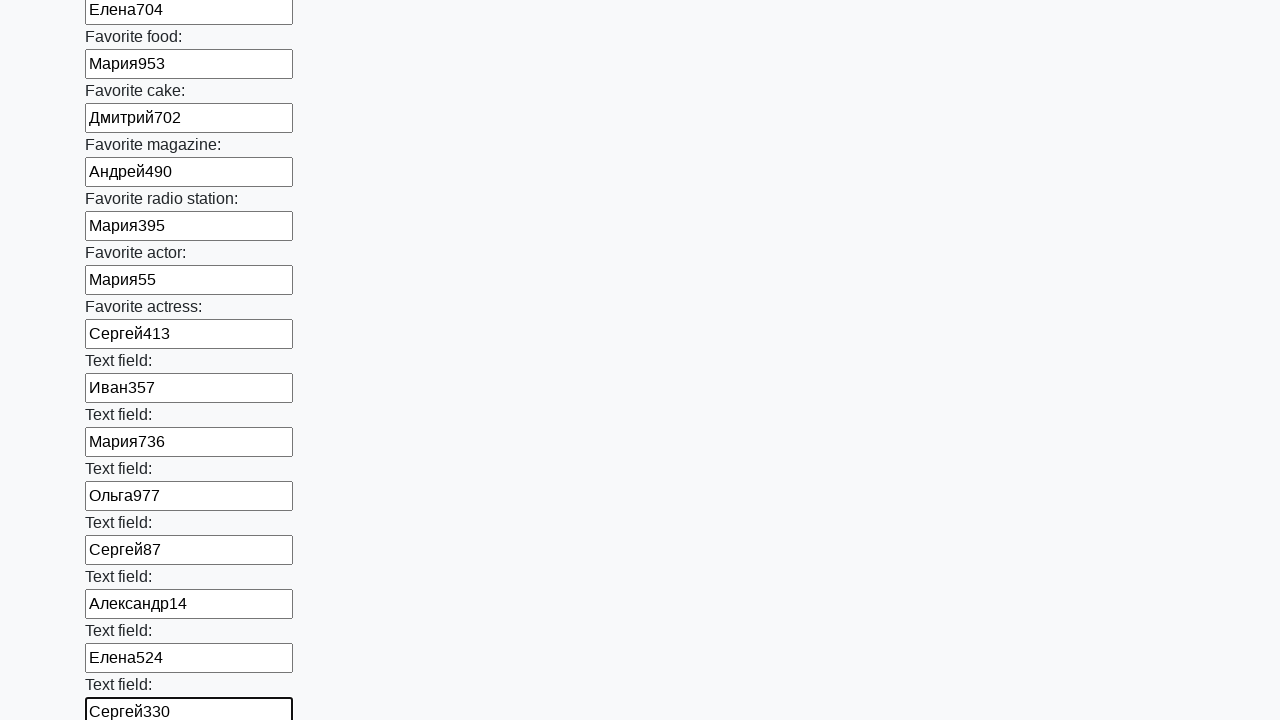

Filled input field with 'Татьяна680'
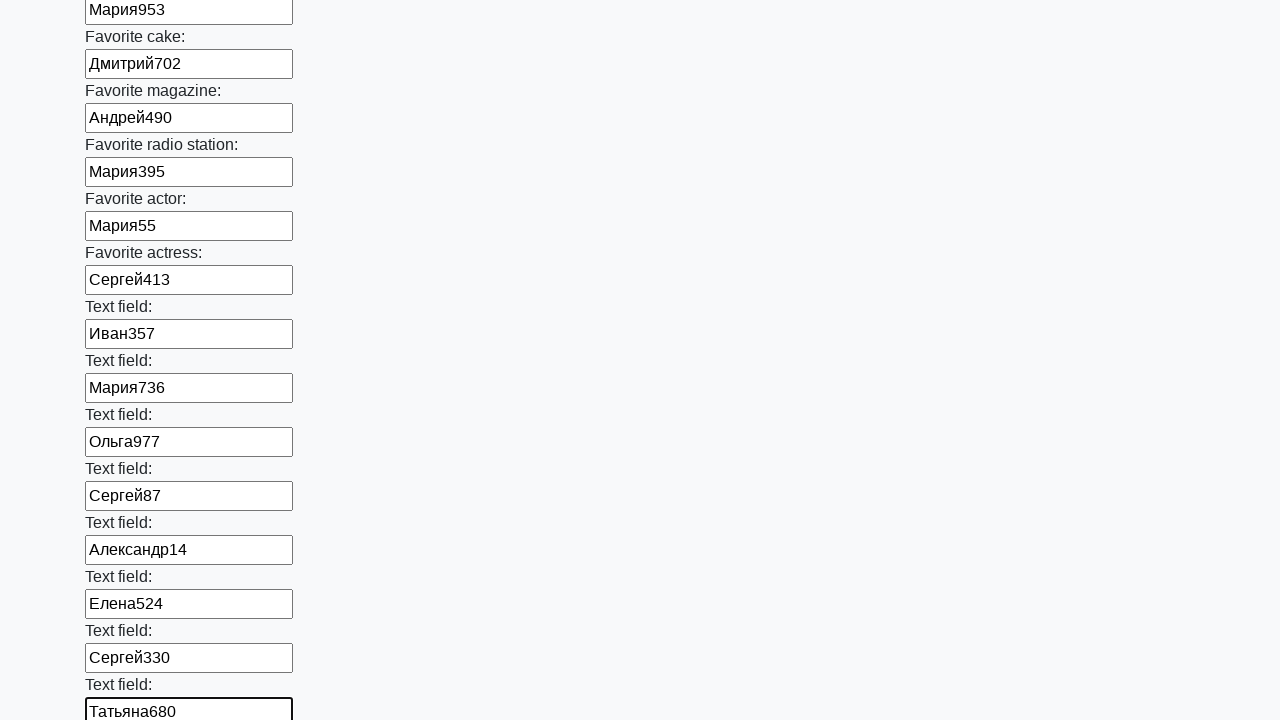

Filled input field with 'Елена902'
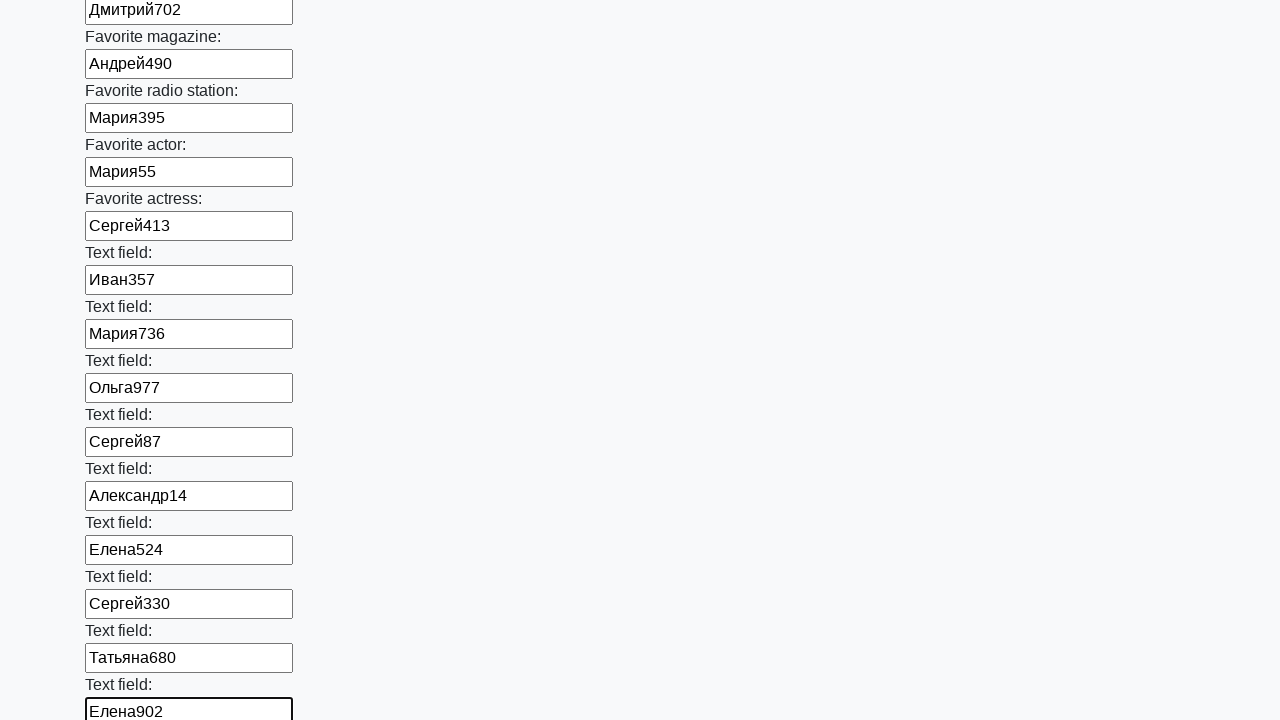

Filled input field with 'Елена412'
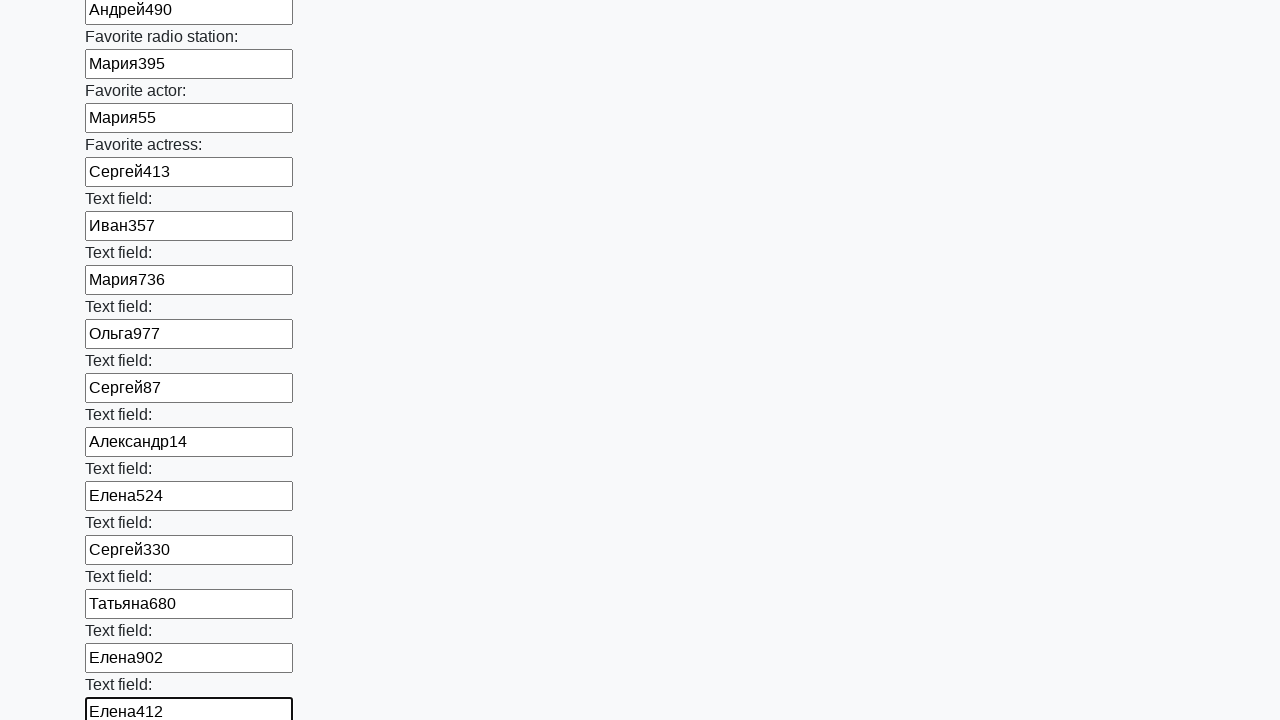

Filled input field with 'Татьяна533'
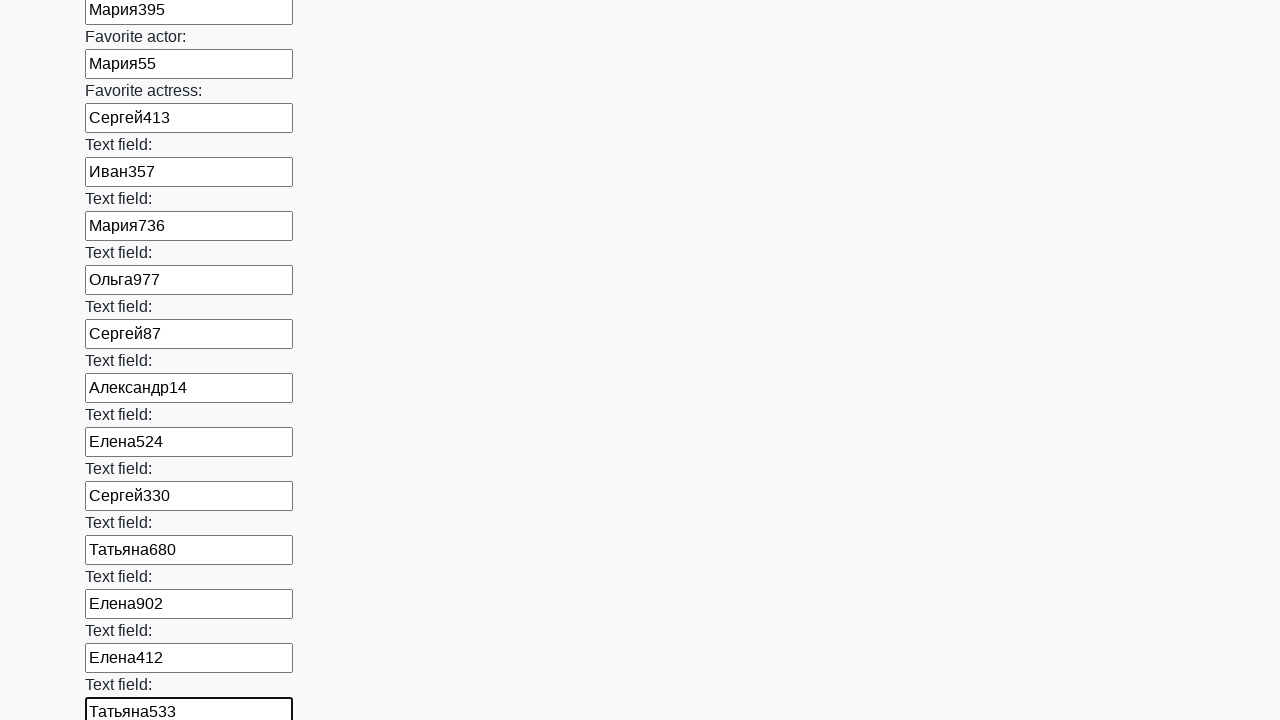

Filled input field with 'Иван117'
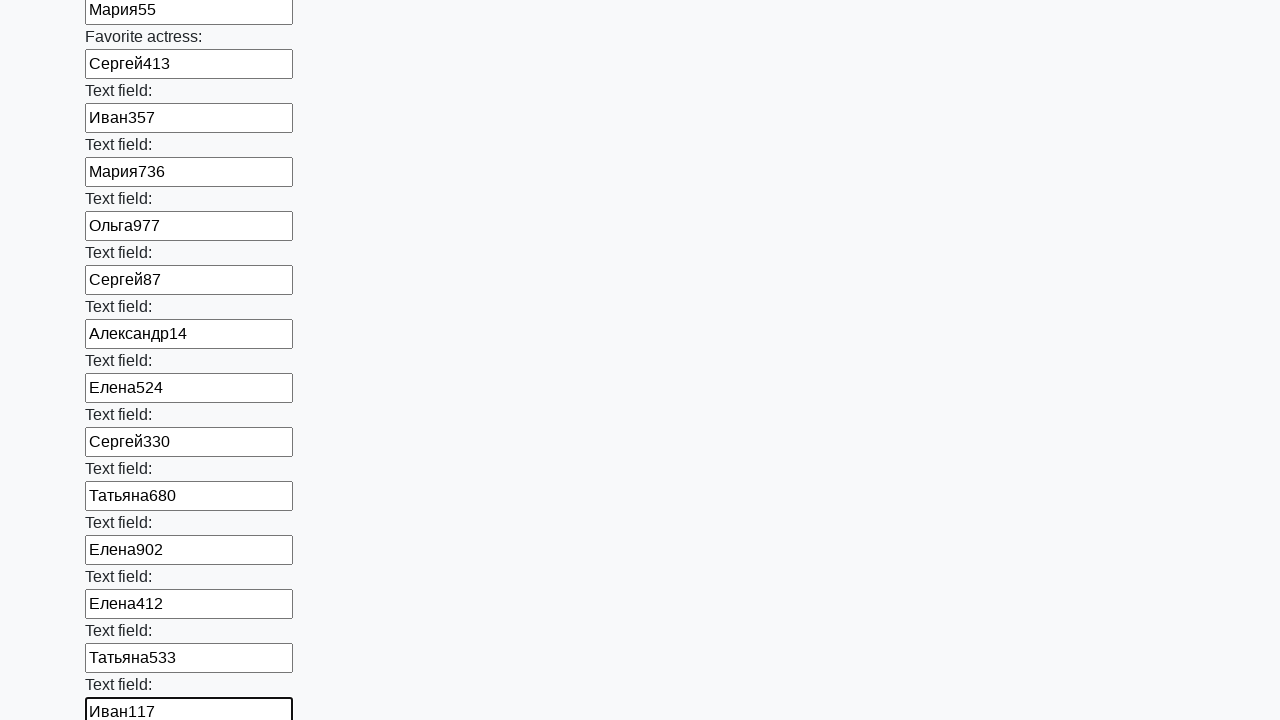

Filled input field with 'Ольга324'
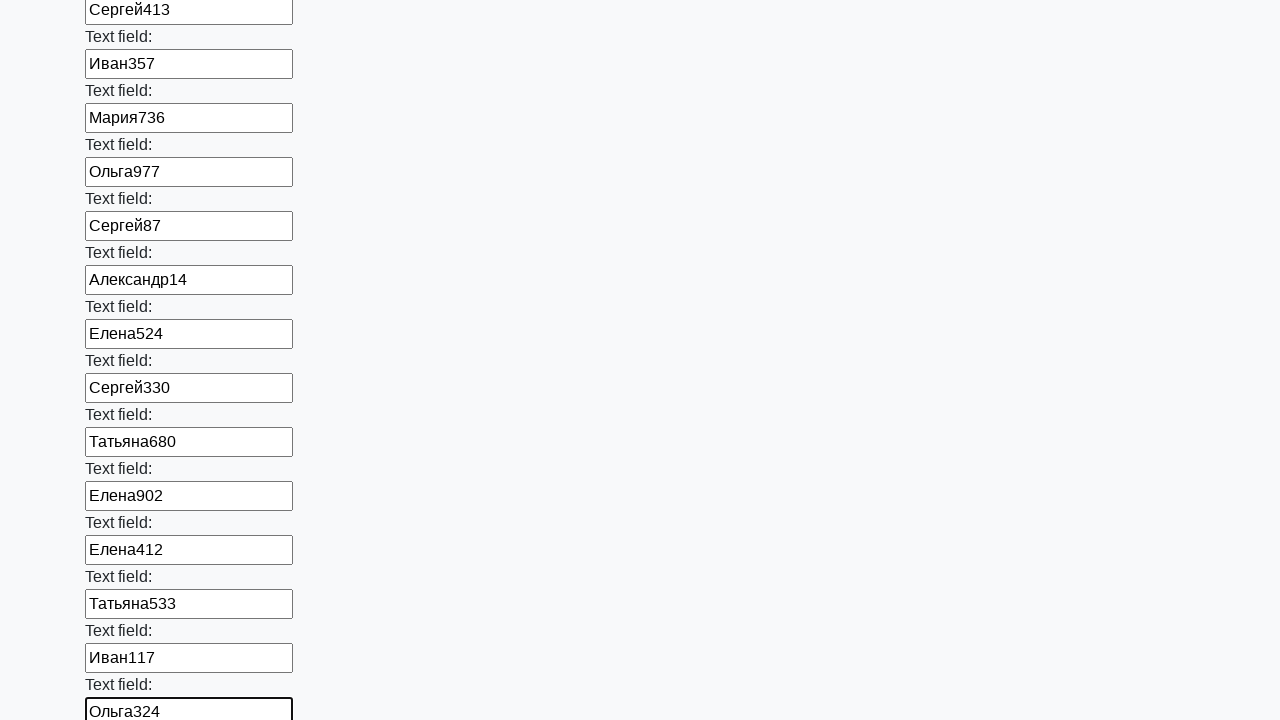

Filled input field with 'Мария978'
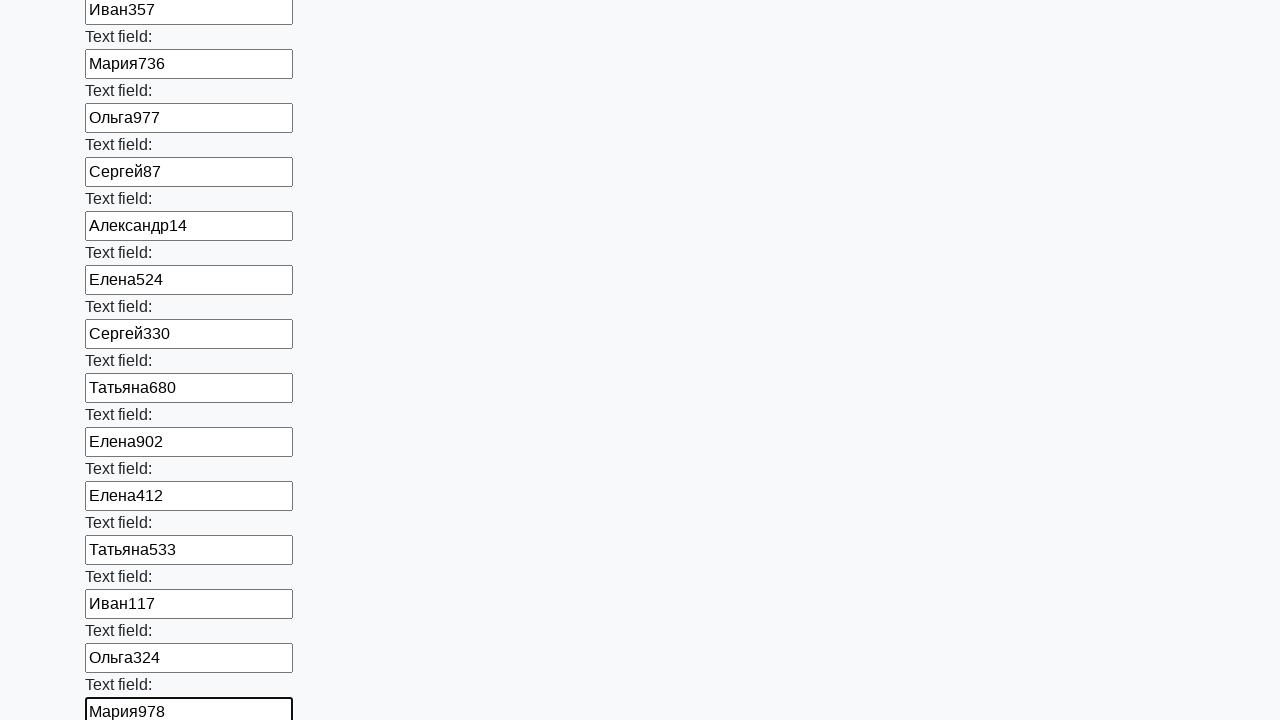

Filled input field with 'Мария641'
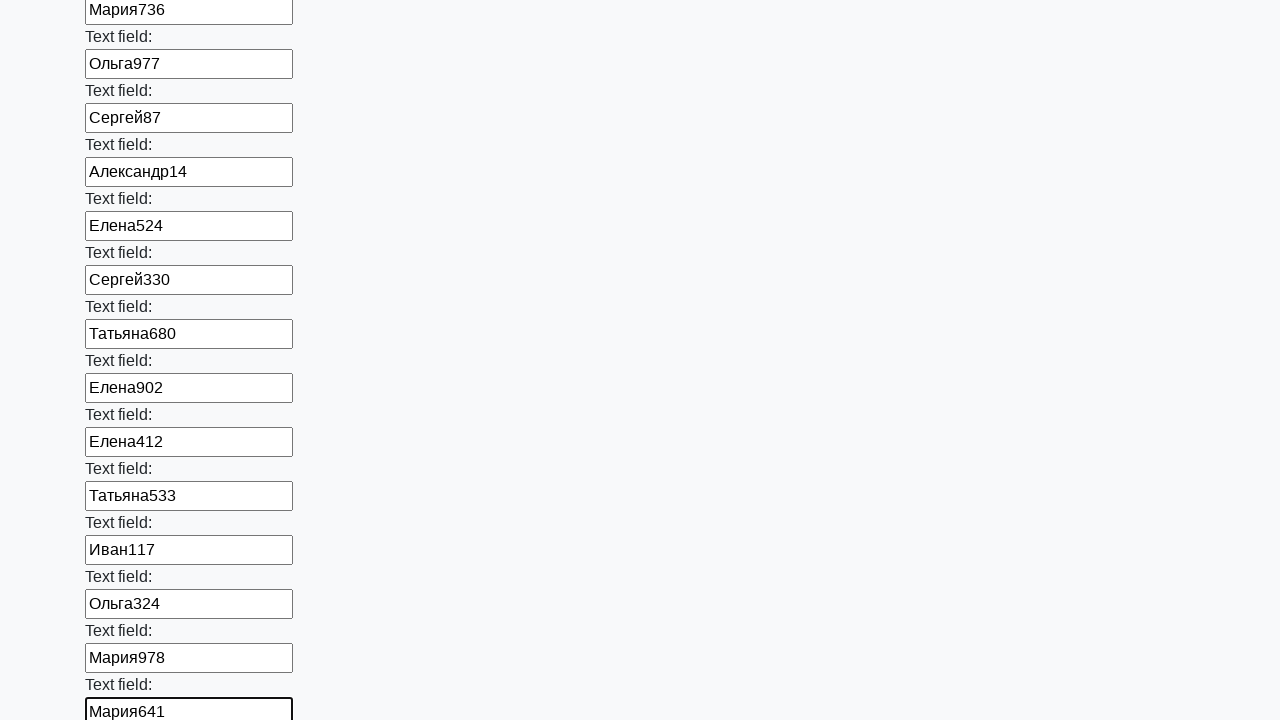

Filled input field with 'Елена225'
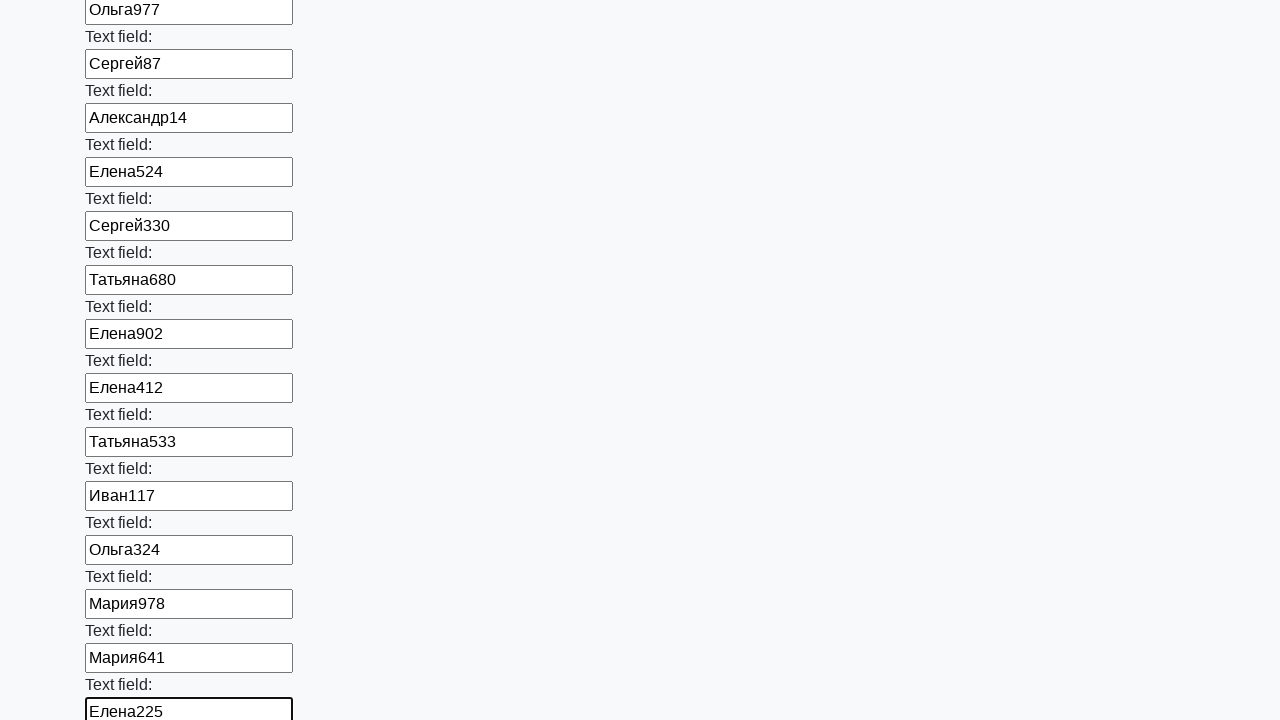

Filled input field with 'Мария40'
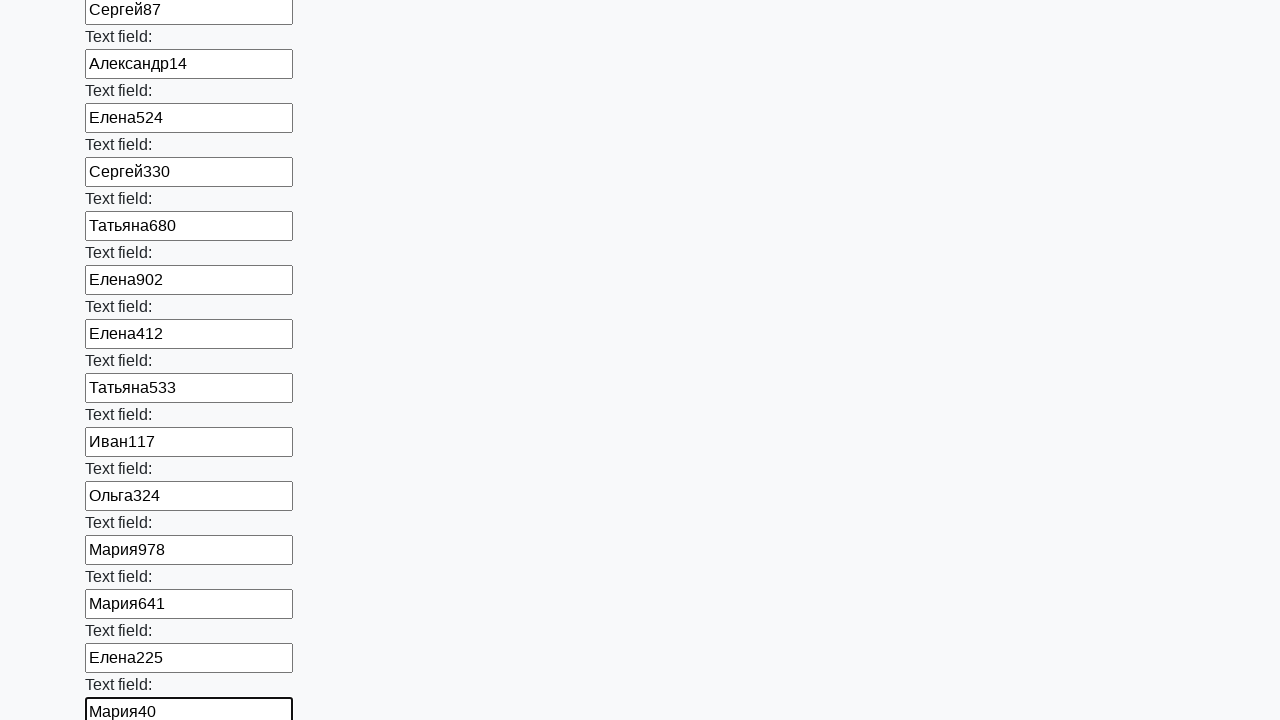

Filled input field with 'Мария222'
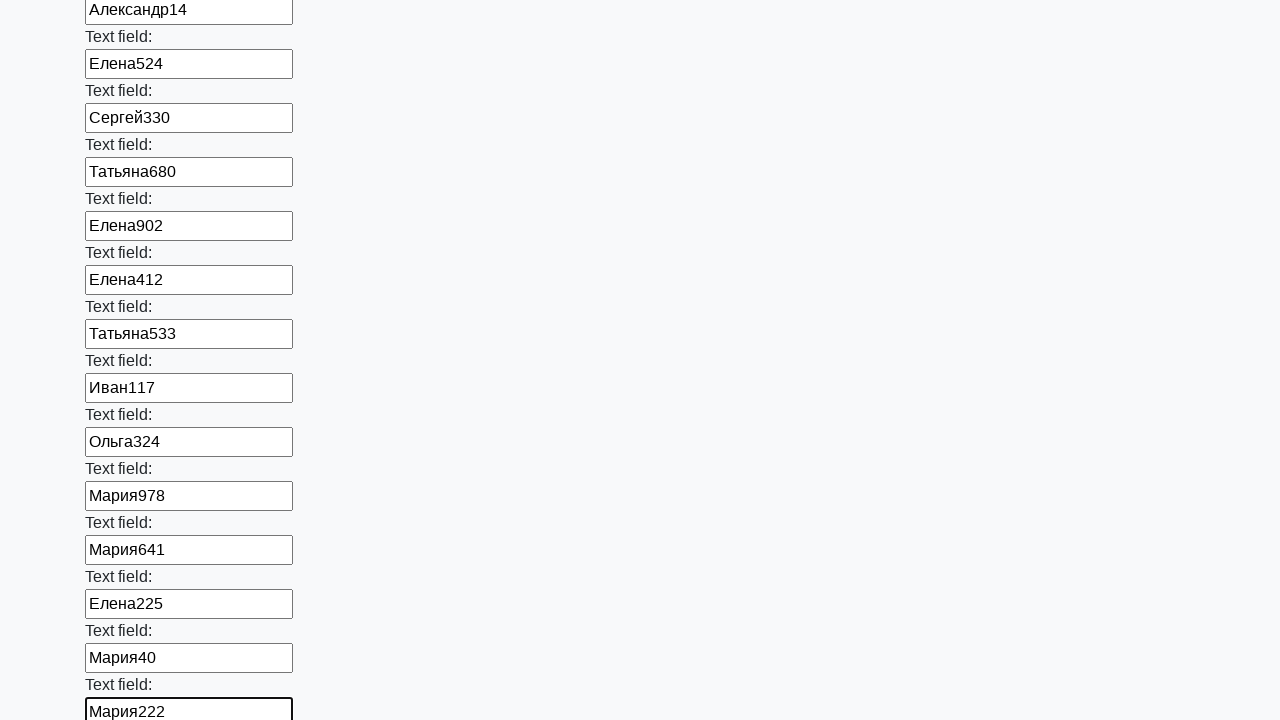

Filled input field with 'Татьяна159'
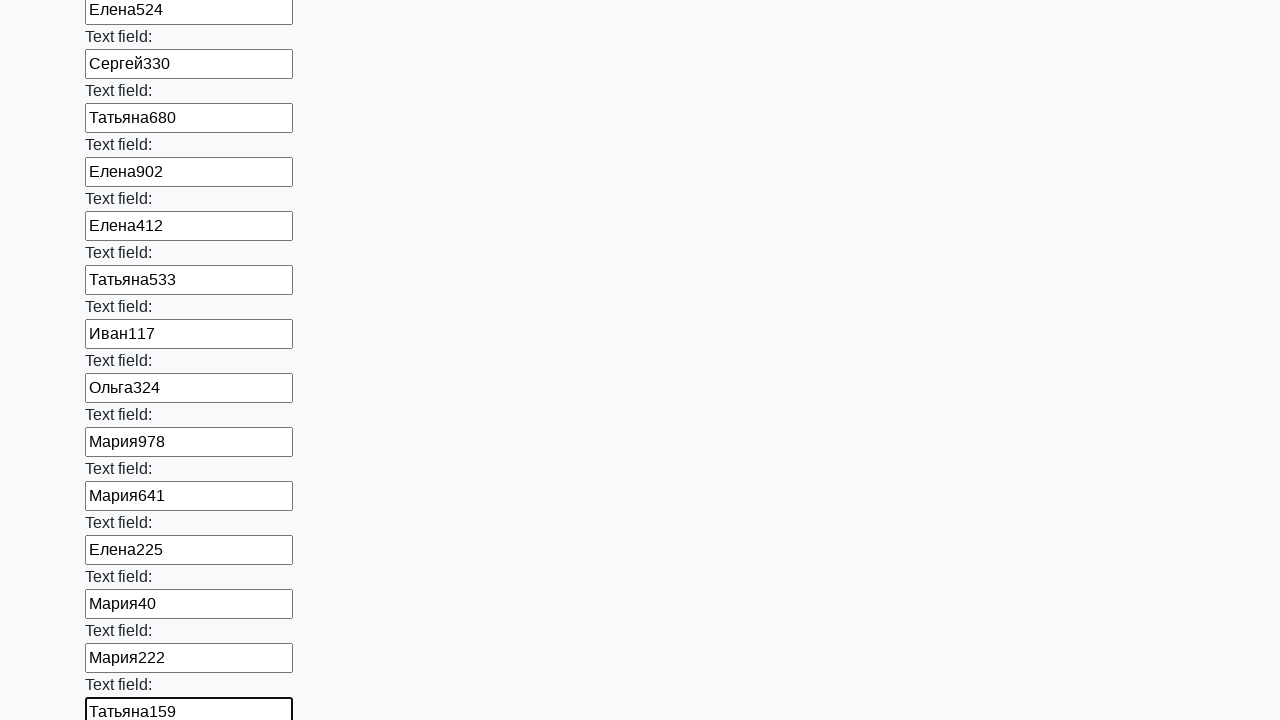

Filled input field with 'Анна536'
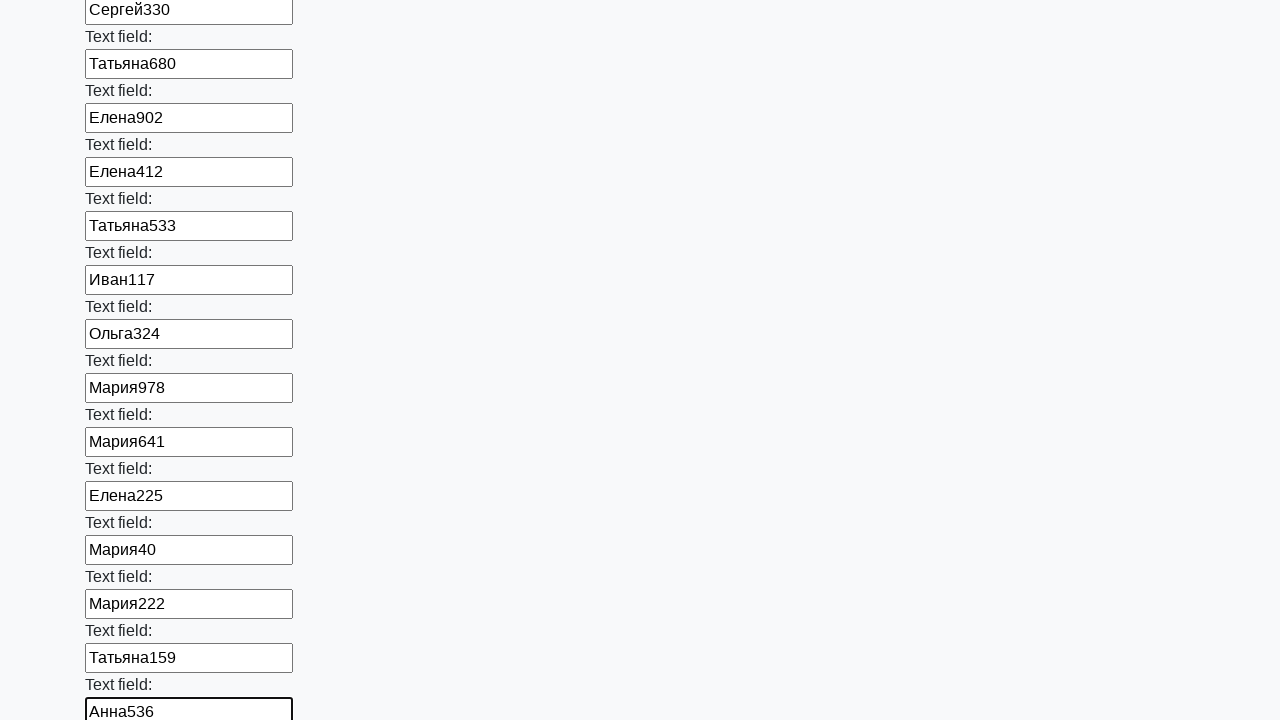

Filled input field with 'Дмитрий947'
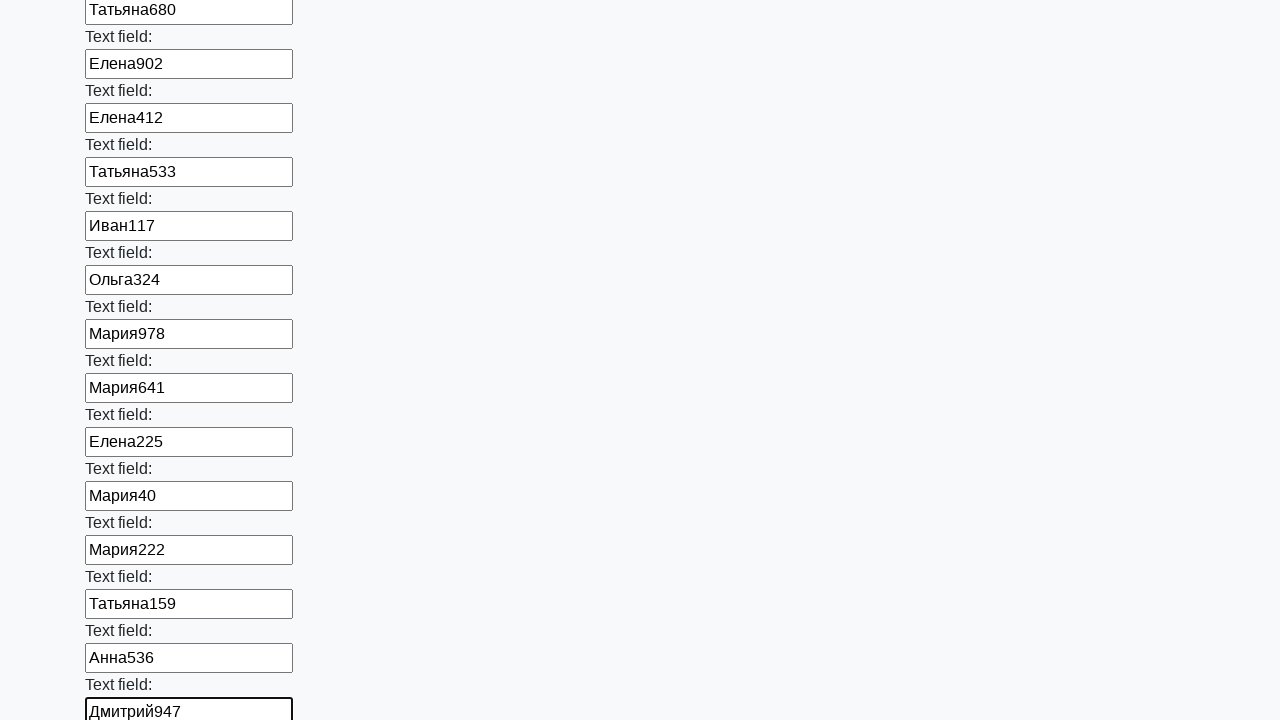

Filled input field with 'Елена710'
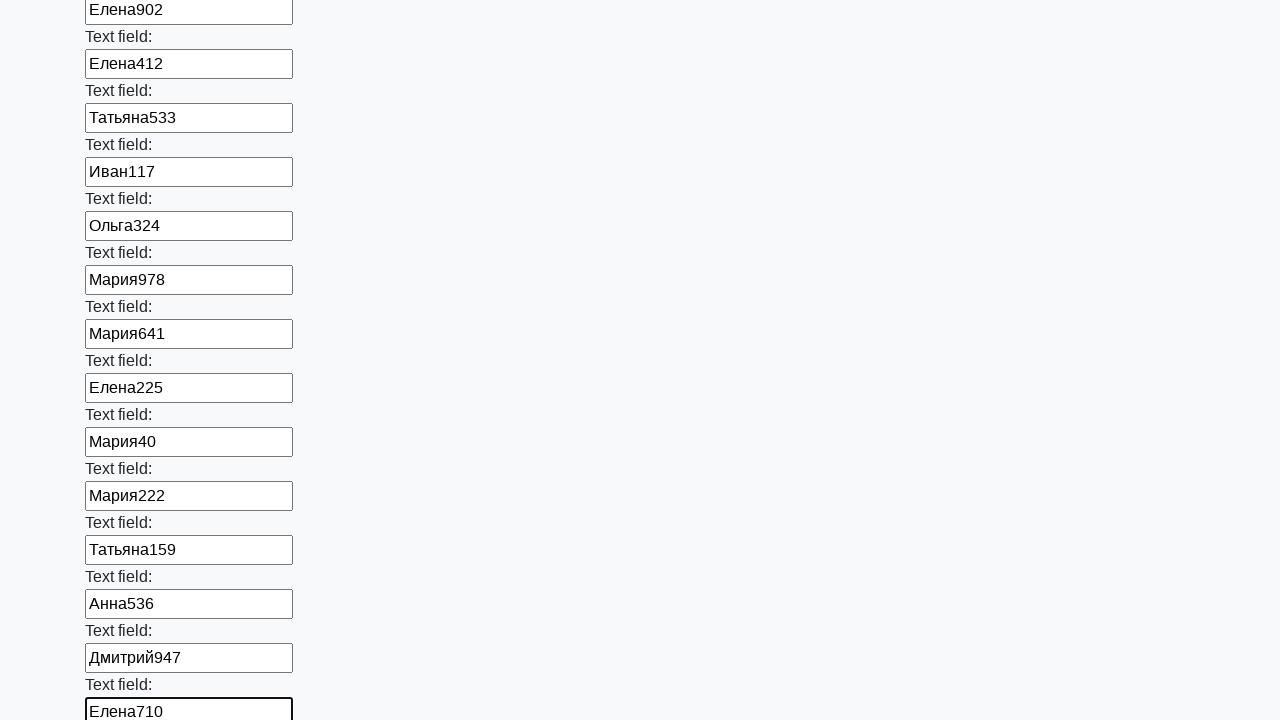

Filled input field with 'Иван301'
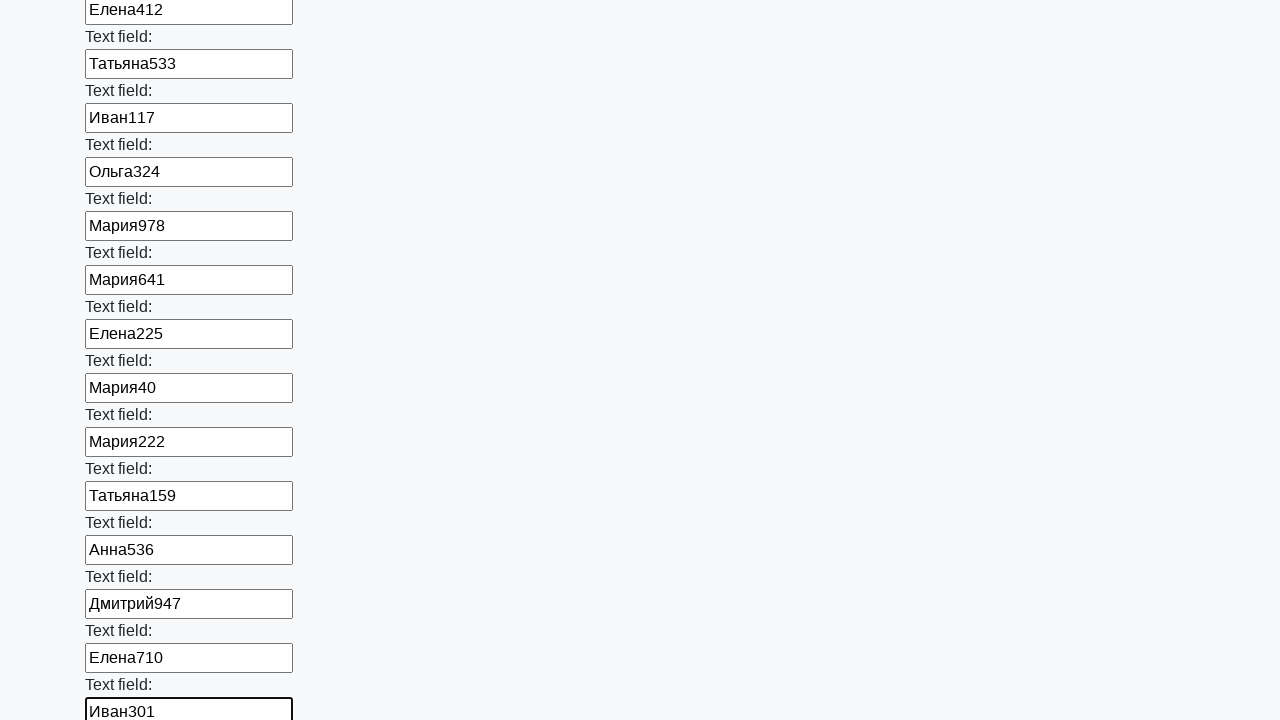

Filled input field with 'Татьяна935'
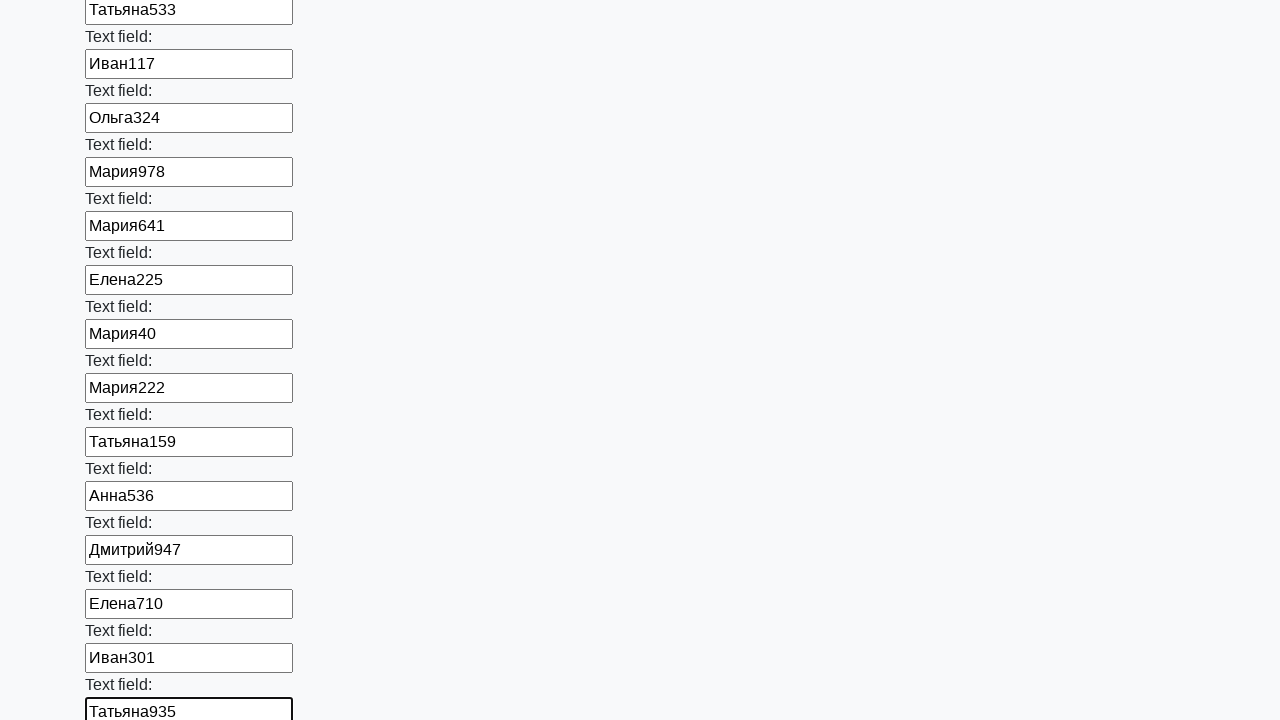

Filled input field with 'Елена723'
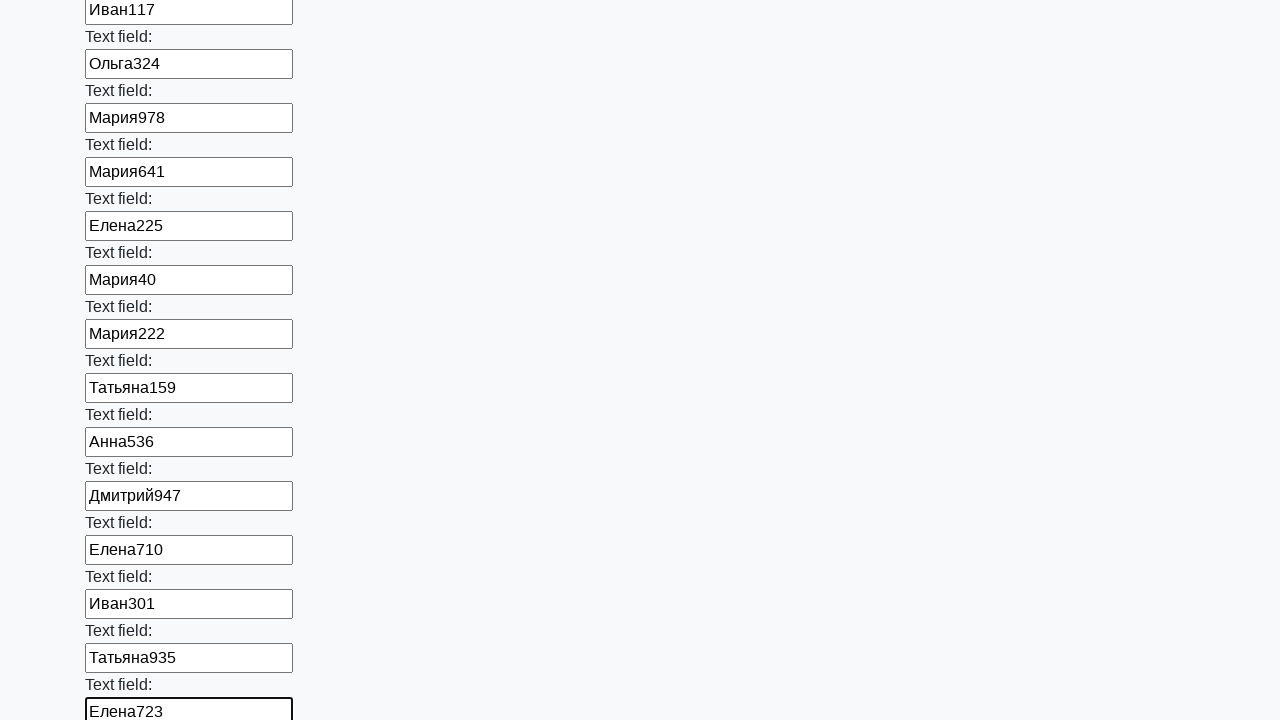

Filled input field with 'Мария19'
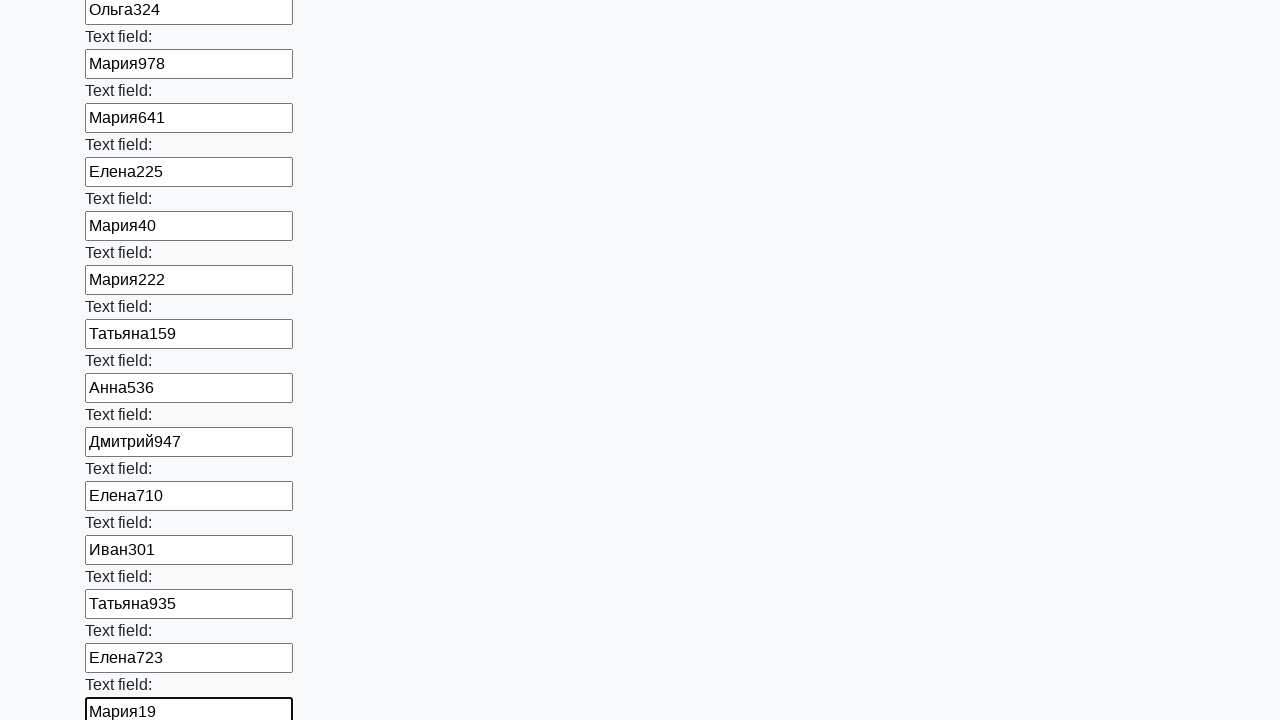

Filled input field with 'Андрей788'
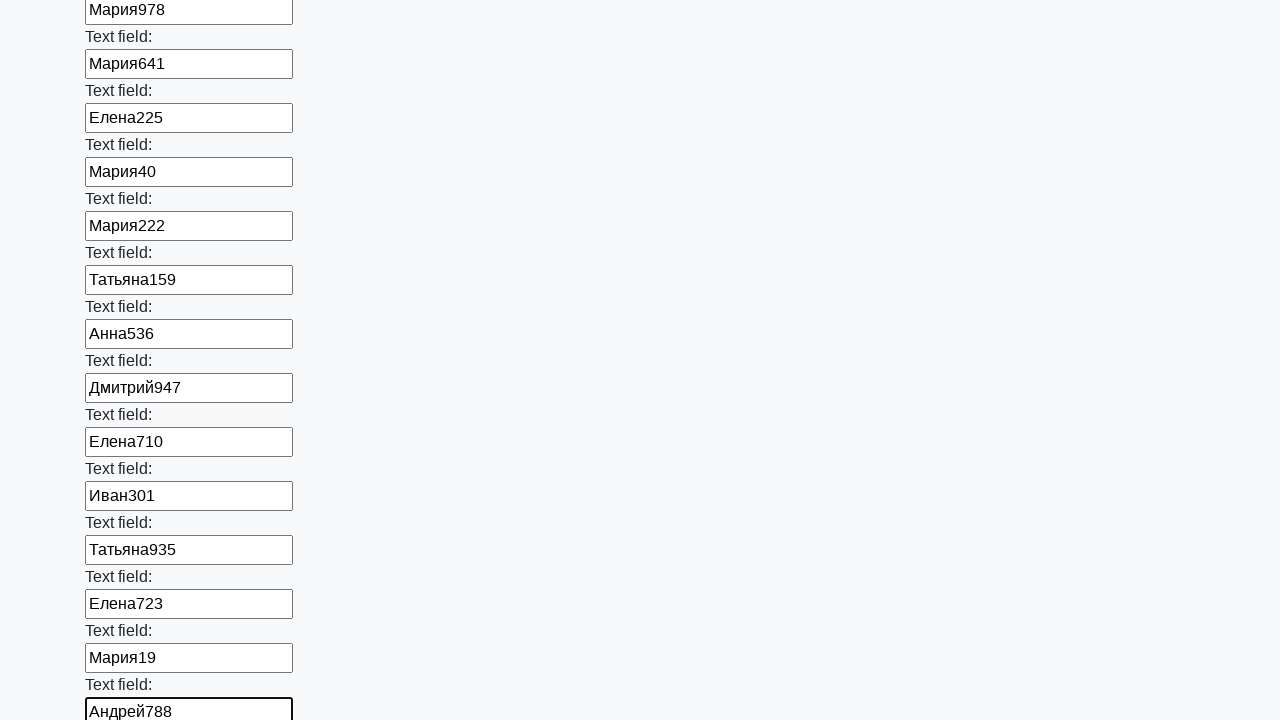

Filled input field with 'Елена455'
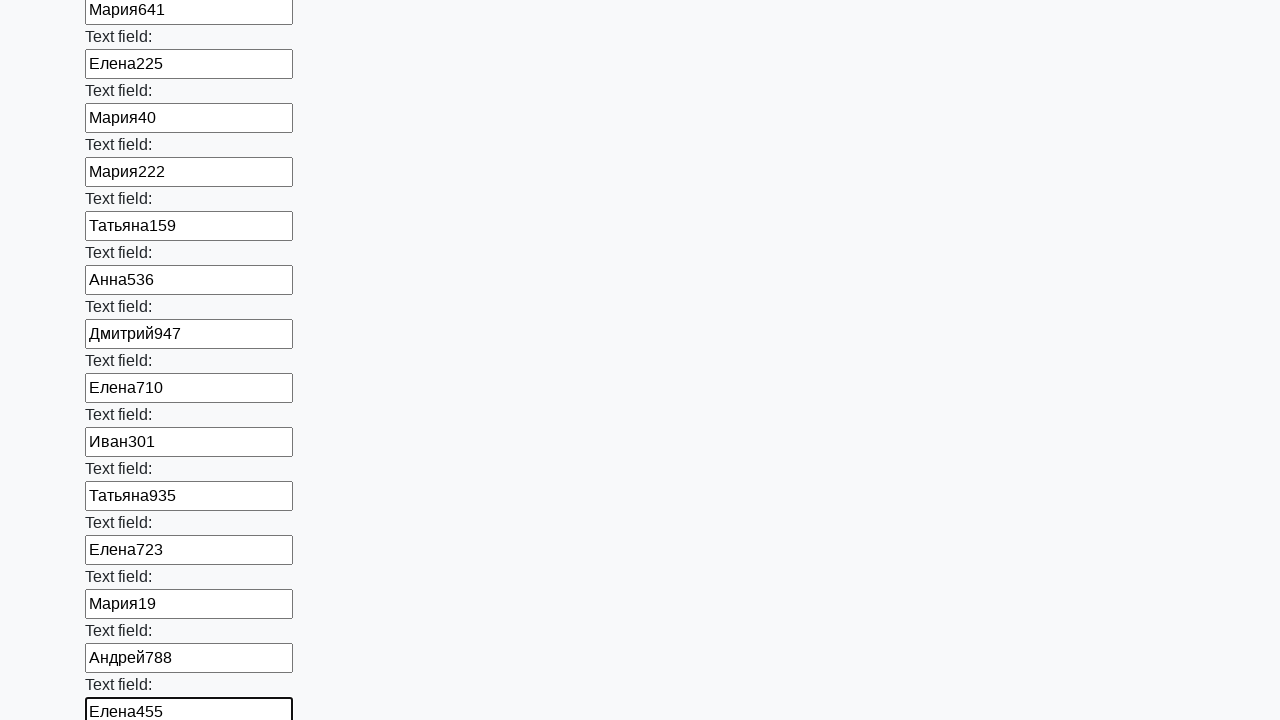

Filled input field with 'Сергей451'
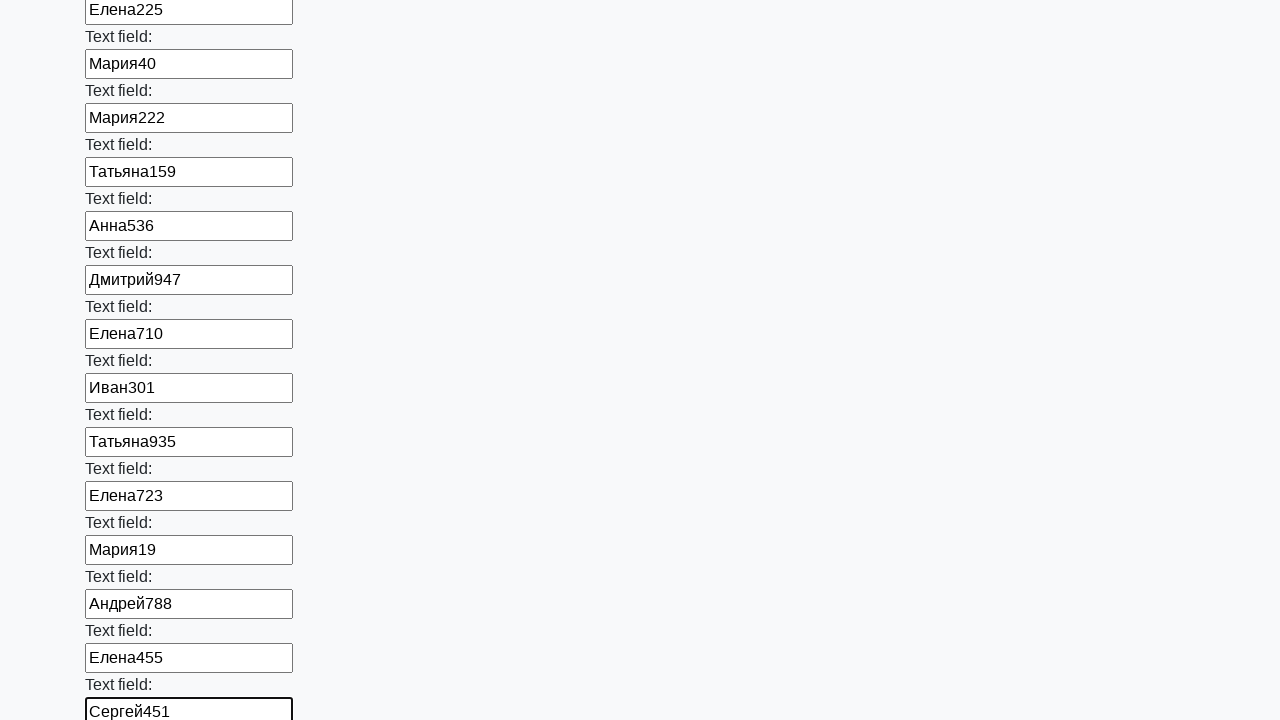

Filled input field with 'Ольга522'
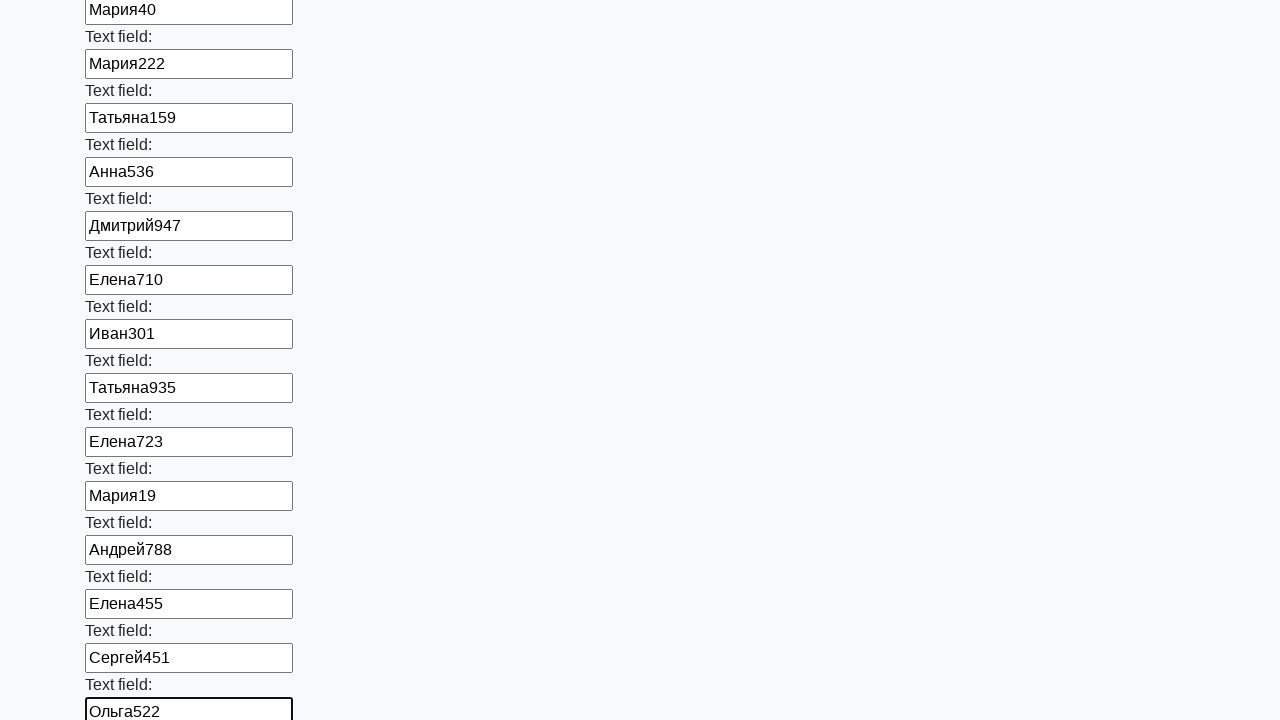

Filled input field with 'Александр842'
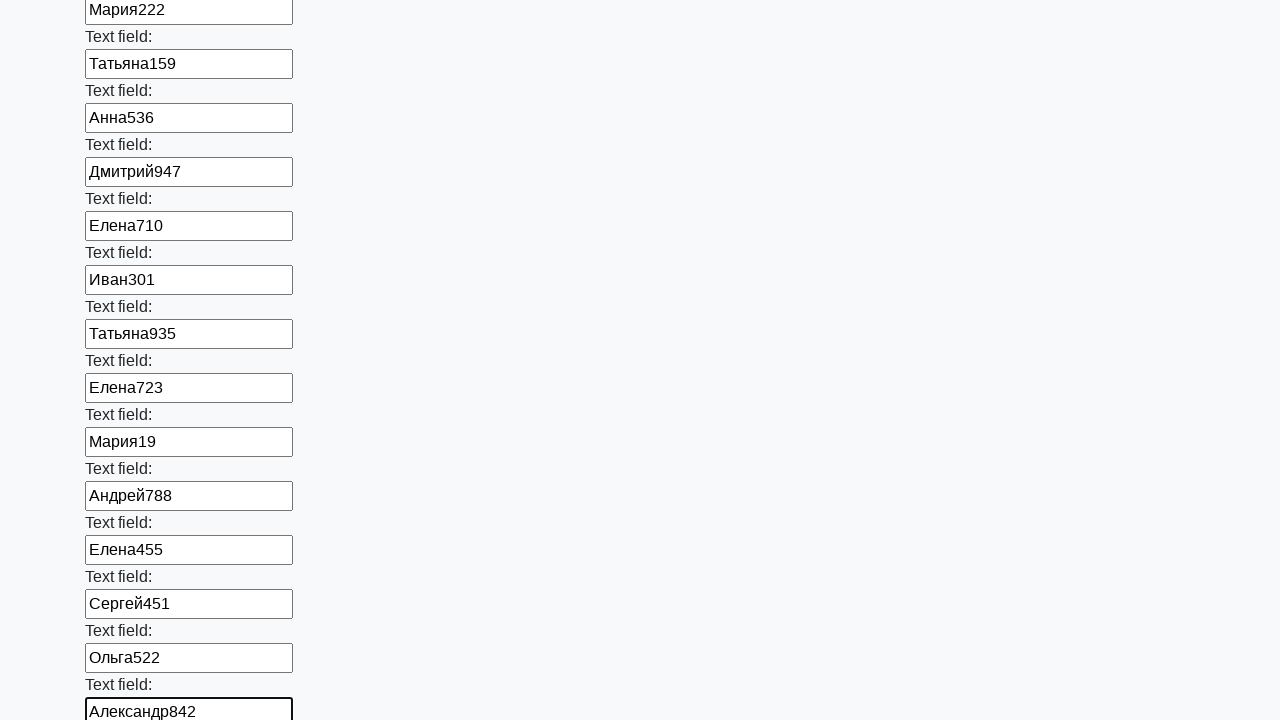

Filled input field with 'Сергей638'
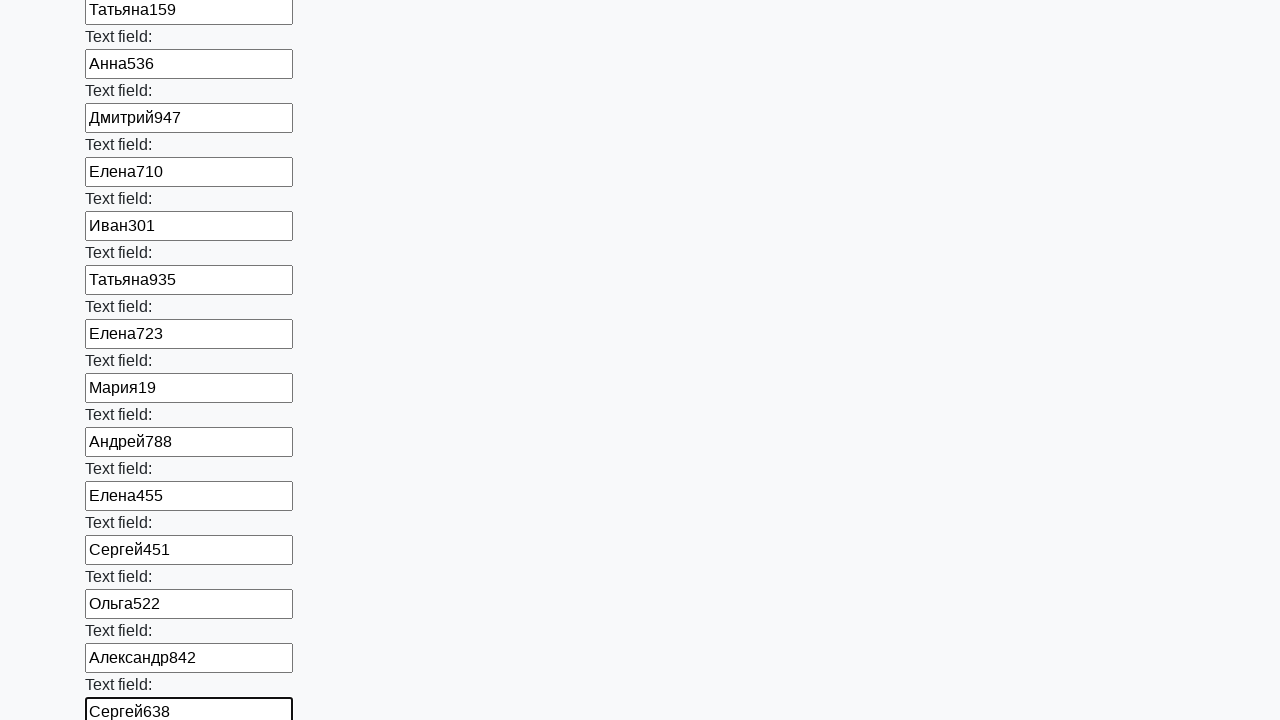

Filled input field with 'Андрей925'
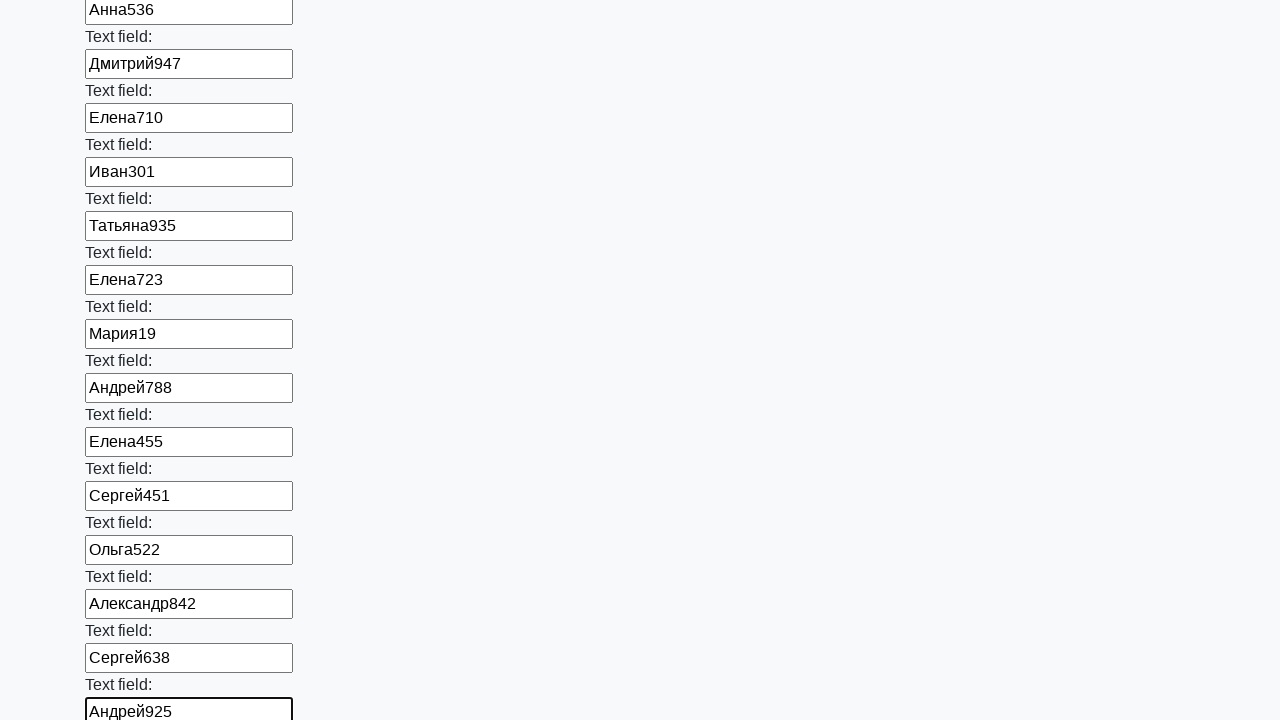

Filled input field with 'Сергей954'
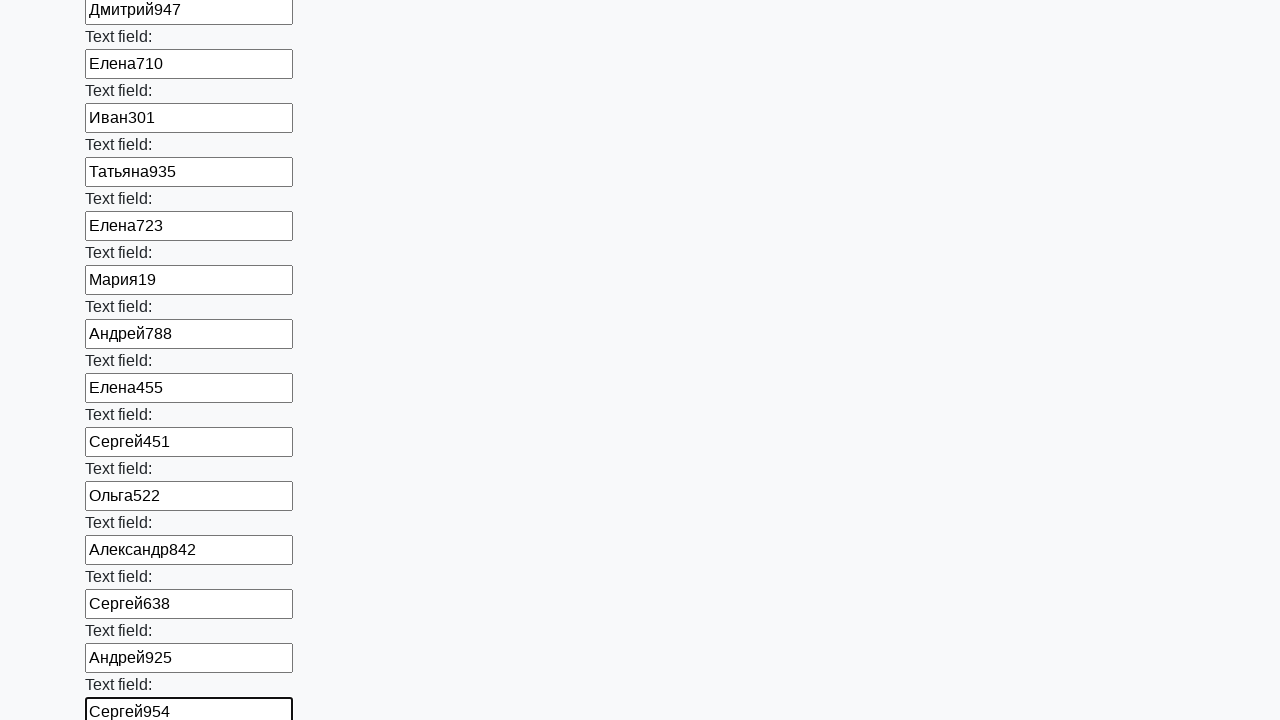

Filled input field with 'Анна694'
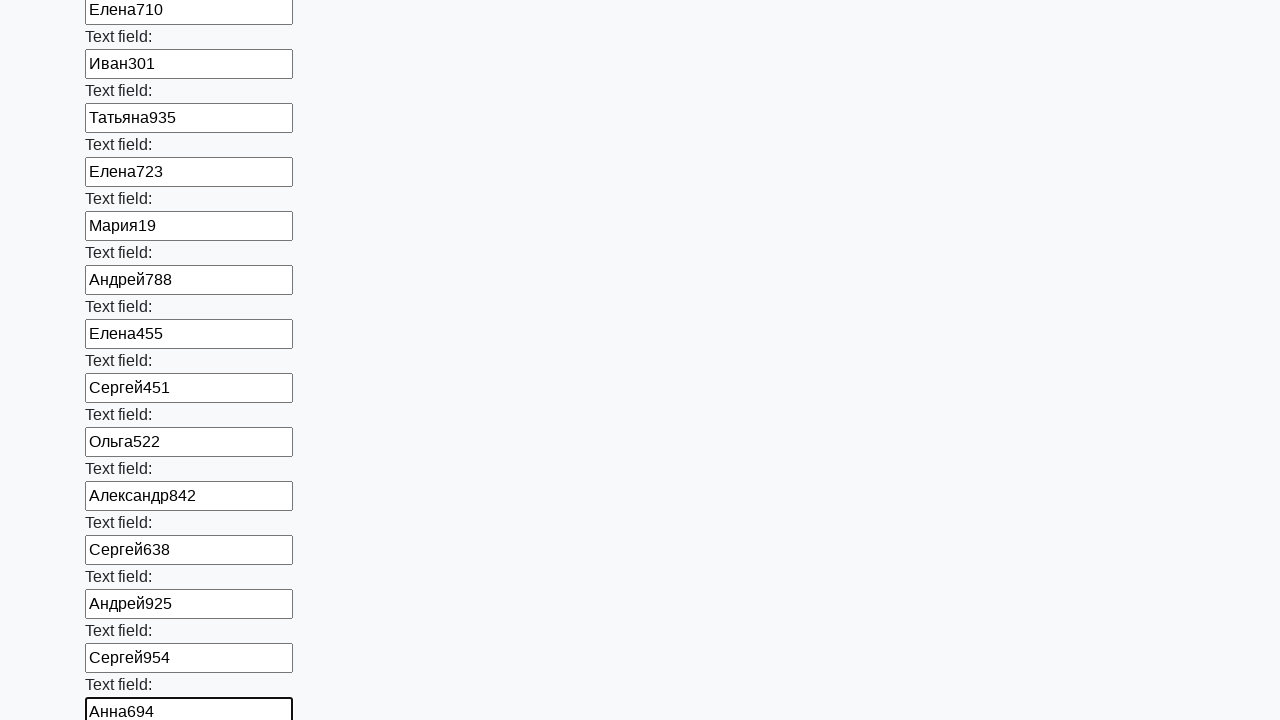

Filled input field with 'Андрей473'
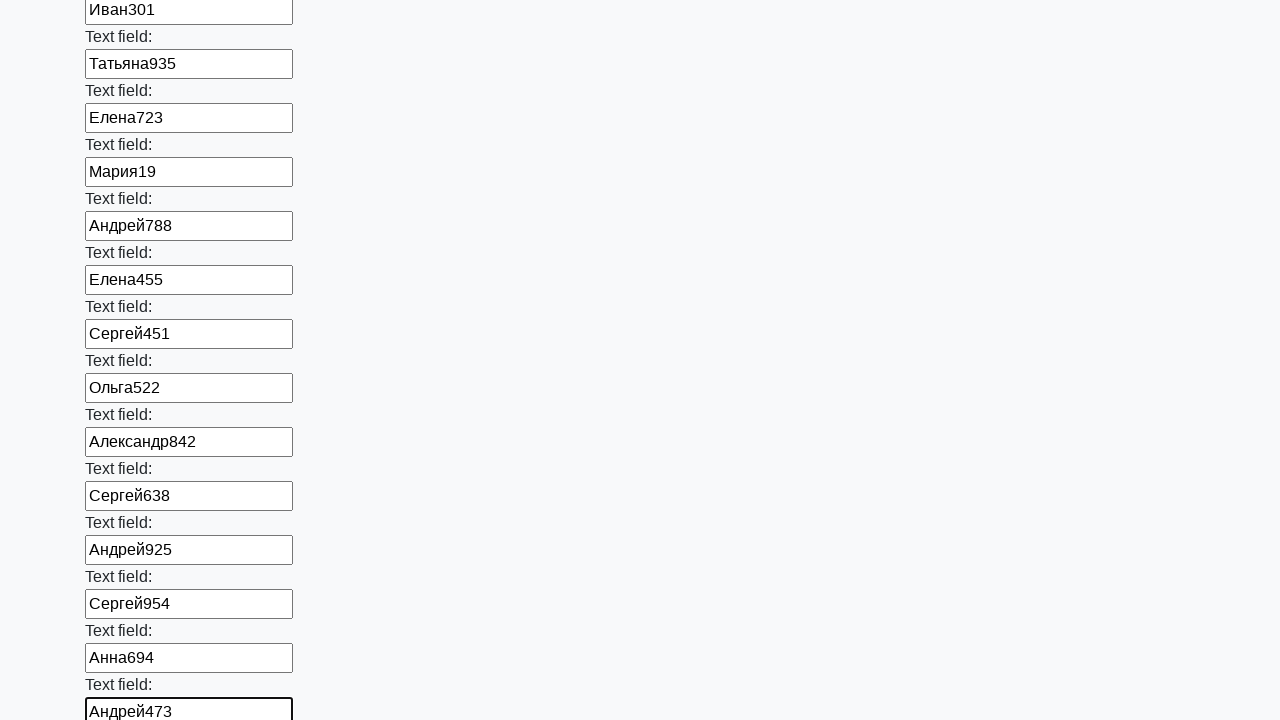

Filled input field with 'Иван39'
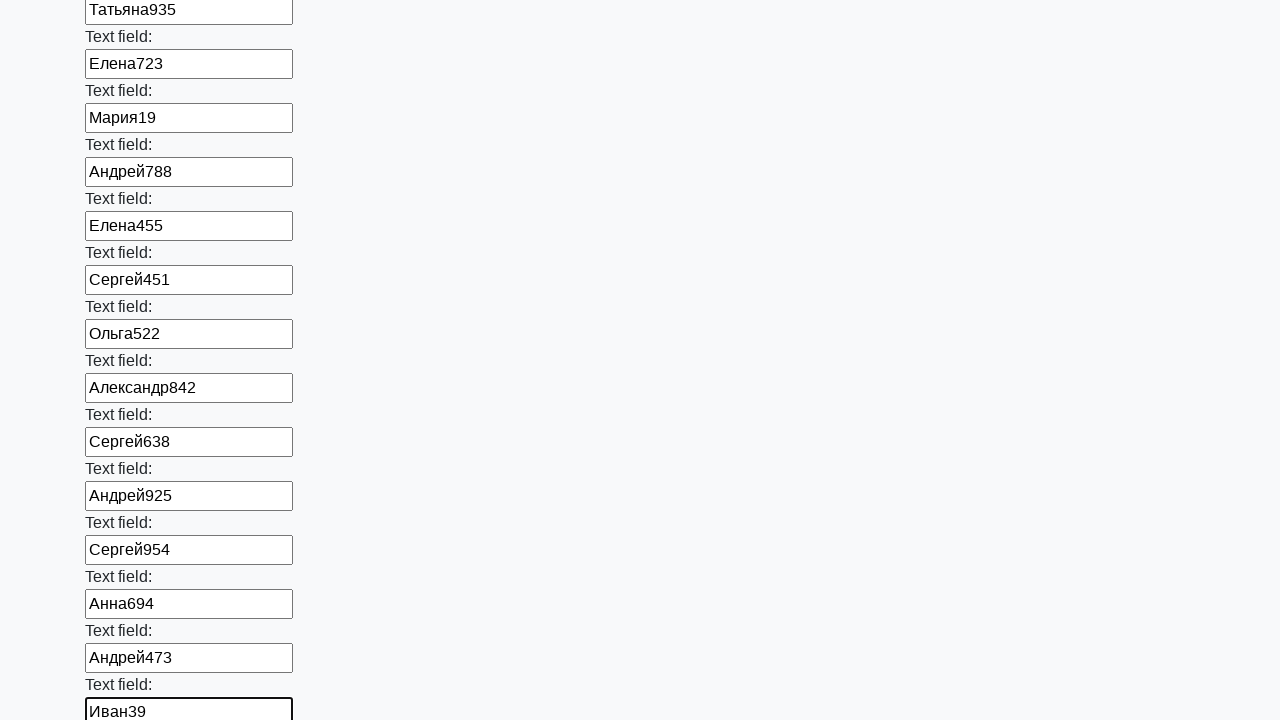

Filled input field with 'Андрей434'
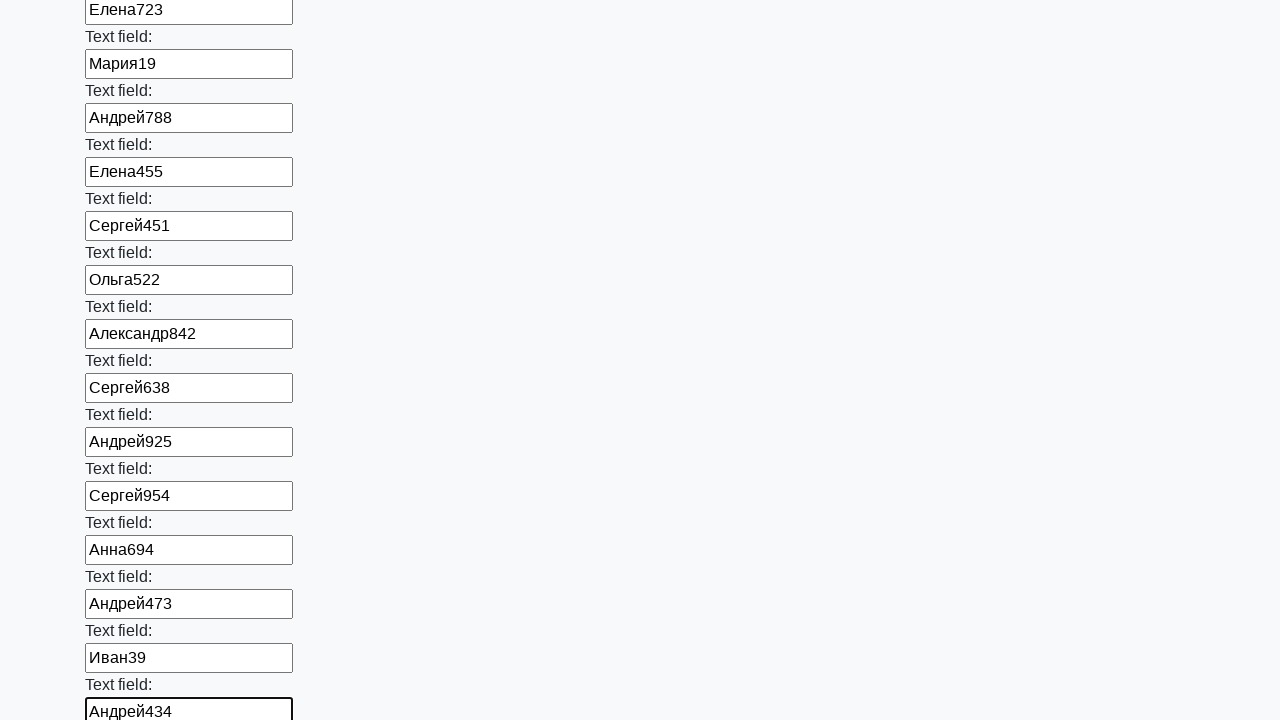

Filled input field with 'Дмитрий112'
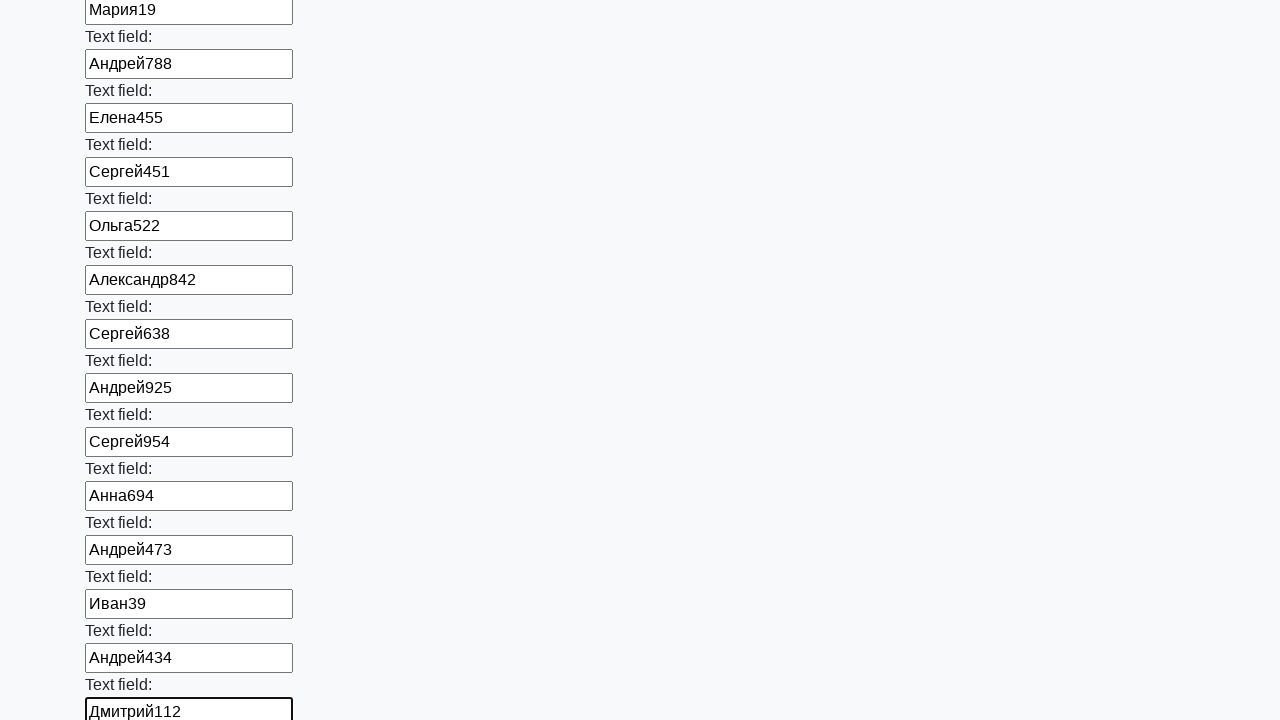

Filled input field with 'Татьяна251'
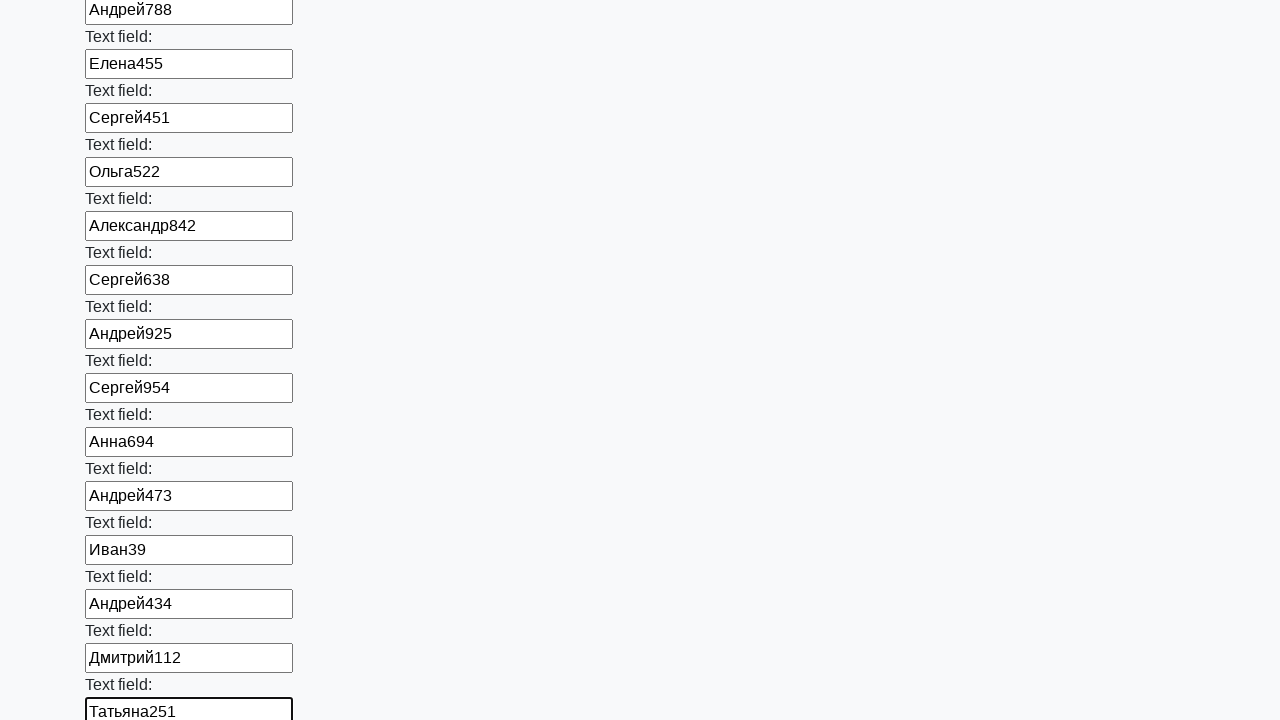

Filled input field with 'Ольга617'
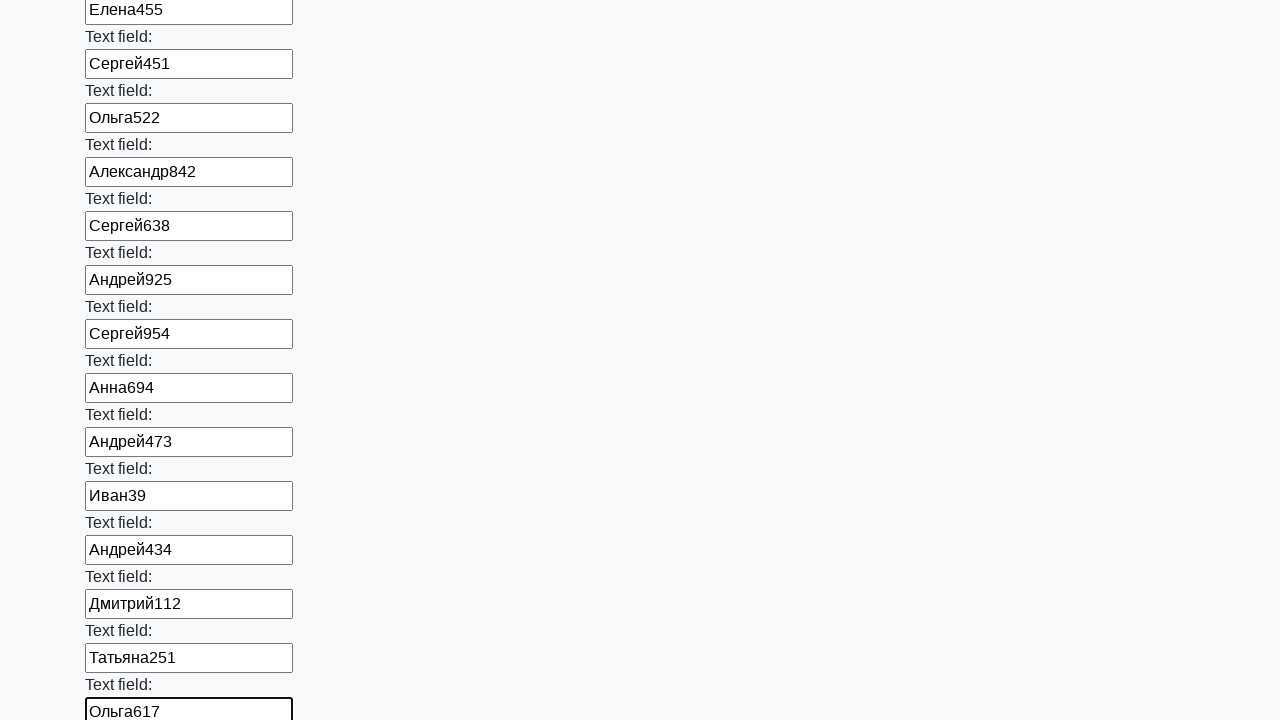

Filled input field with 'Андрей173'
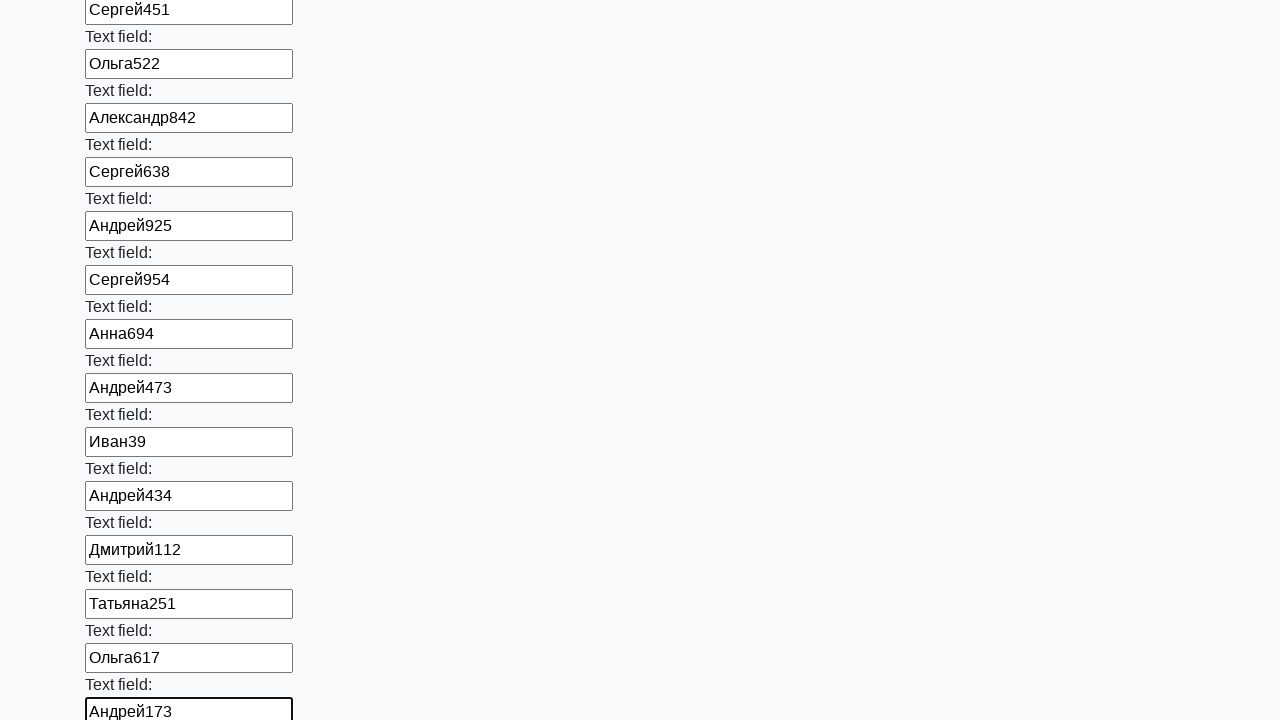

Filled input field with 'Анна227'
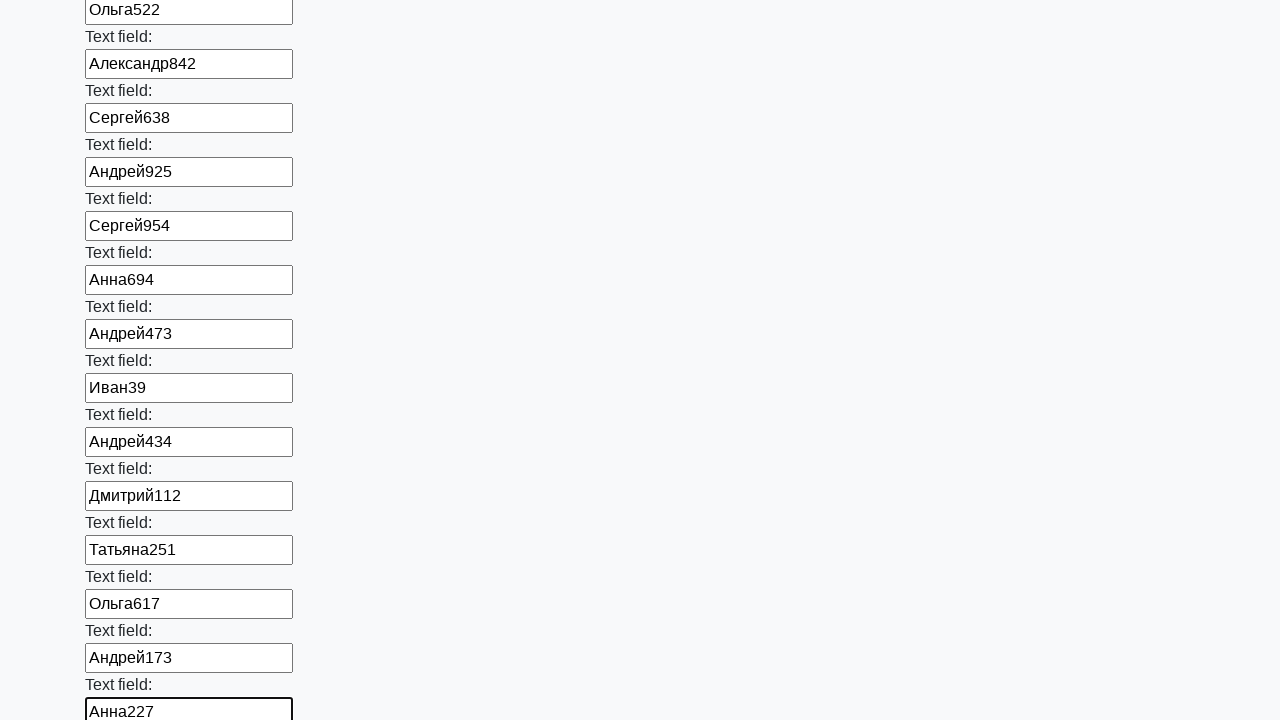

Filled input field with 'Анна78'
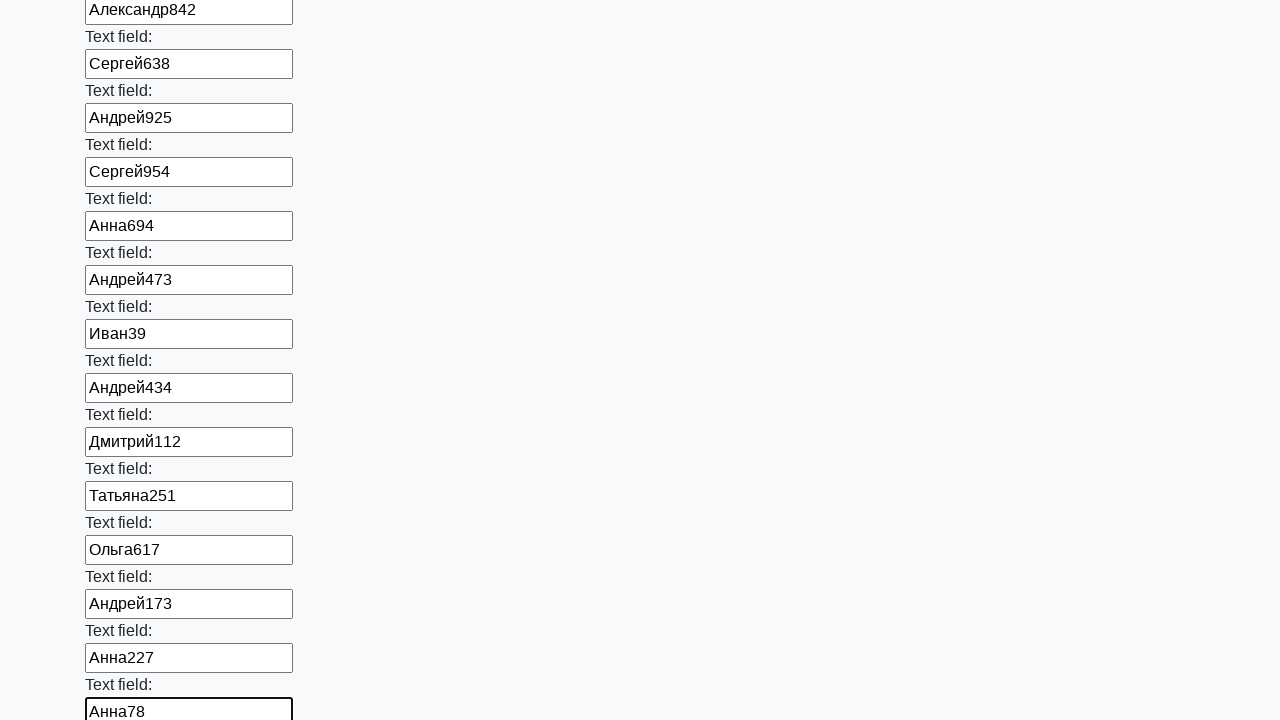

Filled input field with 'Елена268'
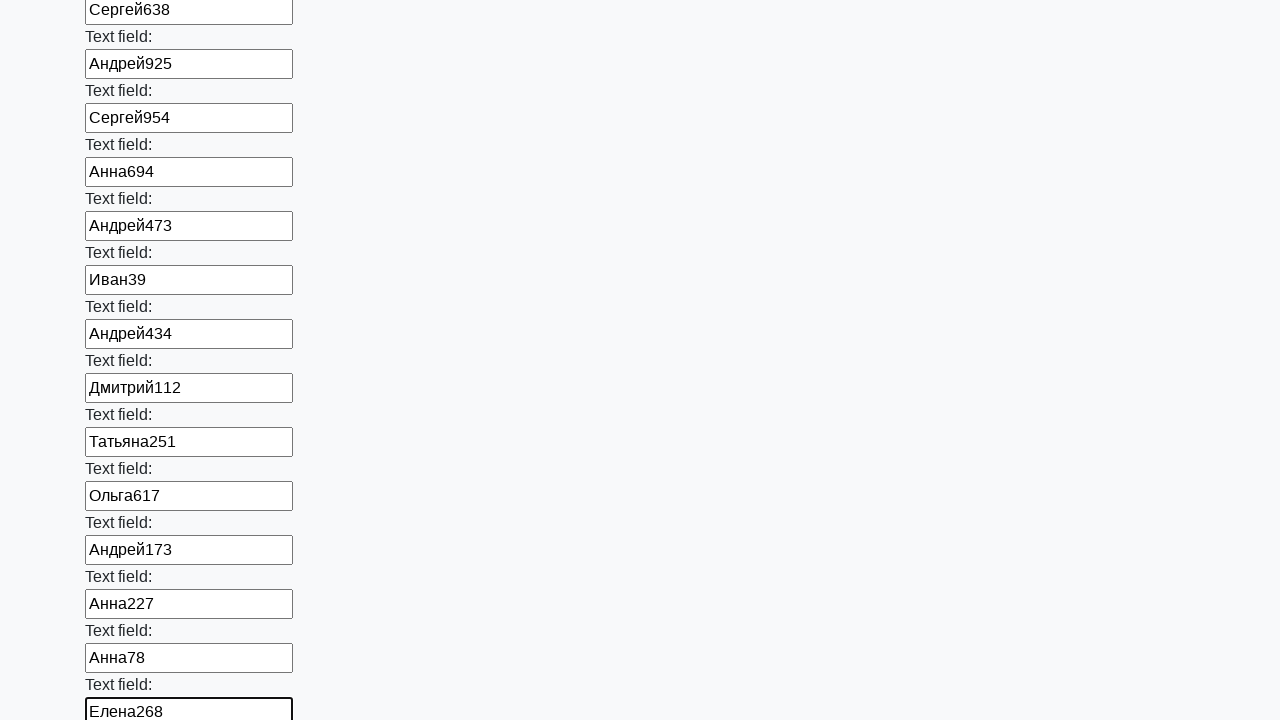

Filled input field with 'Татьяна786'
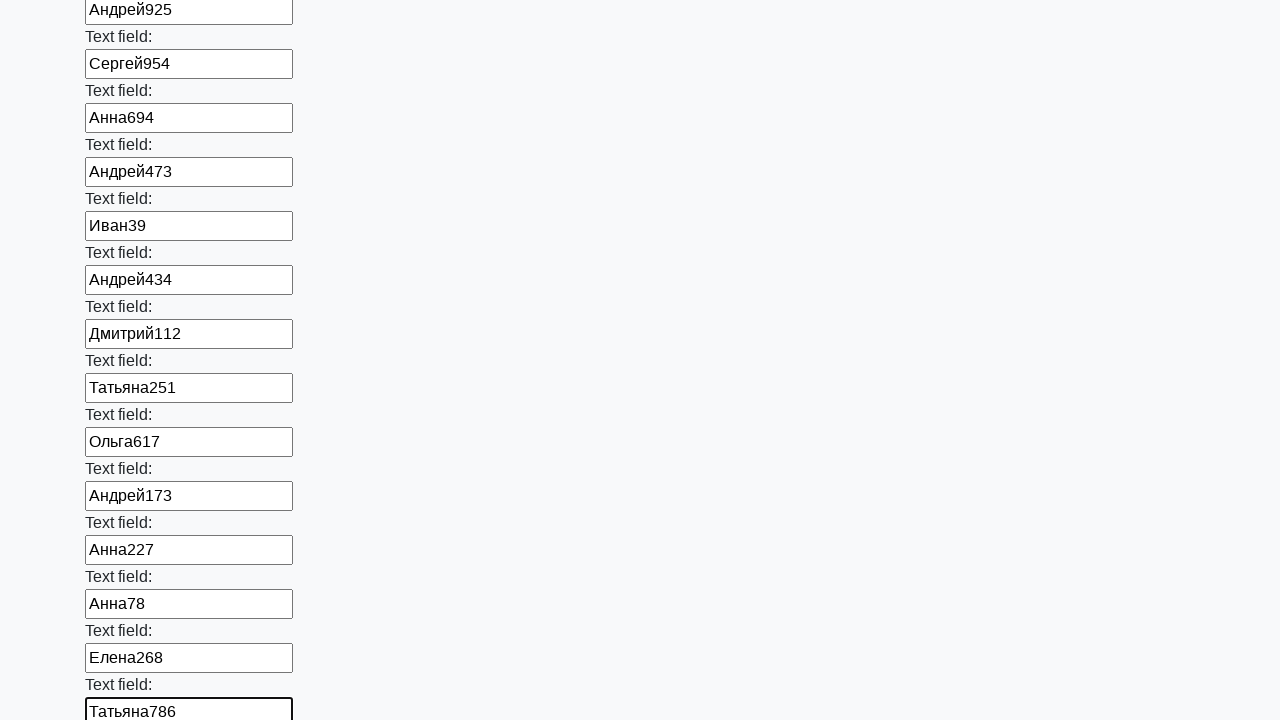

Filled input field with 'Анна397'
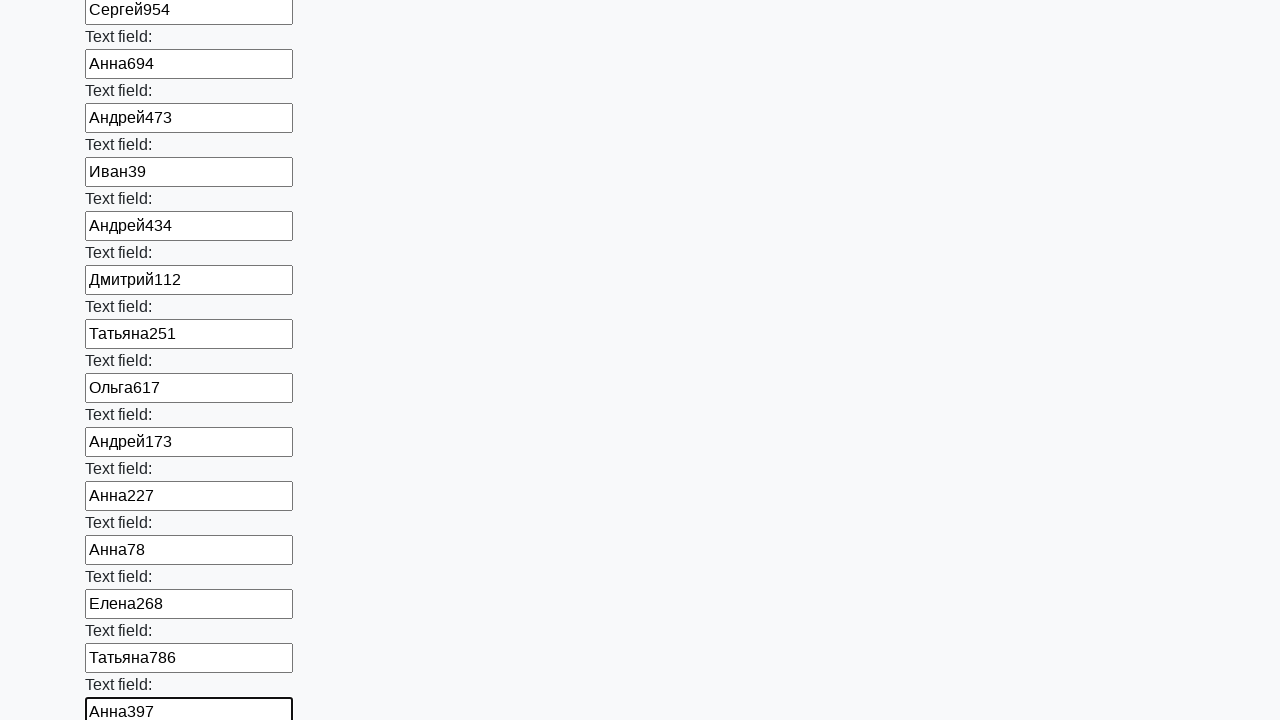

Filled input field with 'Андрей155'
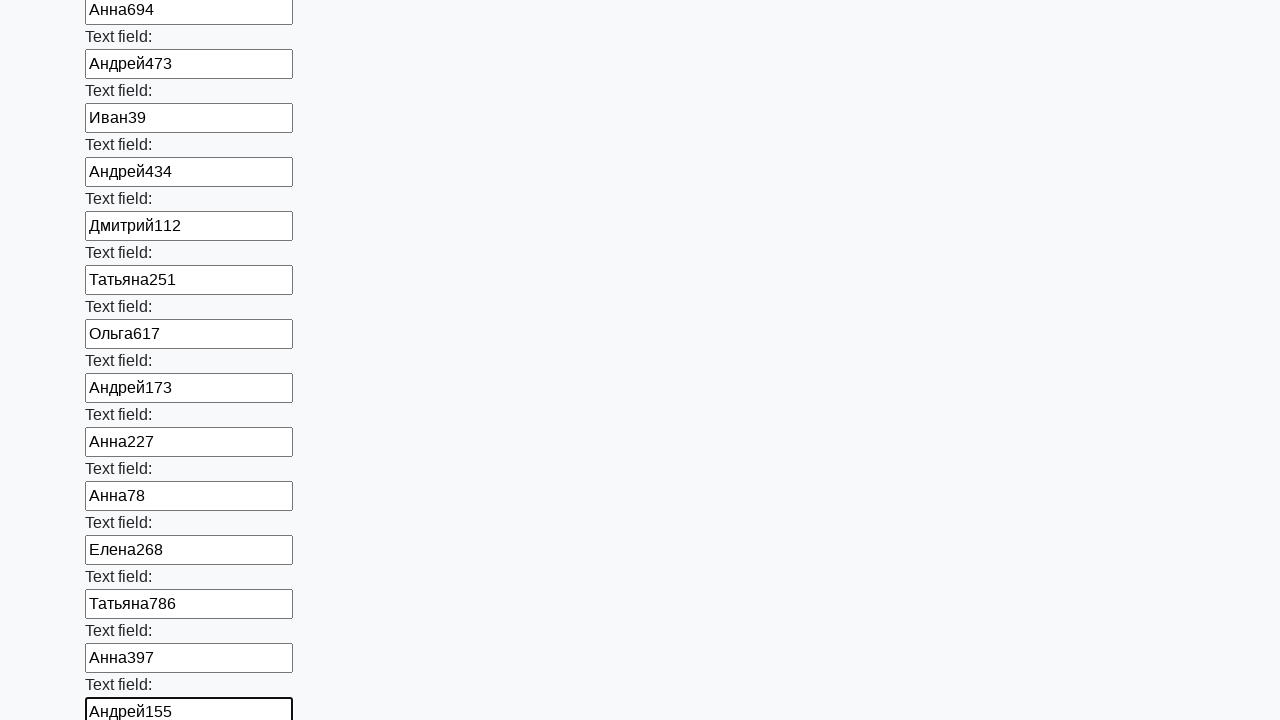

Filled input field with 'Елена136'
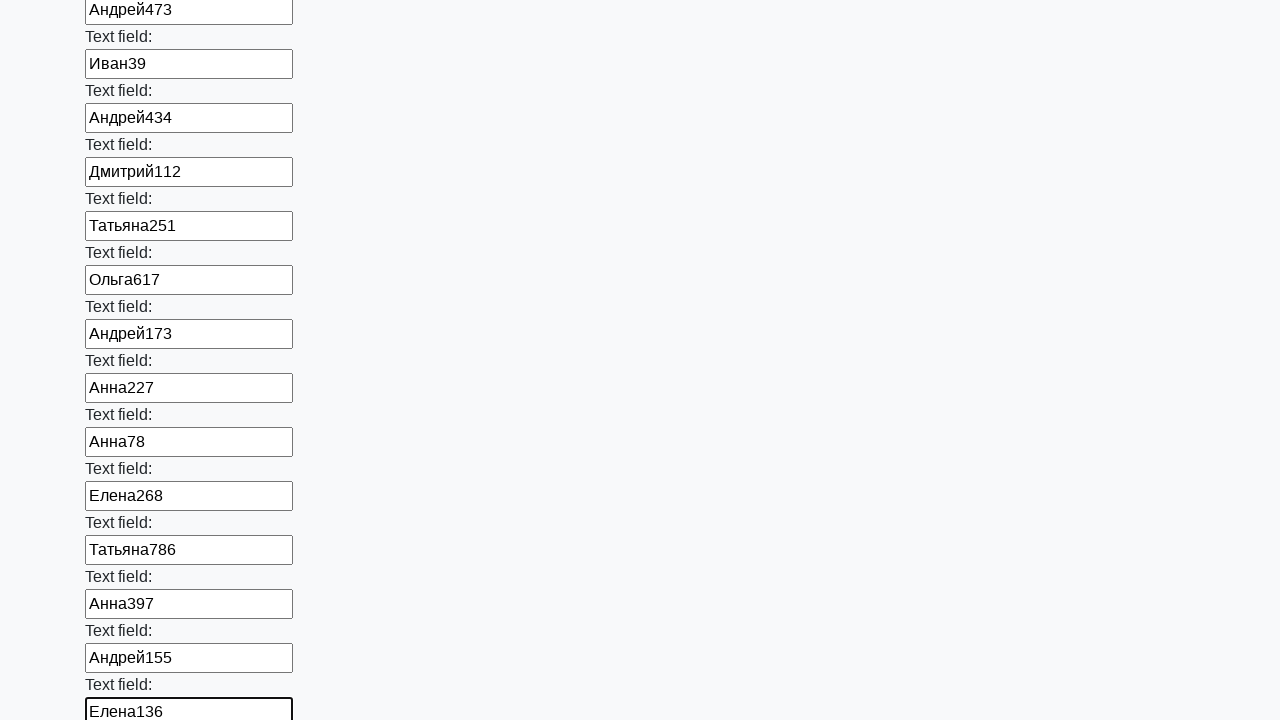

Filled input field with 'Татьяна818'
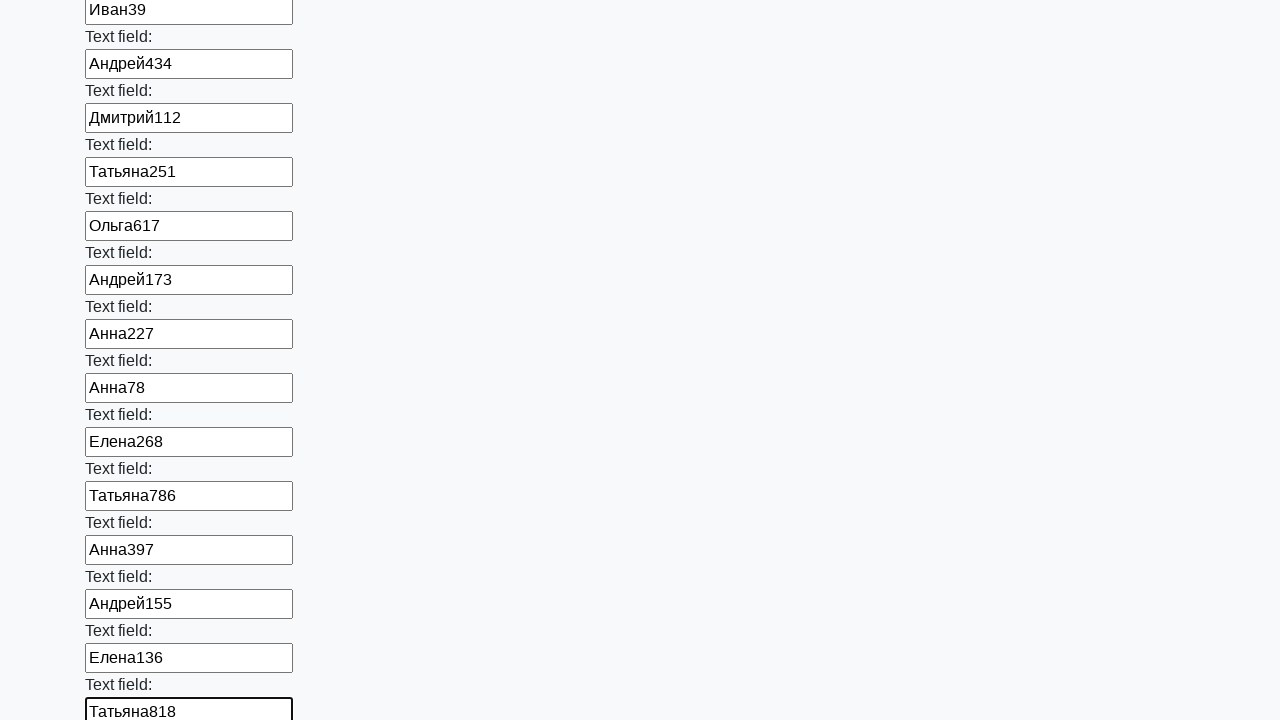

Filled input field with 'Мария978'
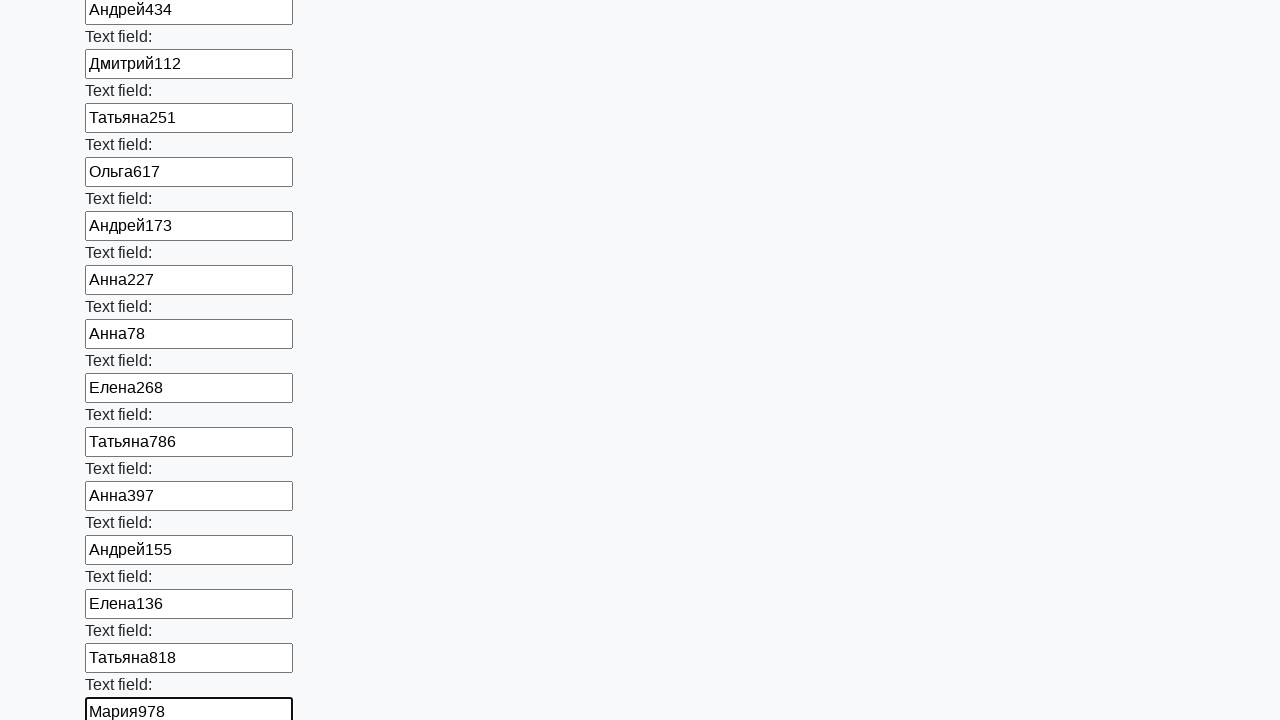

Filled input field with 'Анна89'
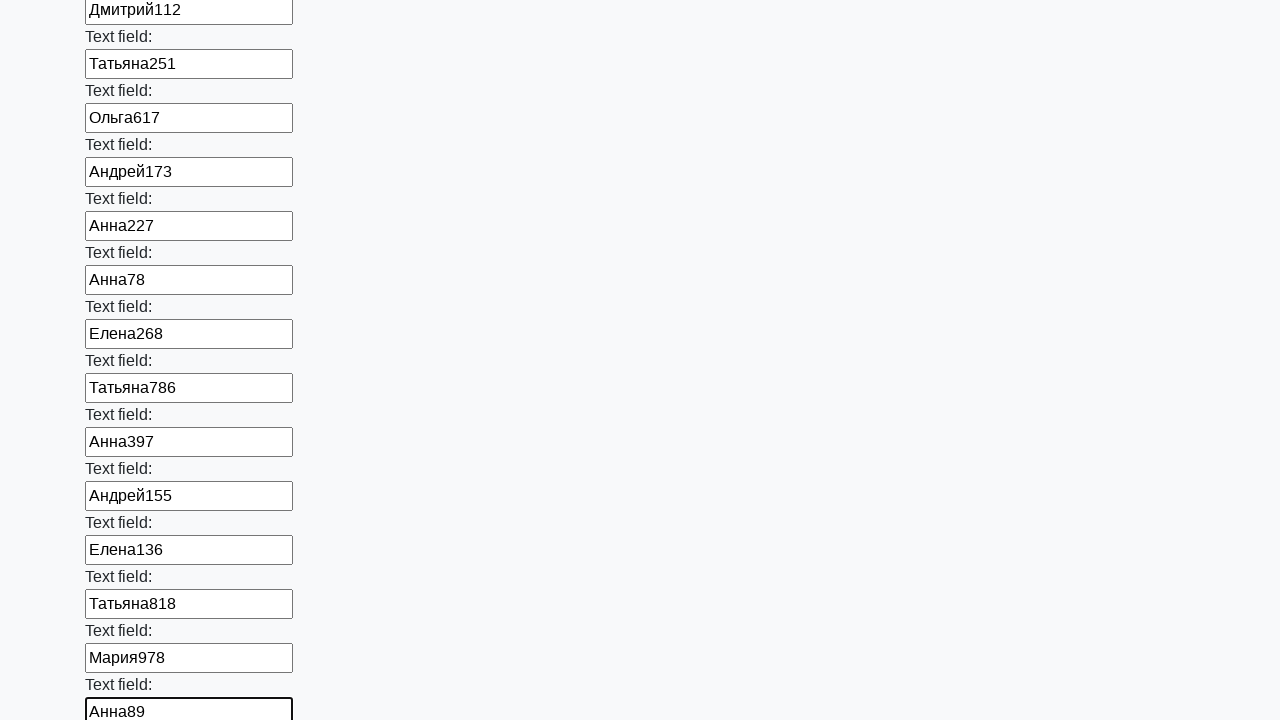

Filled input field with 'Ольга878'
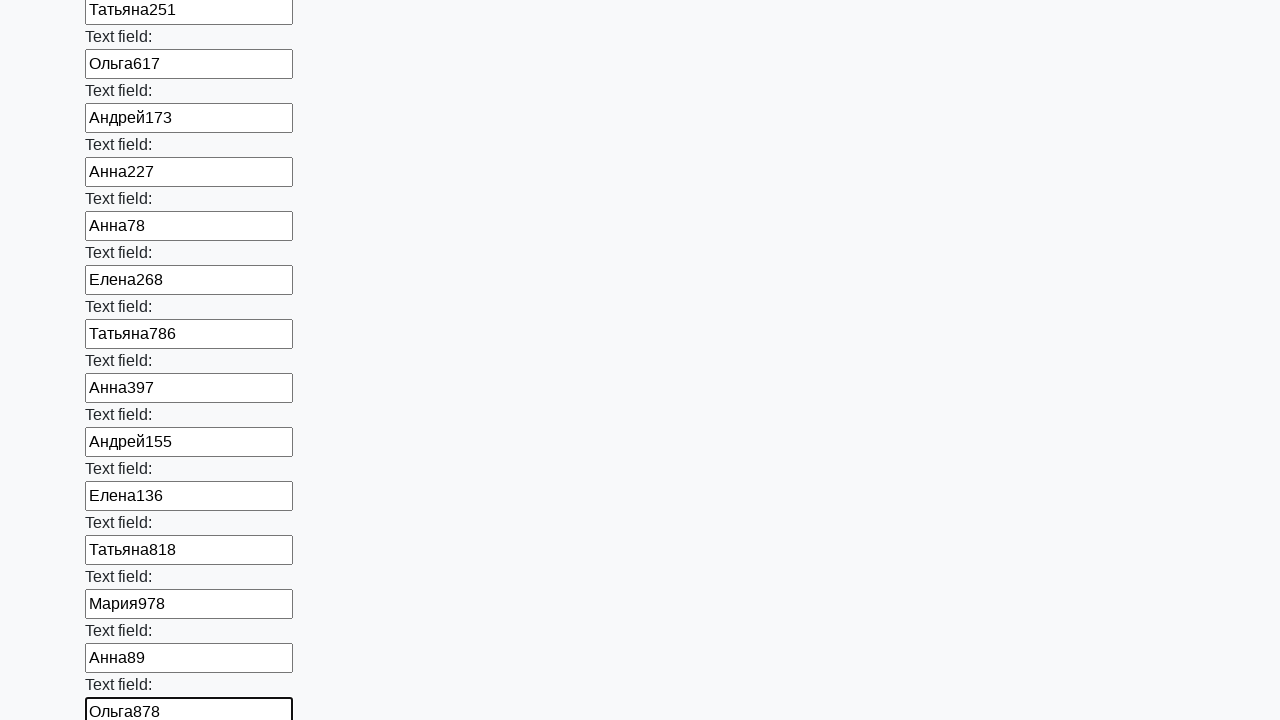

Filled input field with 'Анна303'
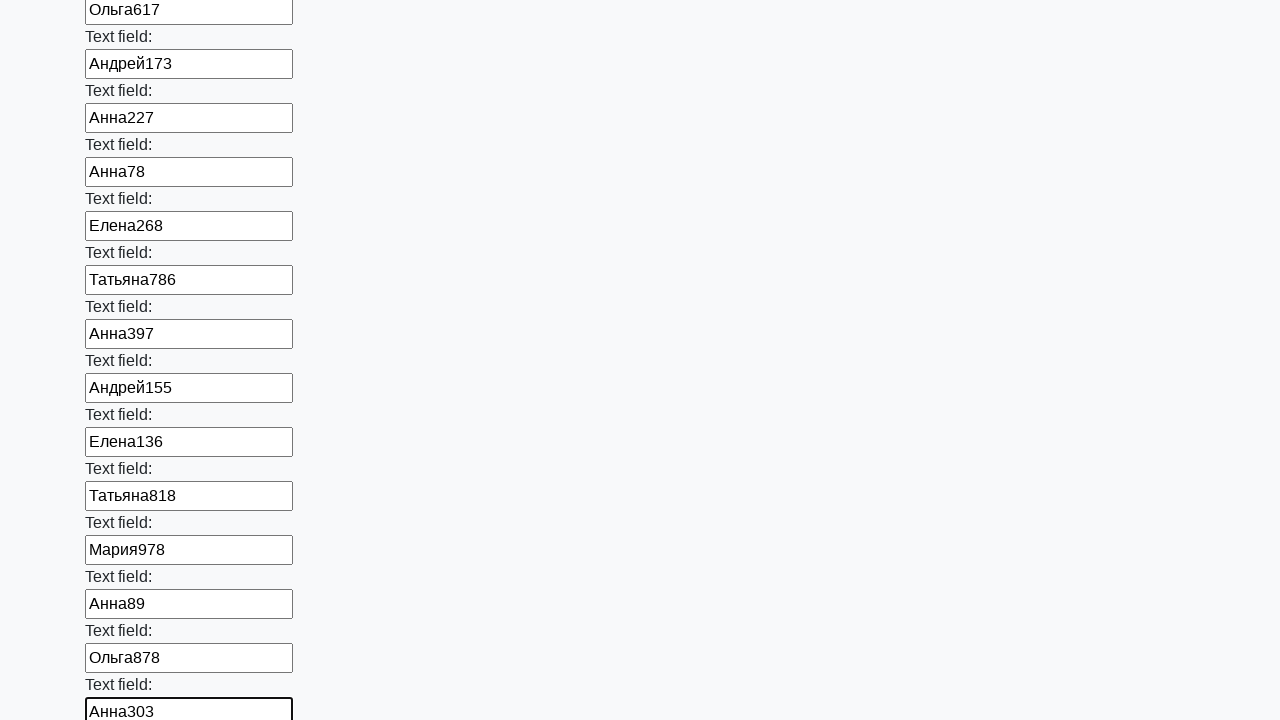

Filled input field with 'Иван855'
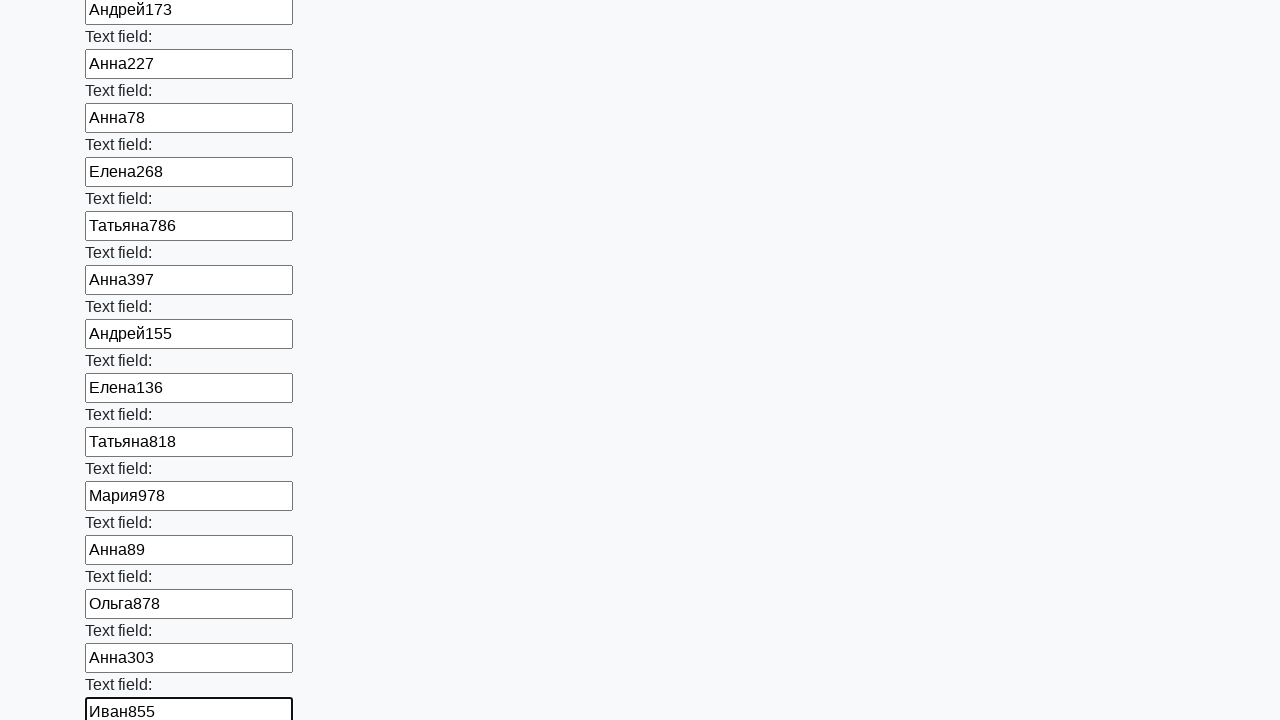

Filled input field with 'Андрей844'
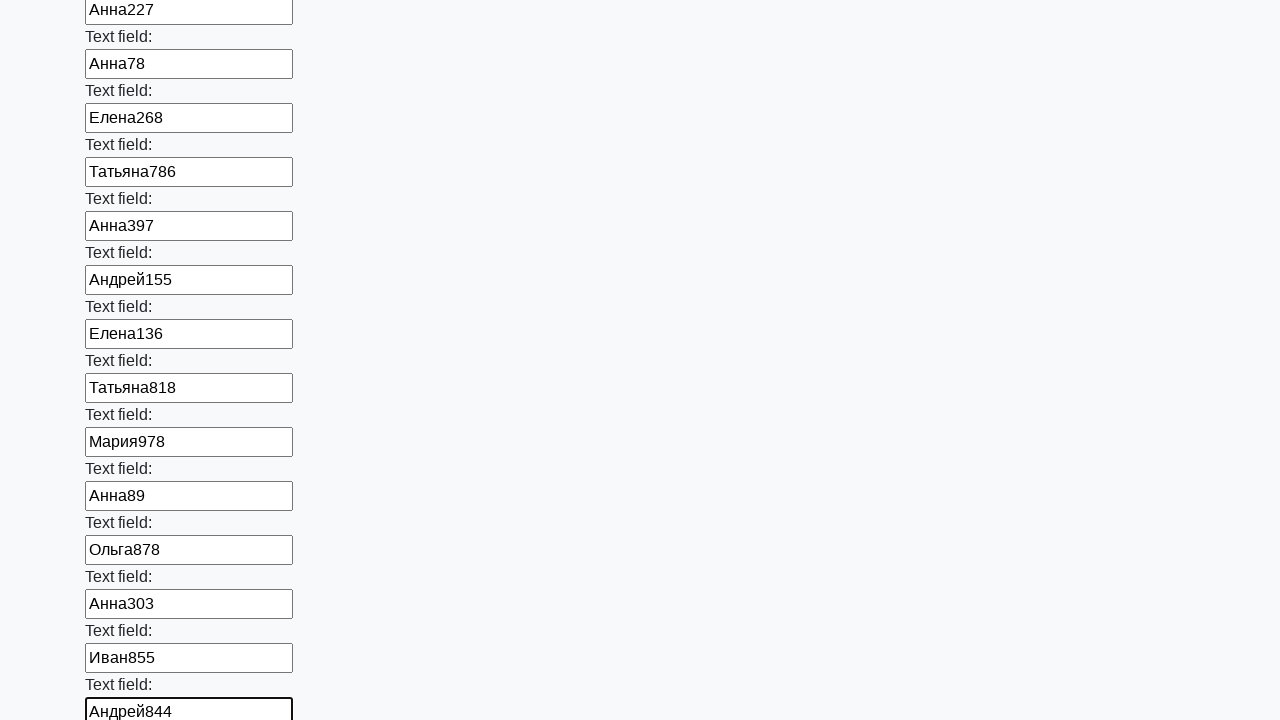

Filled input field with 'Ольга956'
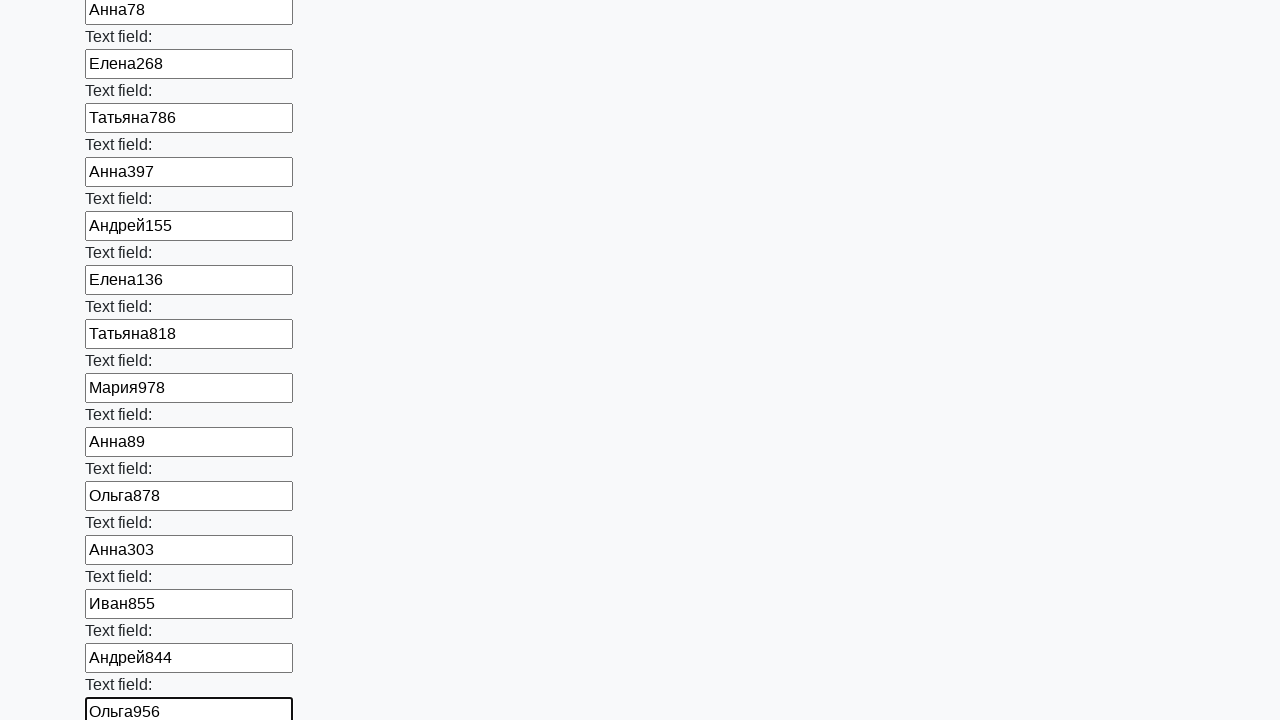

Filled input field with 'Елена747'
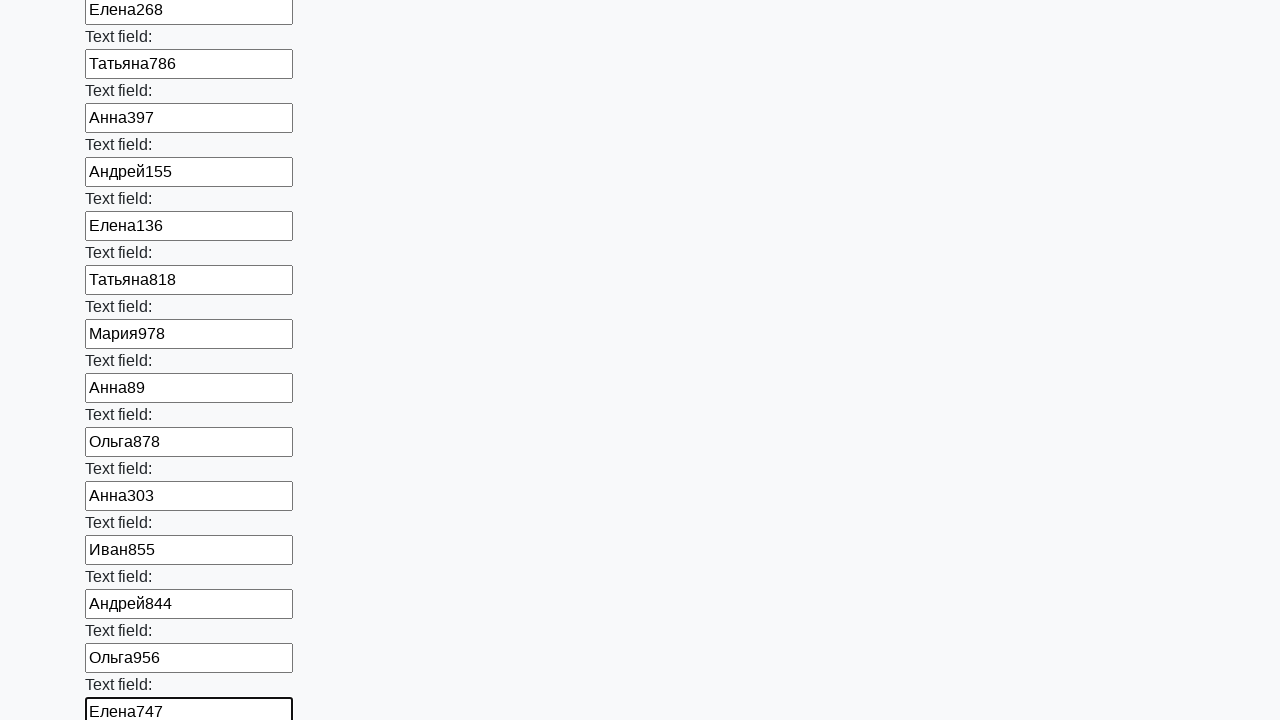

Filled input field with 'Александр712'
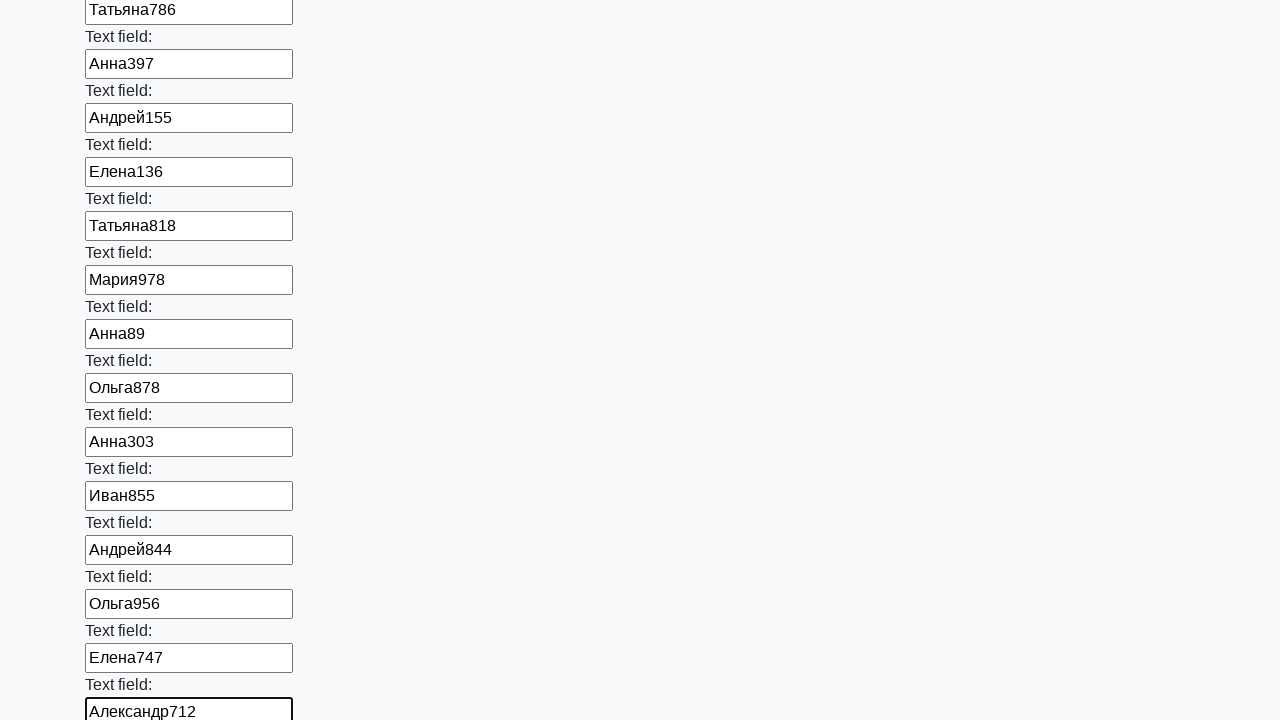

Filled input field with 'Александр416'
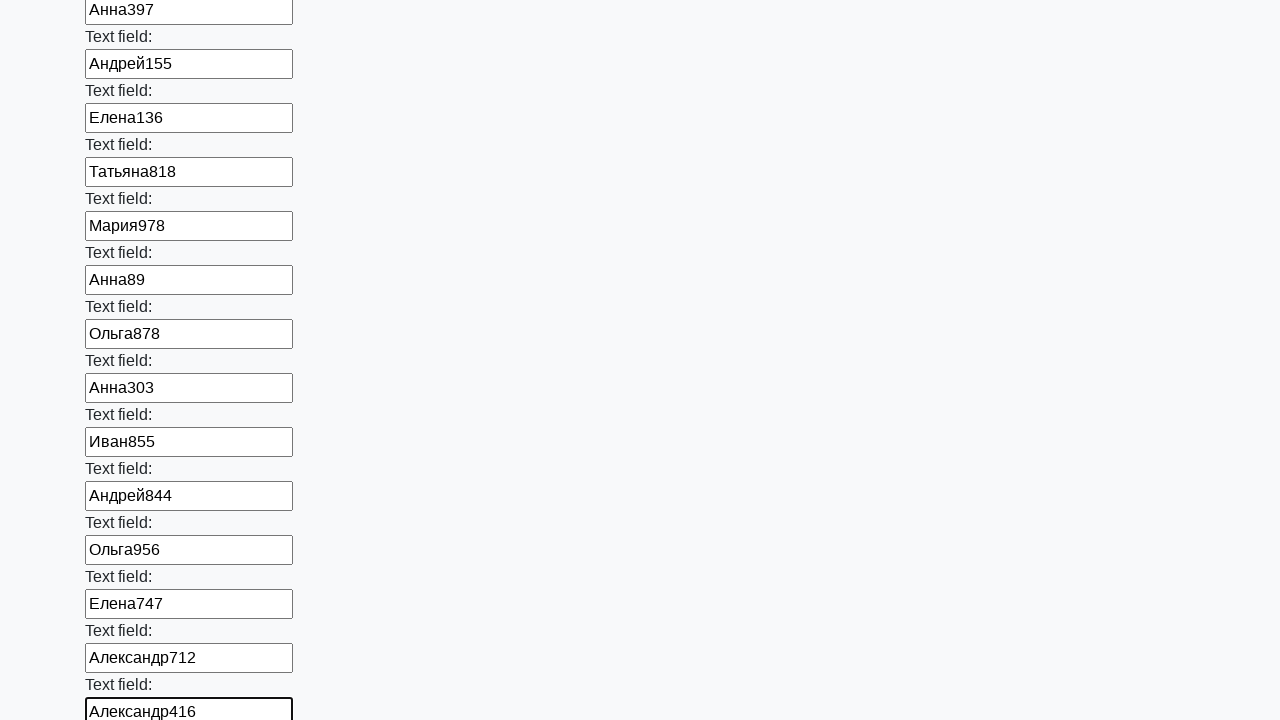

Filled input field with 'Сергей893'
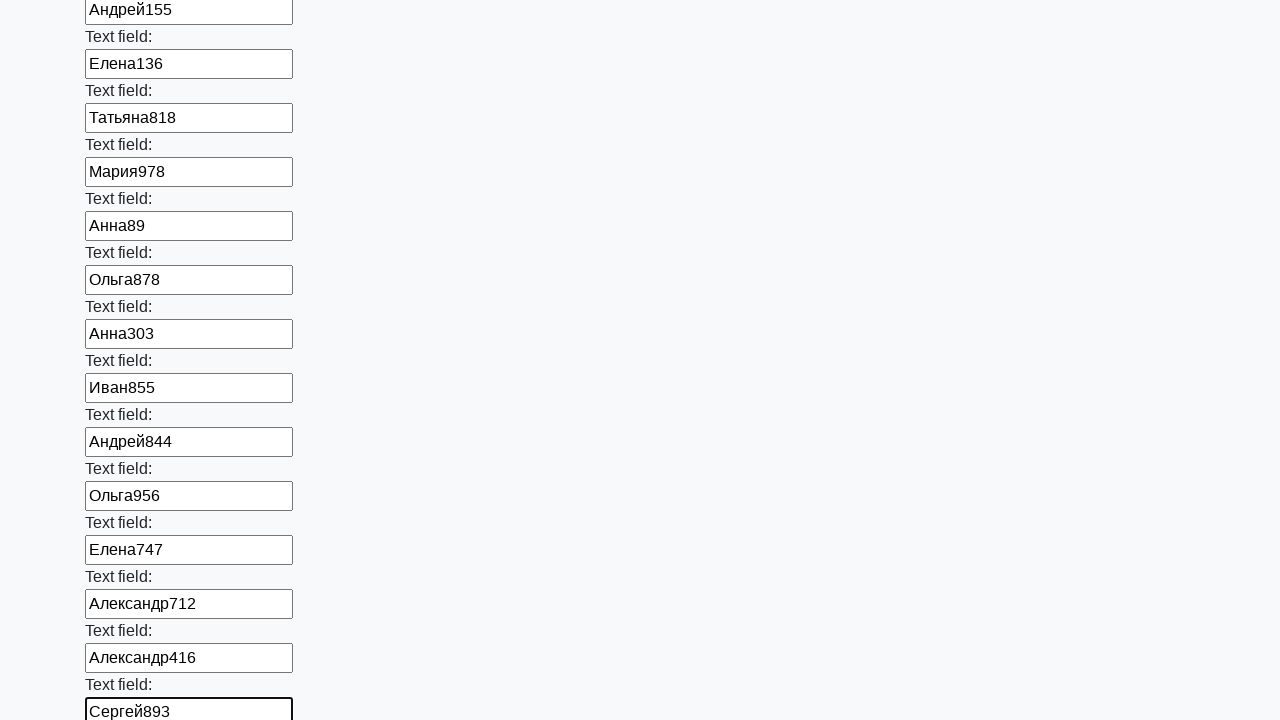

Filled input field with 'Мария967'
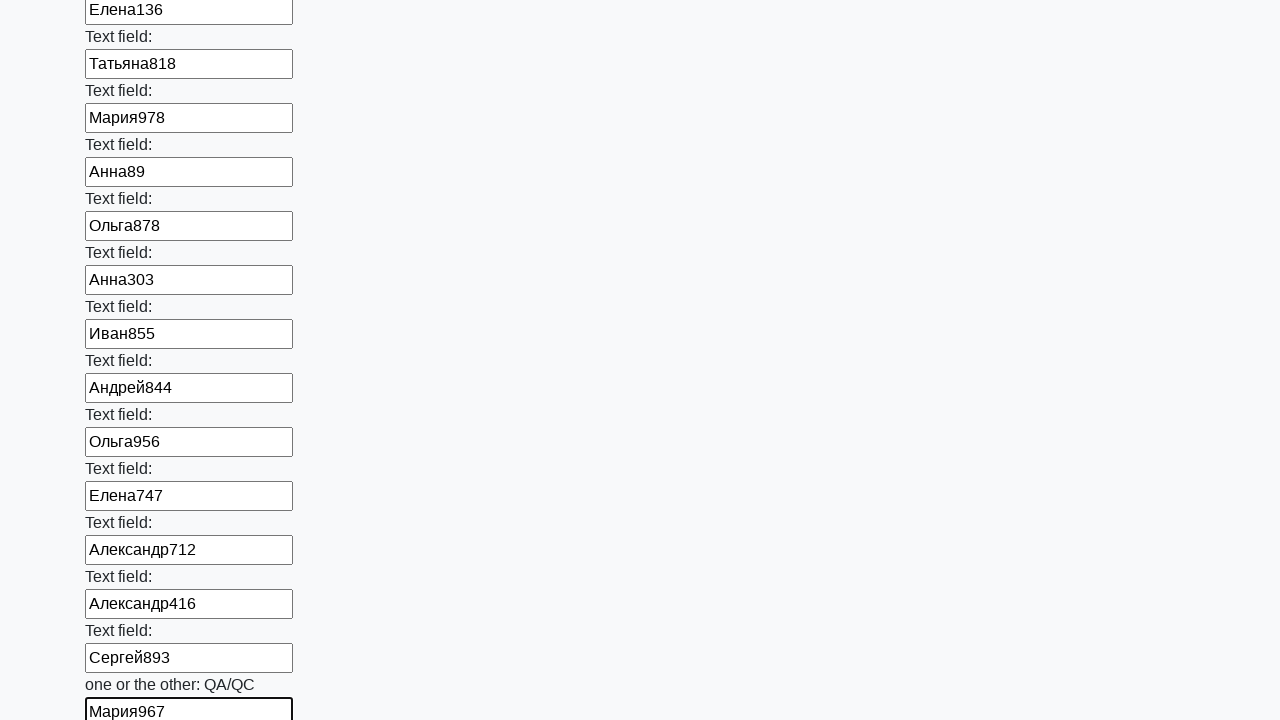

Filled input field with 'Андрей531'
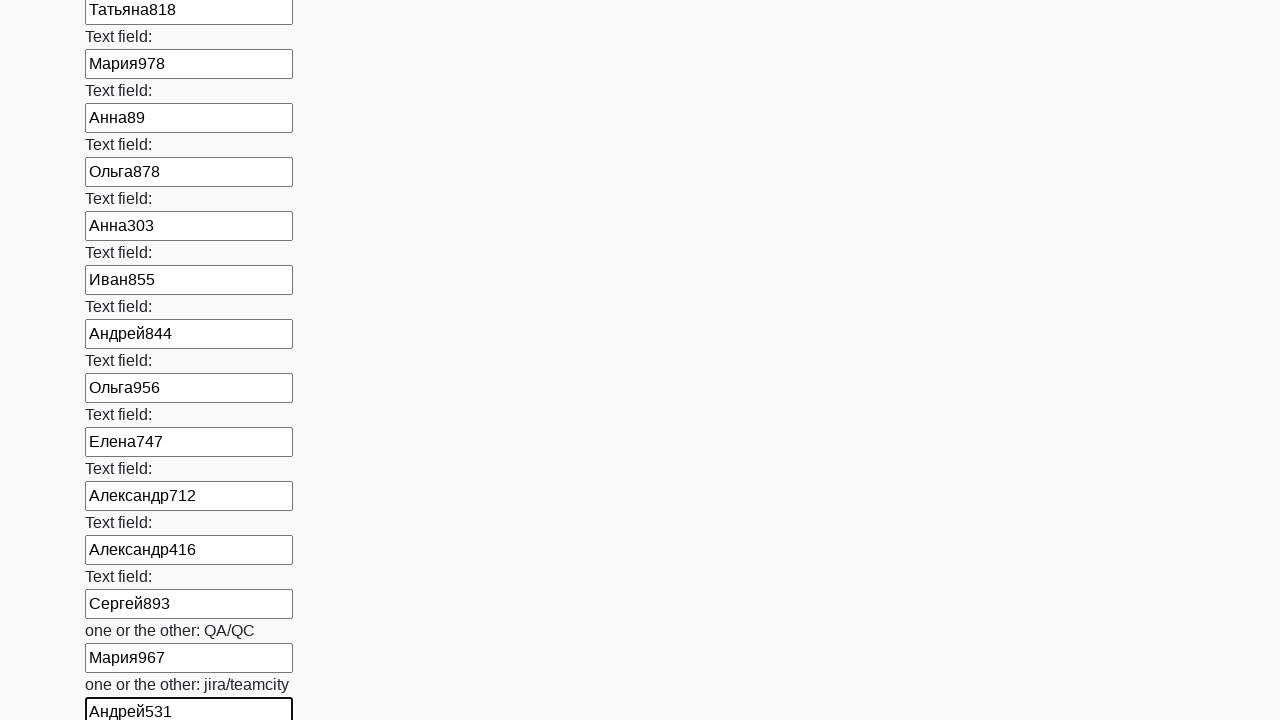

Filled input field with 'Елена315'
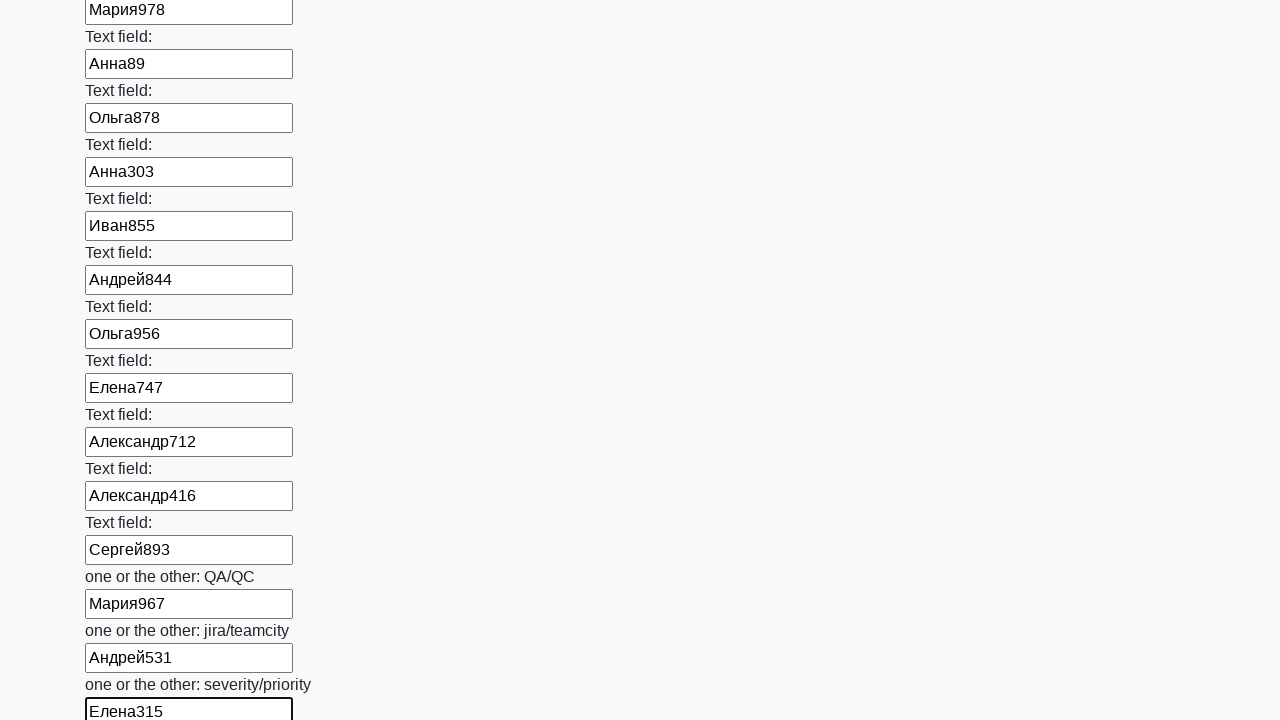

Filled input field with 'Иван574'
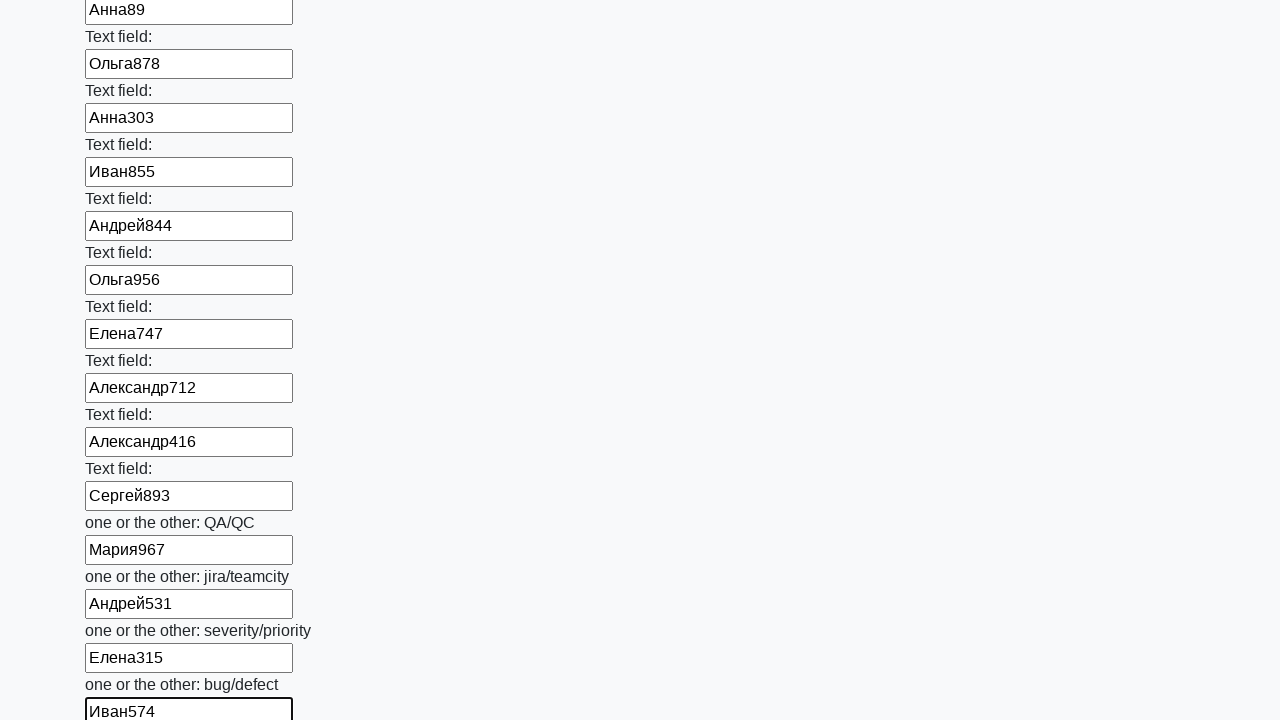

Filled input field with 'Мария175'
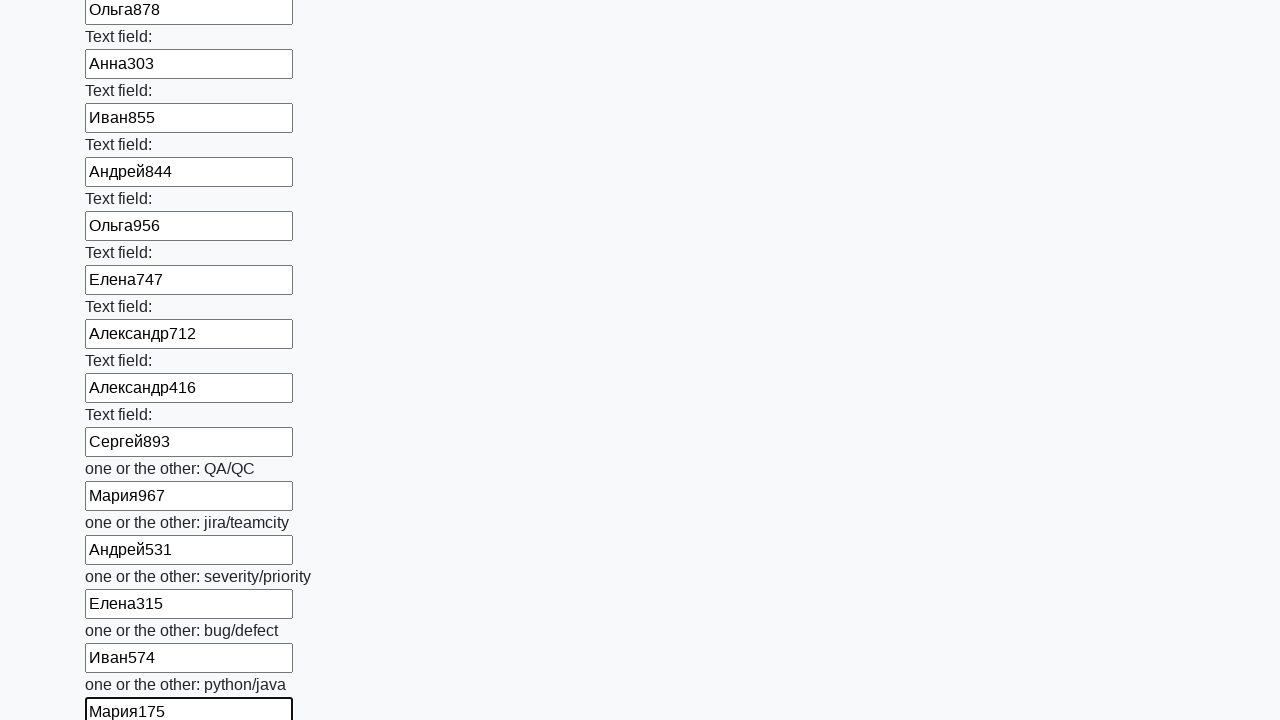

Filled input field with 'Дмитрий298'
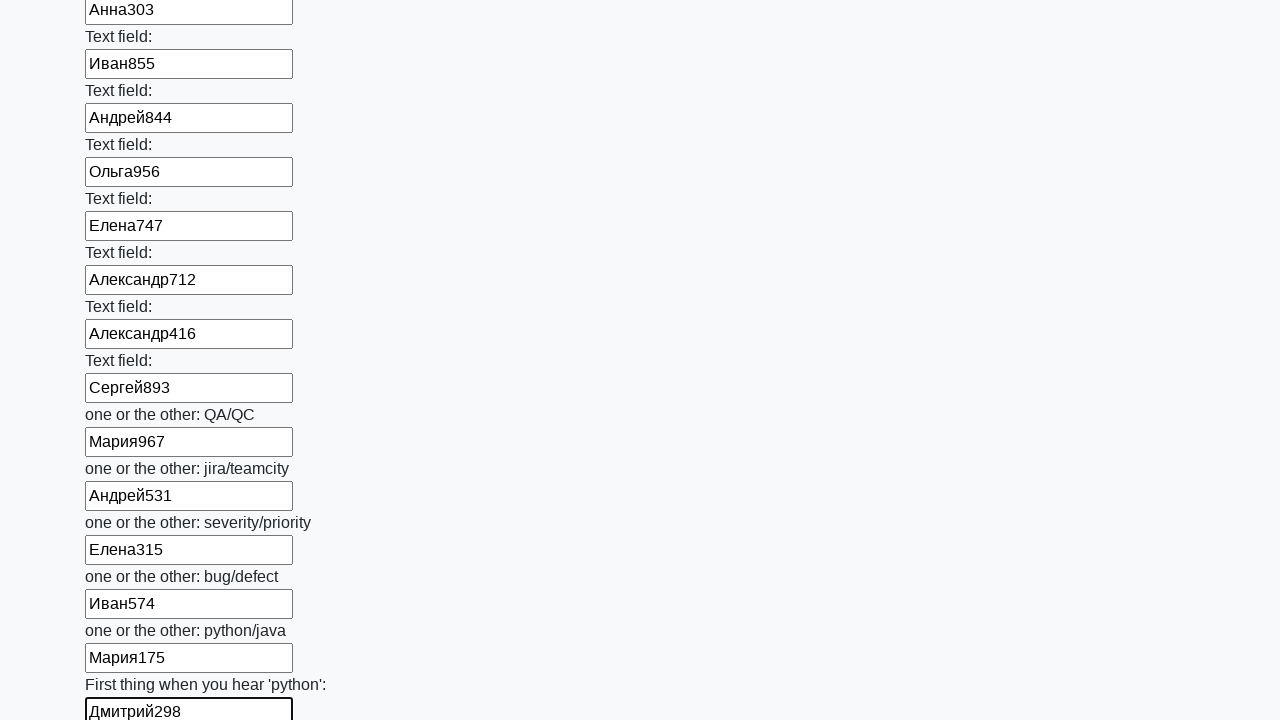

Filled input field with 'Сергей171'
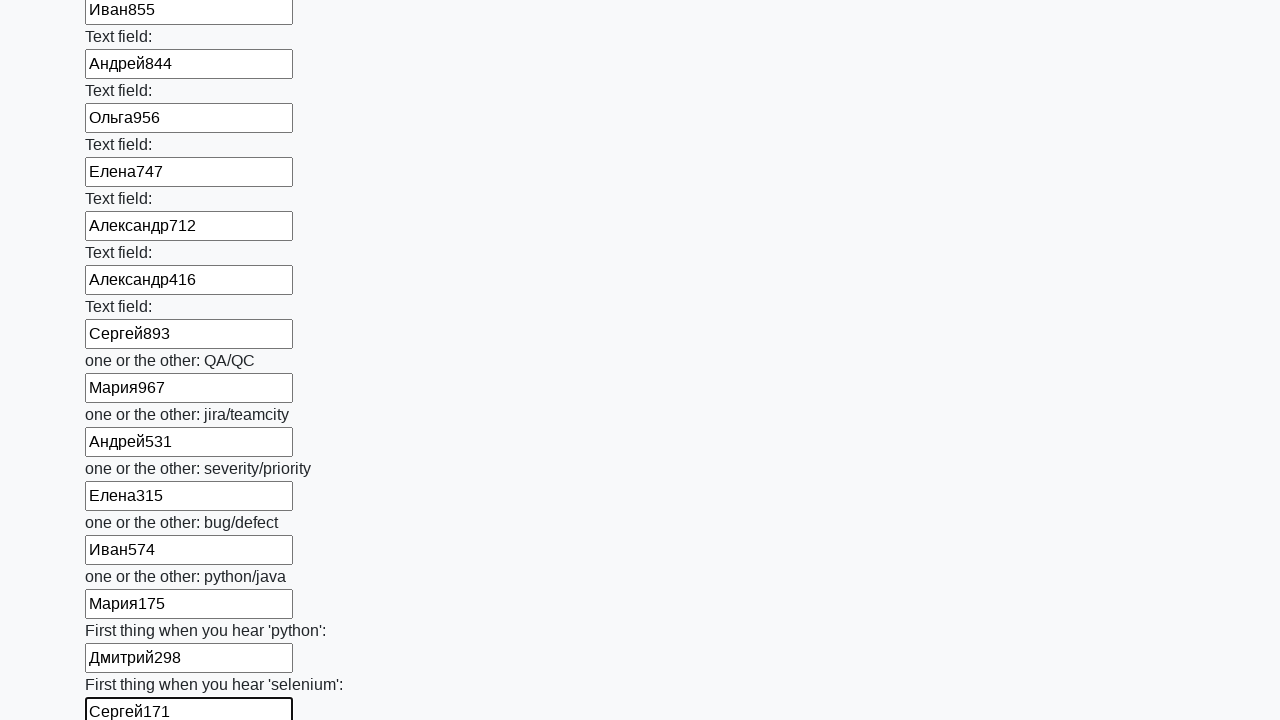

Filled input field with 'Елена820'
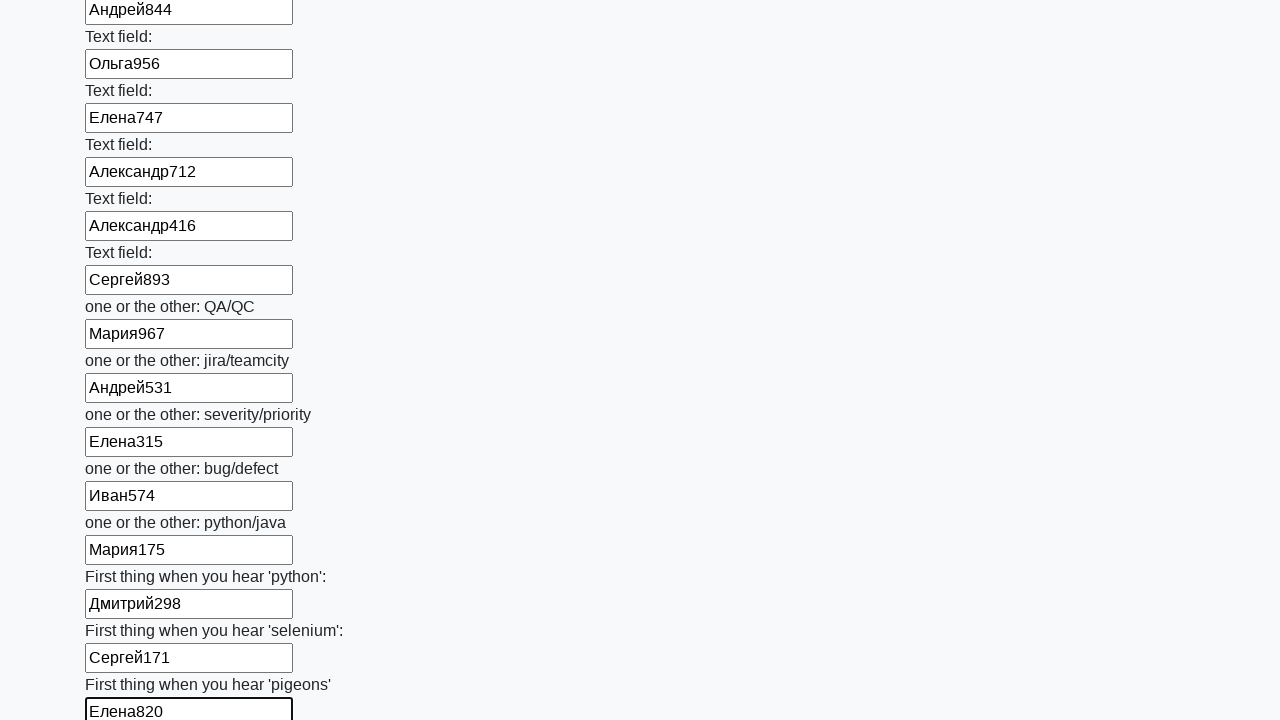

Filled input field with 'Ольга226'
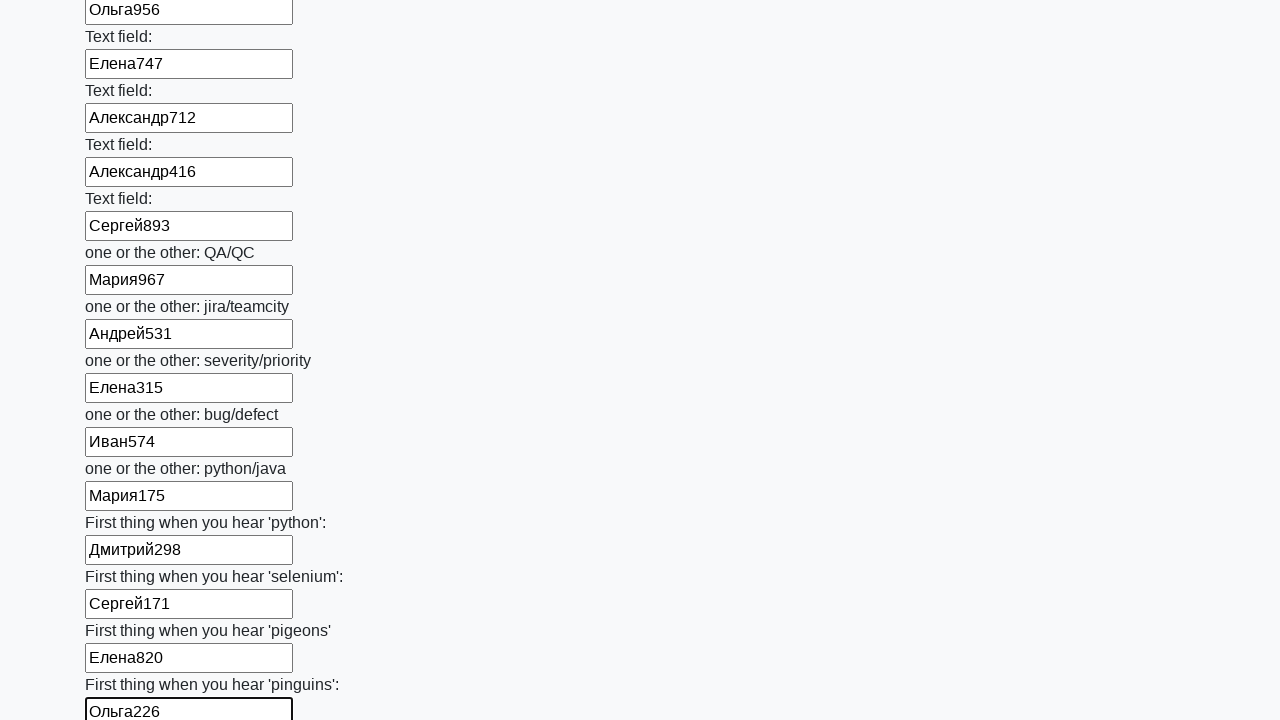

Filled input field with 'Иван613'
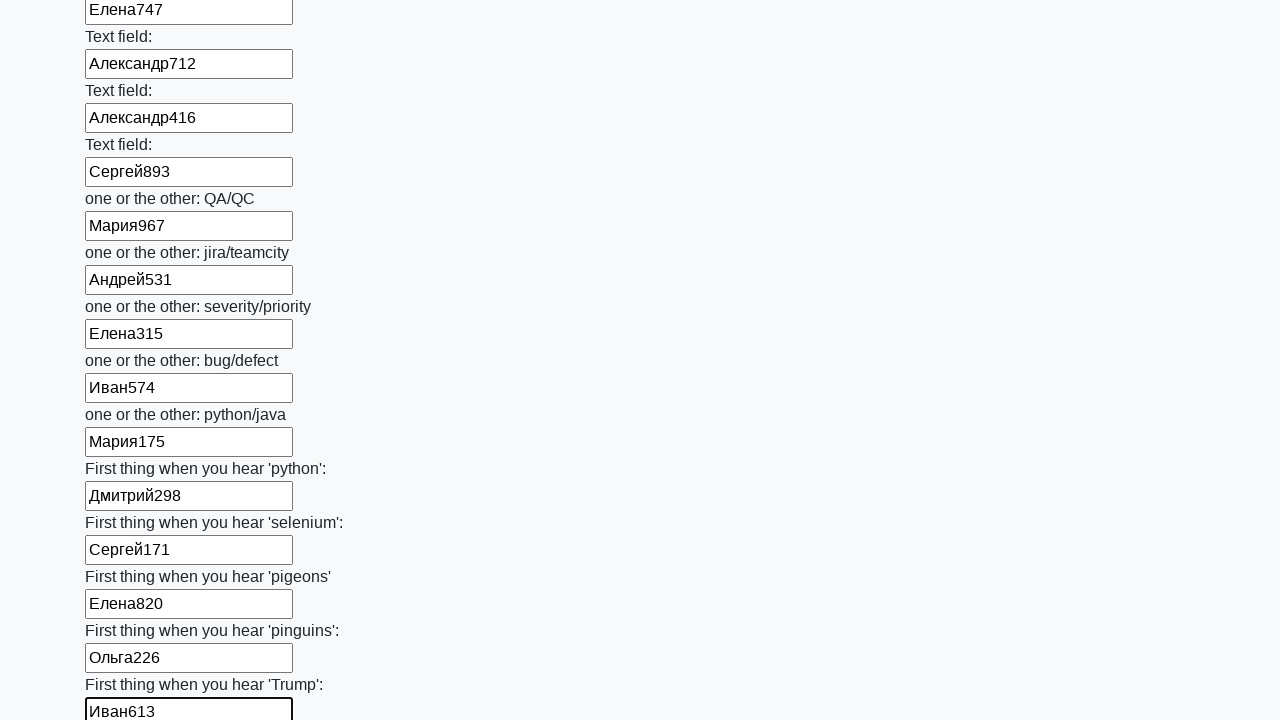

Filled input field with 'Мария885'
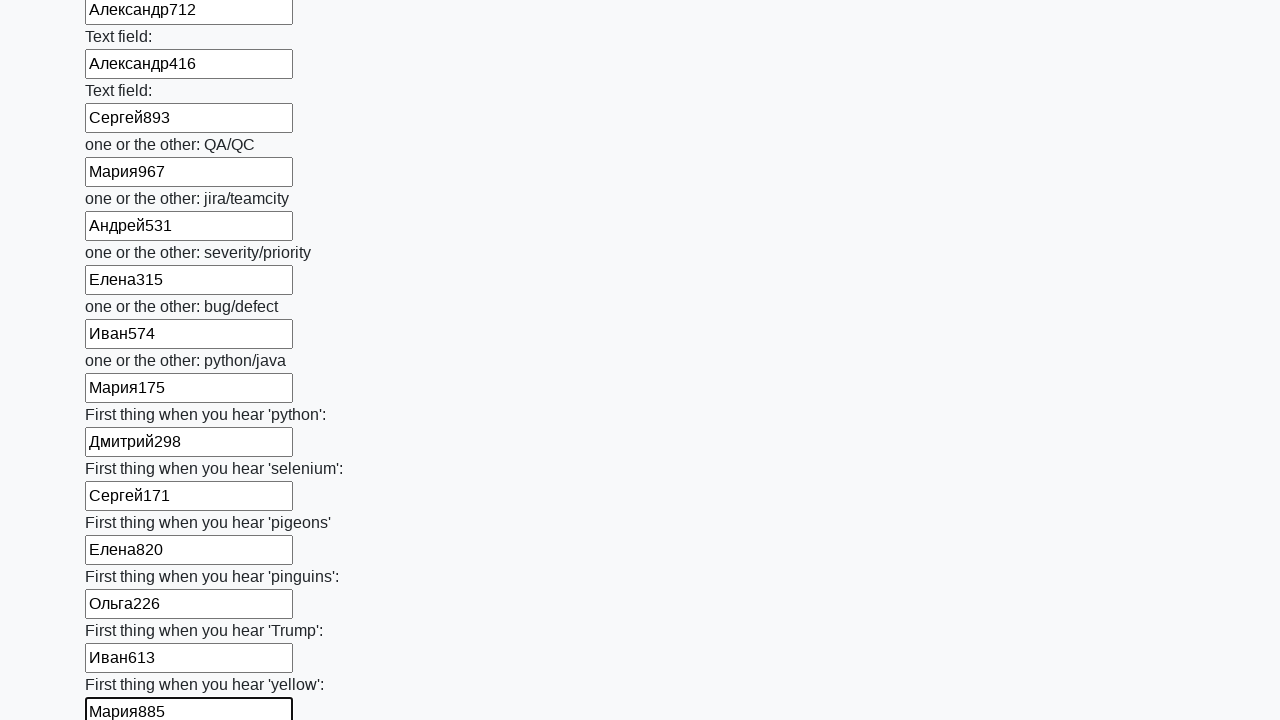

Filled input field with 'Татьяна669'
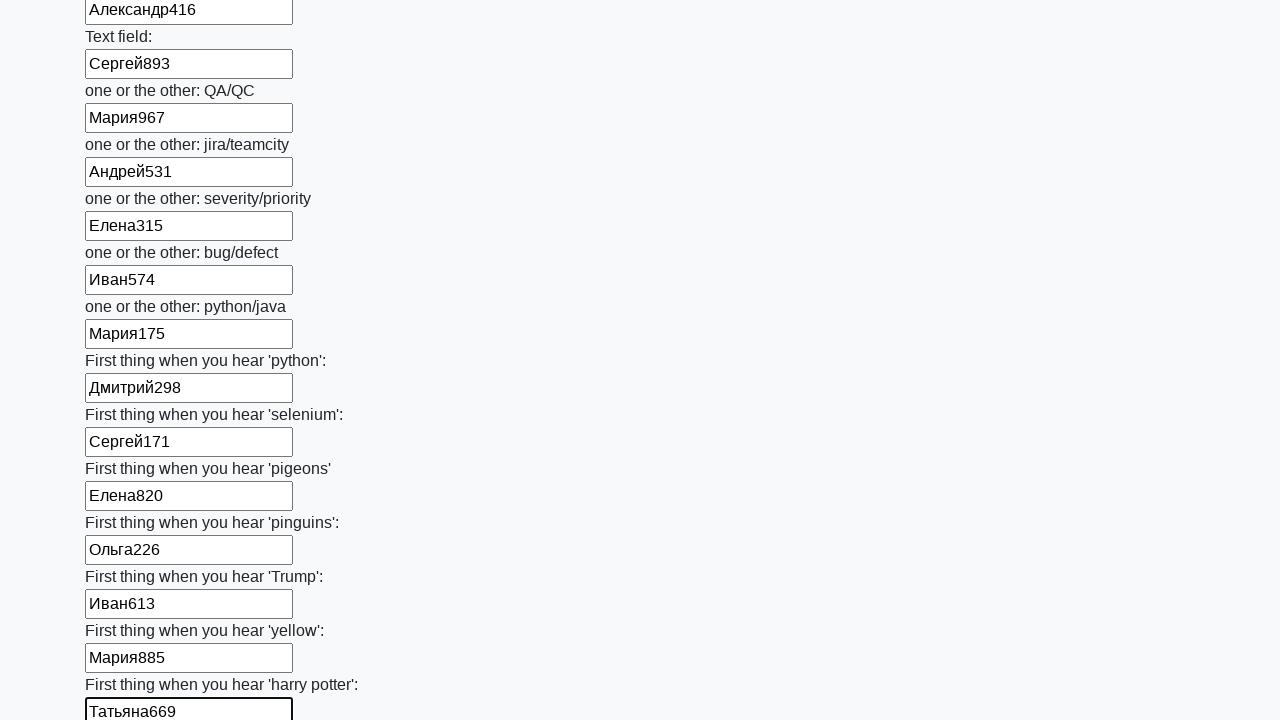

Filled input field with 'Елена114'
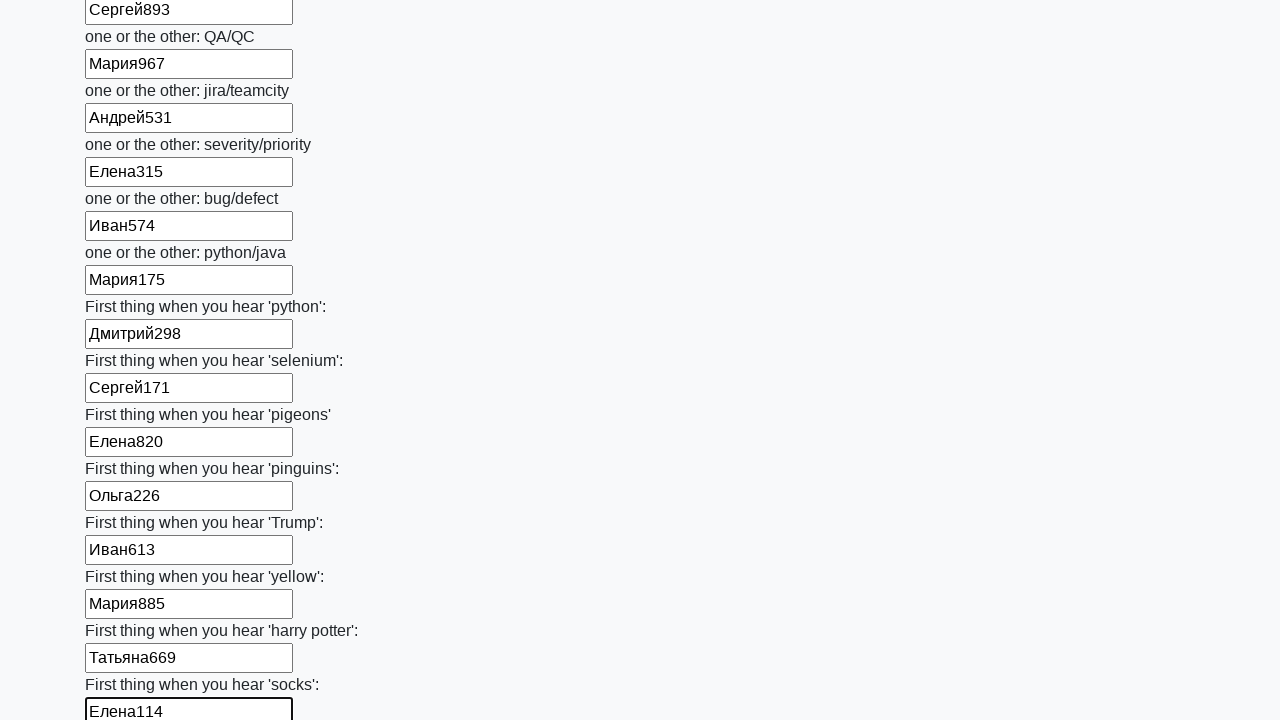

Clicked the submit button at (123, 611) on button.btn
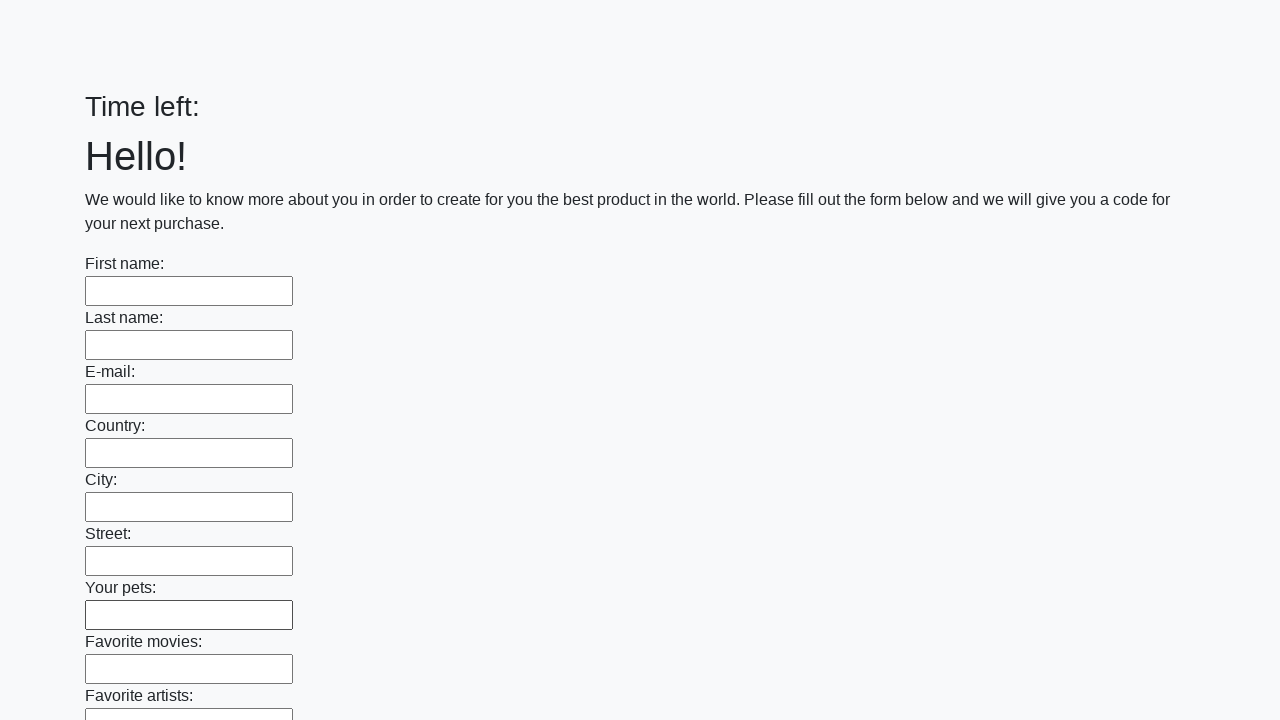

Set up dialog handler to accept alerts
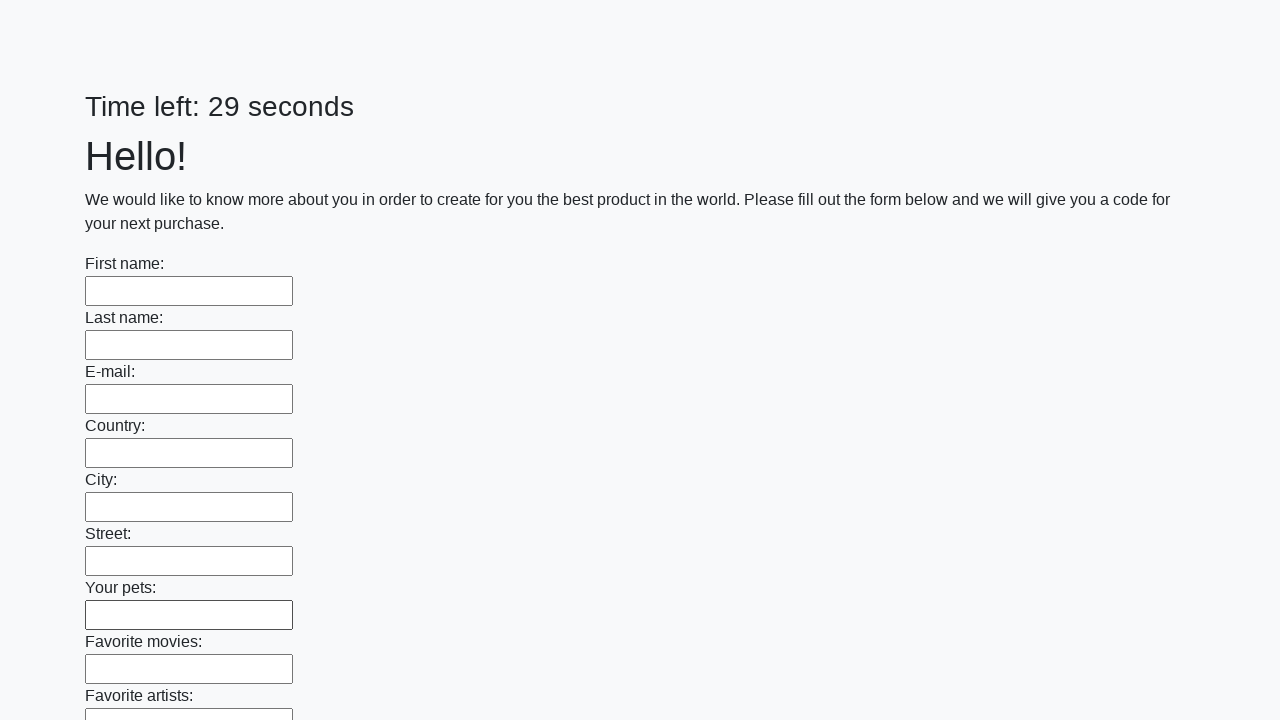

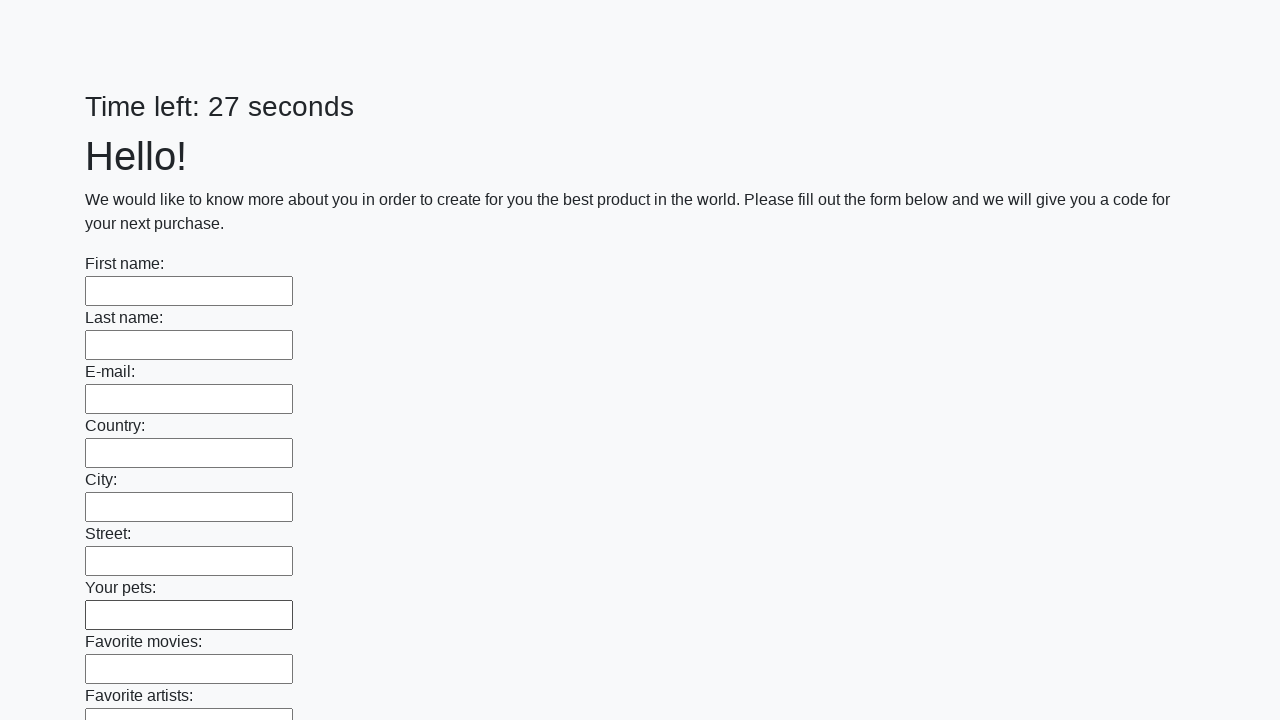